Tests a multi-select dropdown on a registration page by clicking the dropdown to open it, then iterating through all available options and clicking each one to select them.

Starting URL: https://demo.automationtesting.in/Register.html

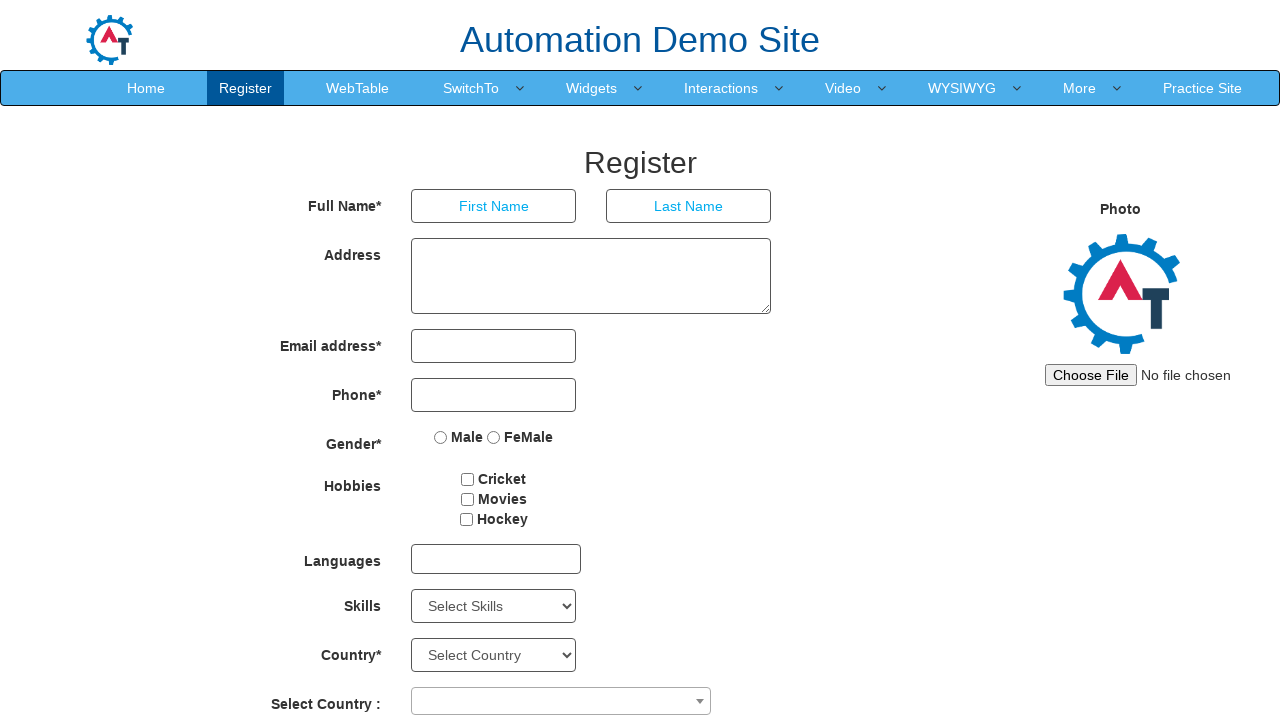

Clicked on the multi-select dropdown to open it at (496, 559) on xpath=//div[@id='msdd']
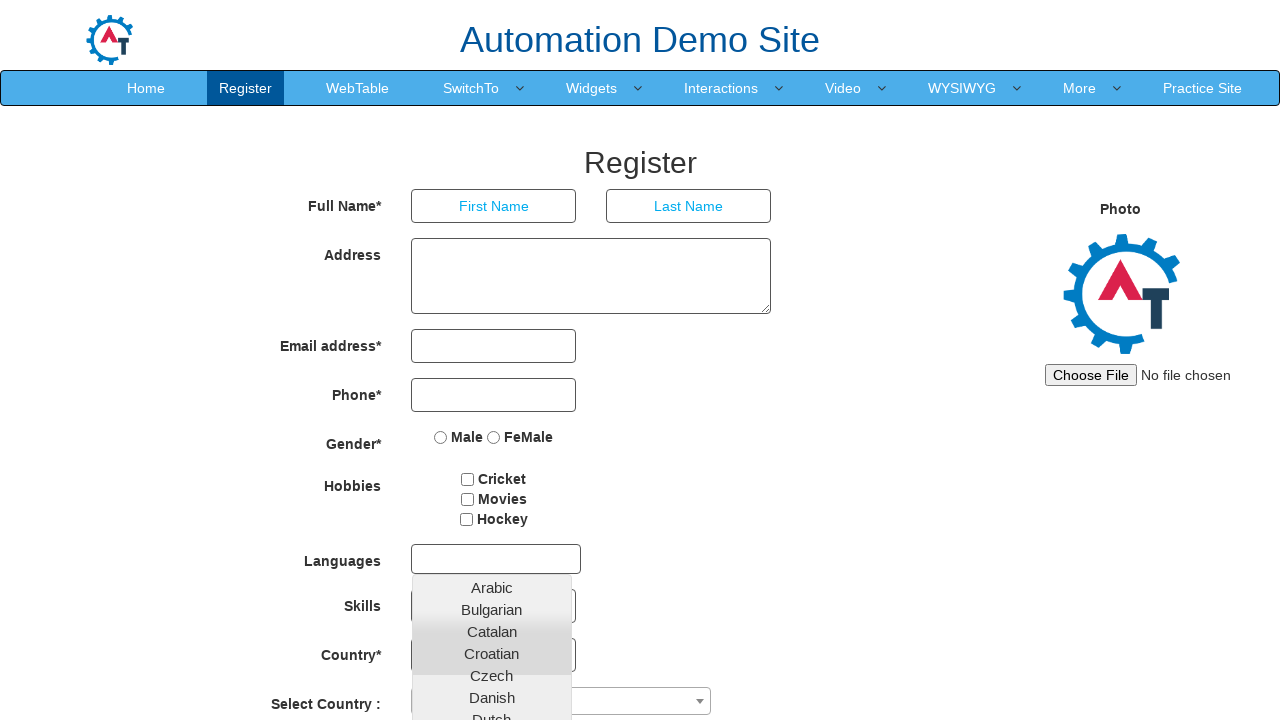

Dropdown options have appeared
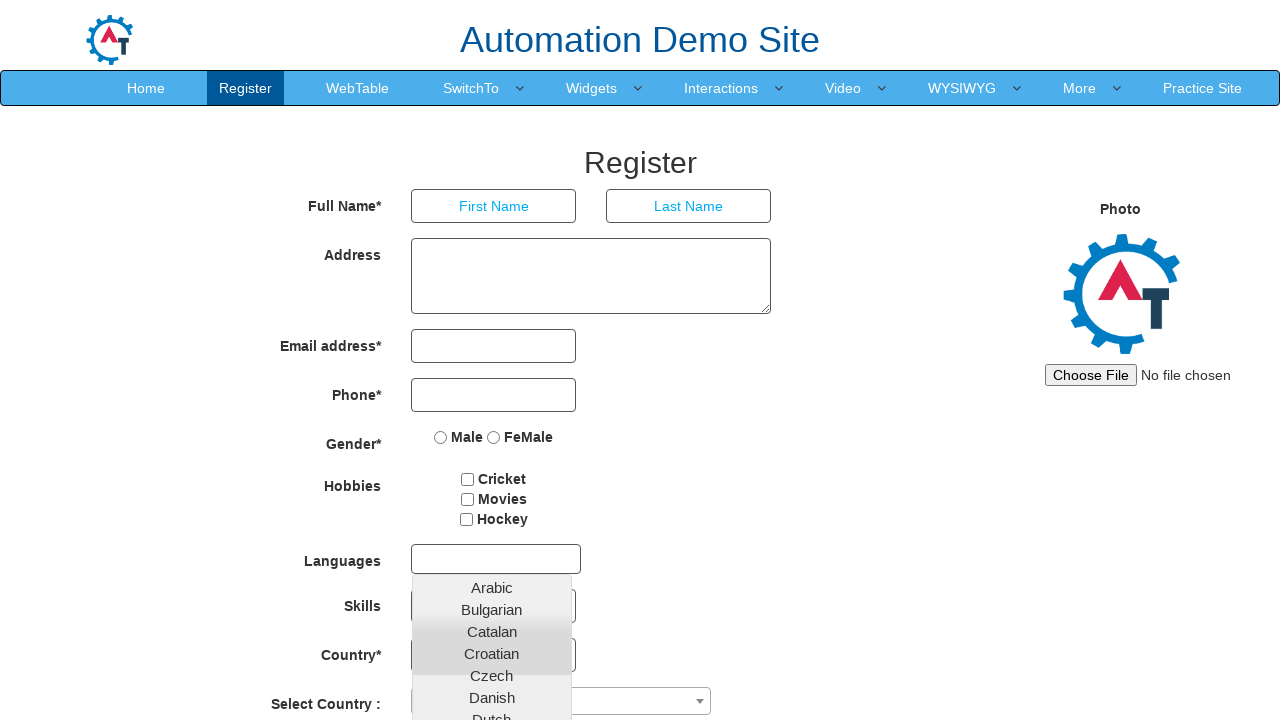

Retrieved all available dropdown options
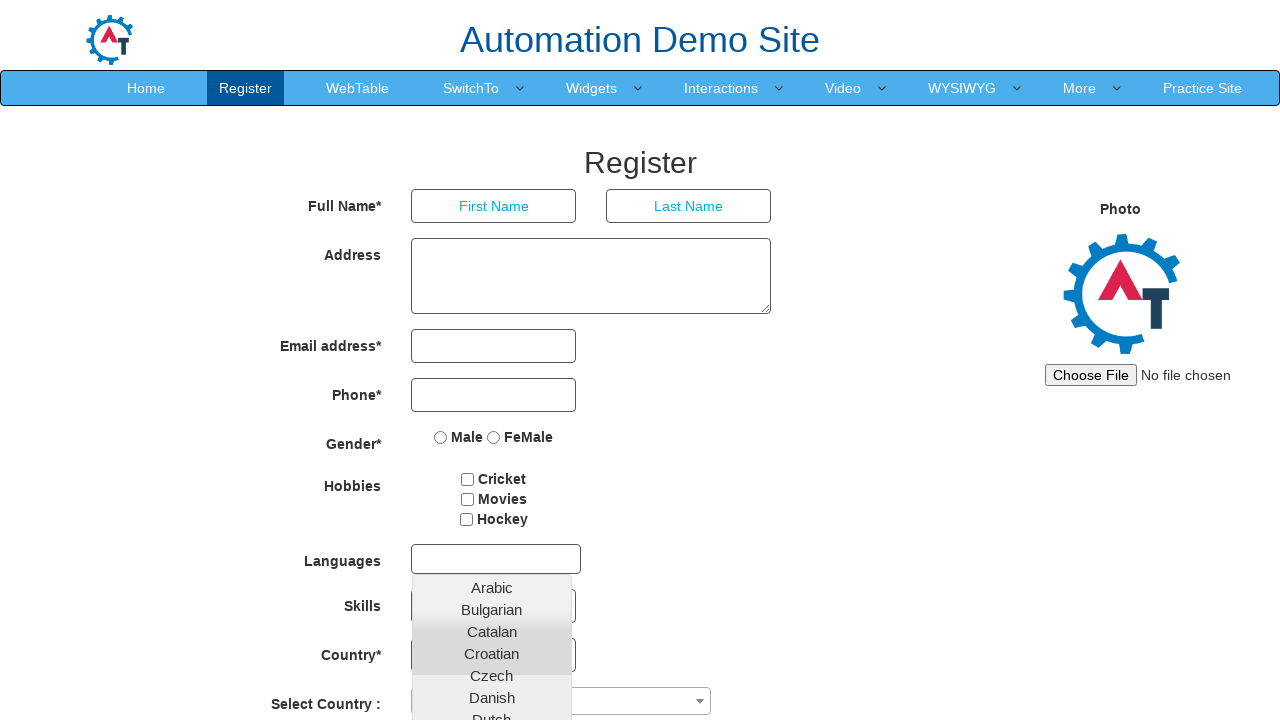

Scrolled into view for option 'Arabic'
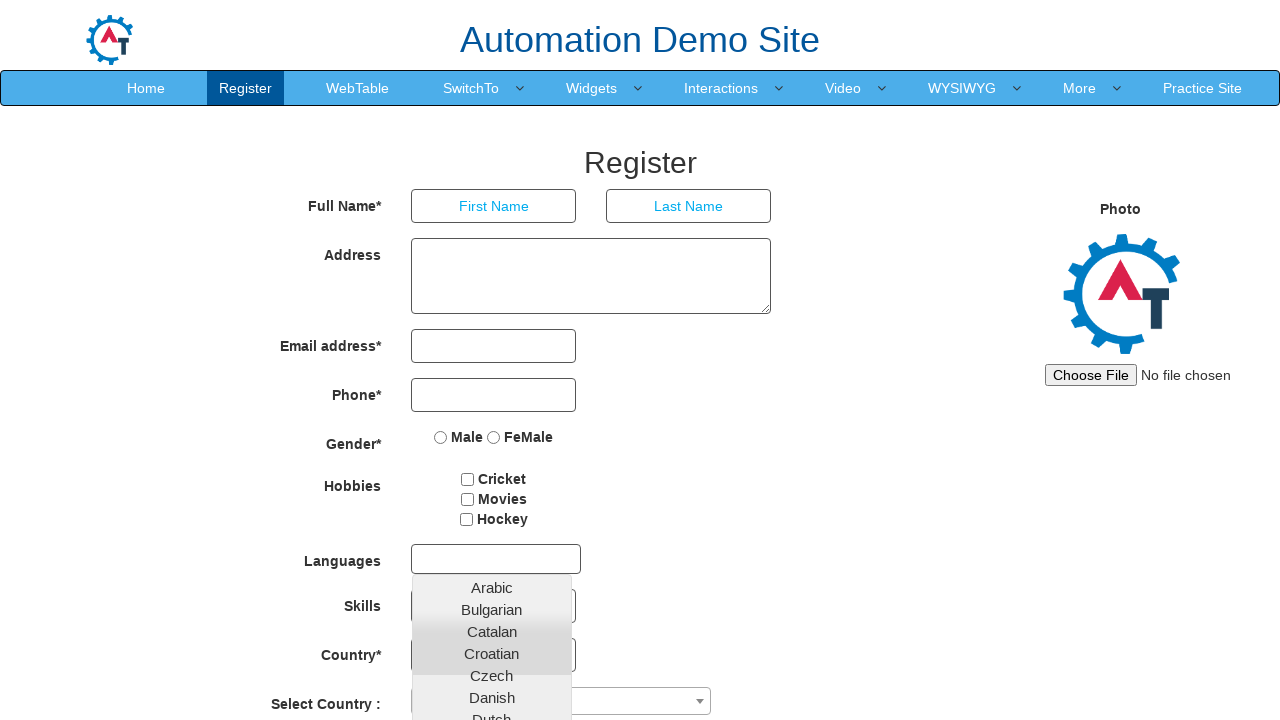

Clicked dropdown option 'Arabic' at (492, 587) on //ul[contains(@class,'ui-autocomplete')]/li/a[text()='Arabic']
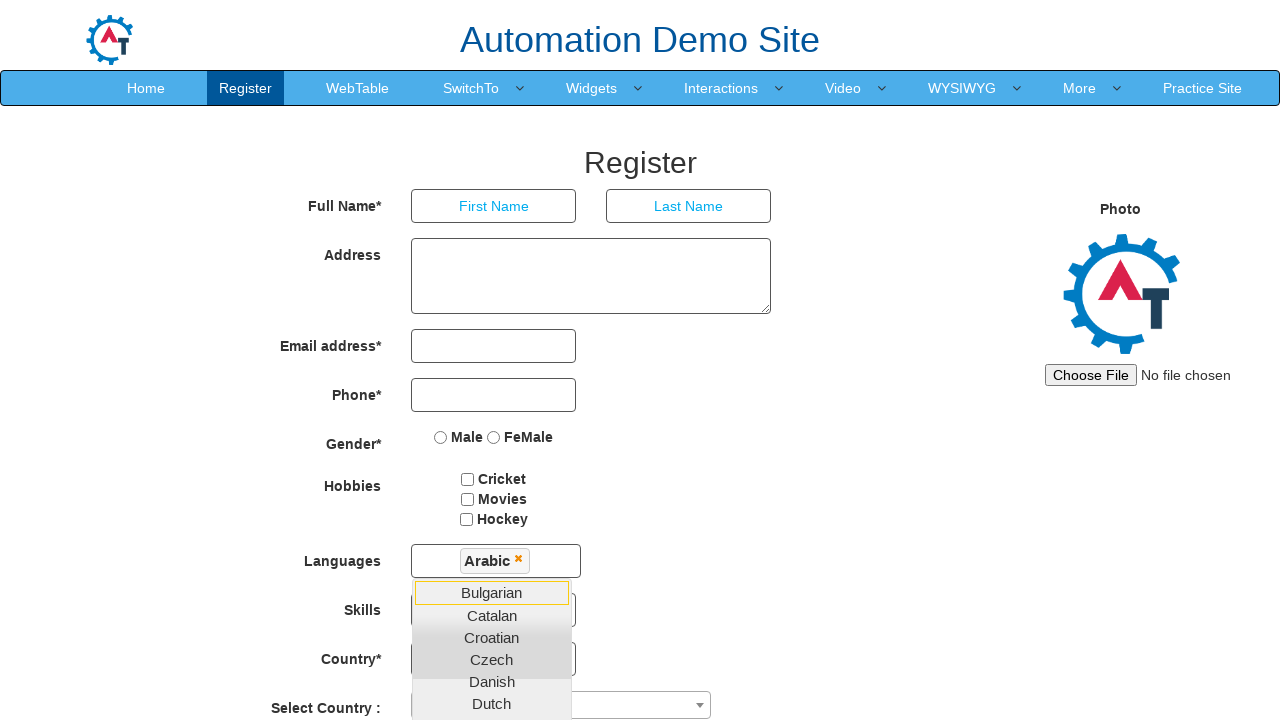

Scrolled into view for option 'Bulgarian'
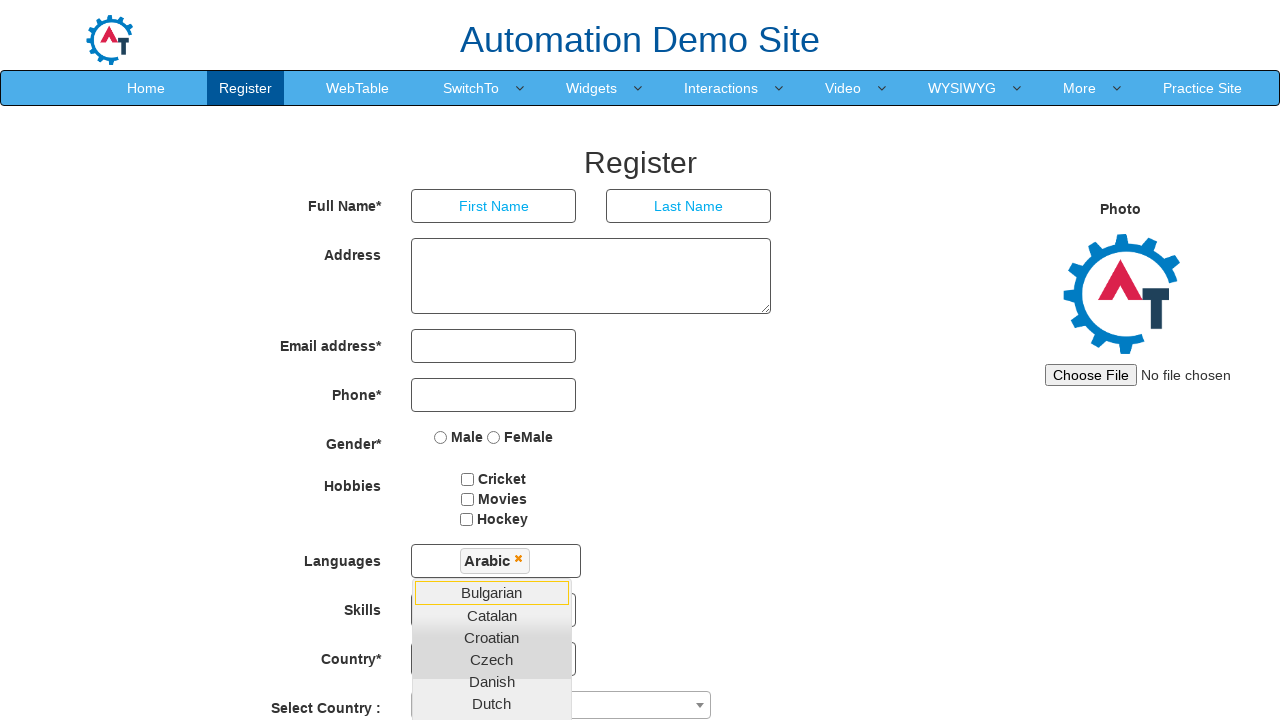

Clicked dropdown option 'Bulgarian' at (492, 592) on //ul[contains(@class,'ui-autocomplete')]/li/a[text()='Bulgarian']
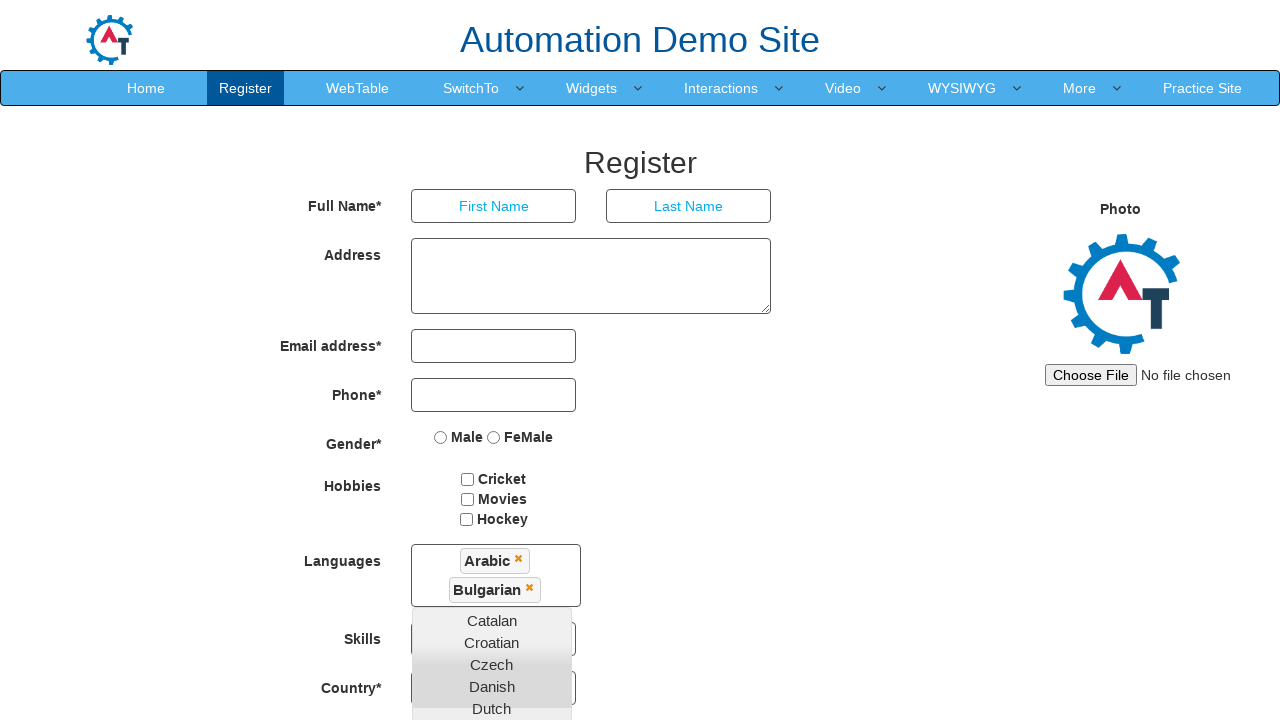

Scrolled into view for option 'Catalan'
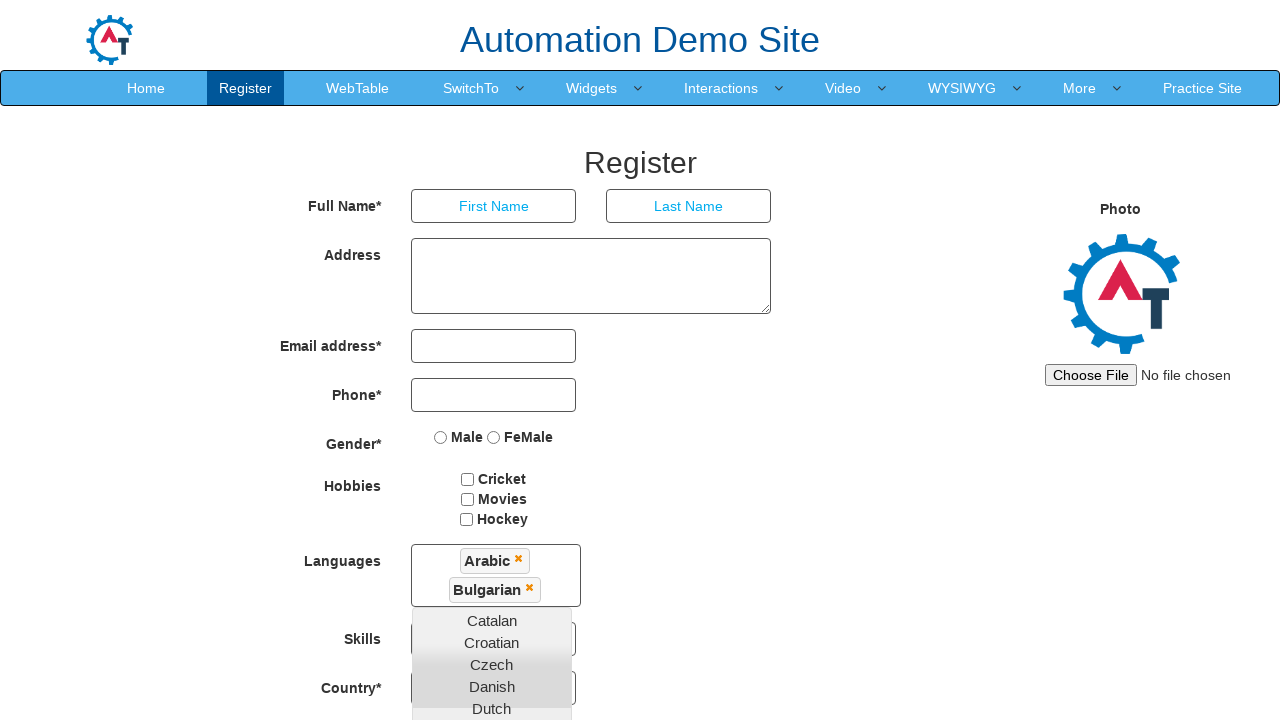

Clicked dropdown option 'Catalan' at (492, 620) on //ul[contains(@class,'ui-autocomplete')]/li/a[text()='Catalan']
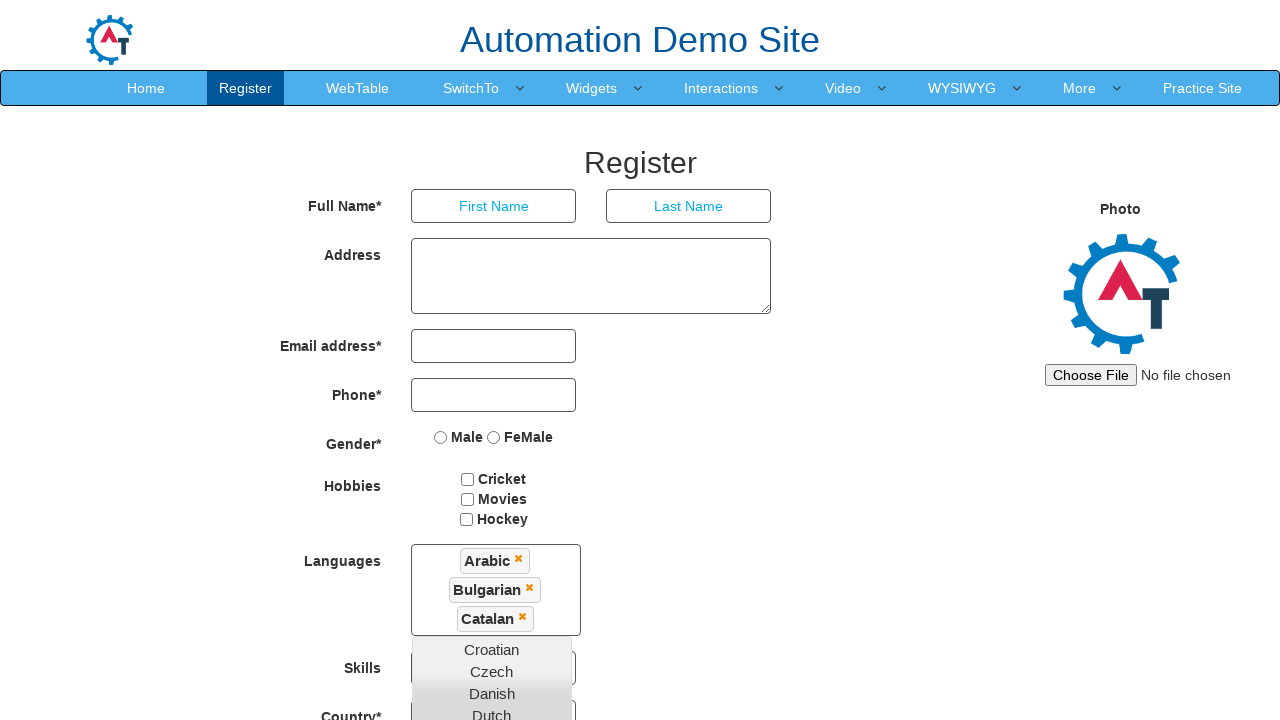

Scrolled into view for option 'Croatian'
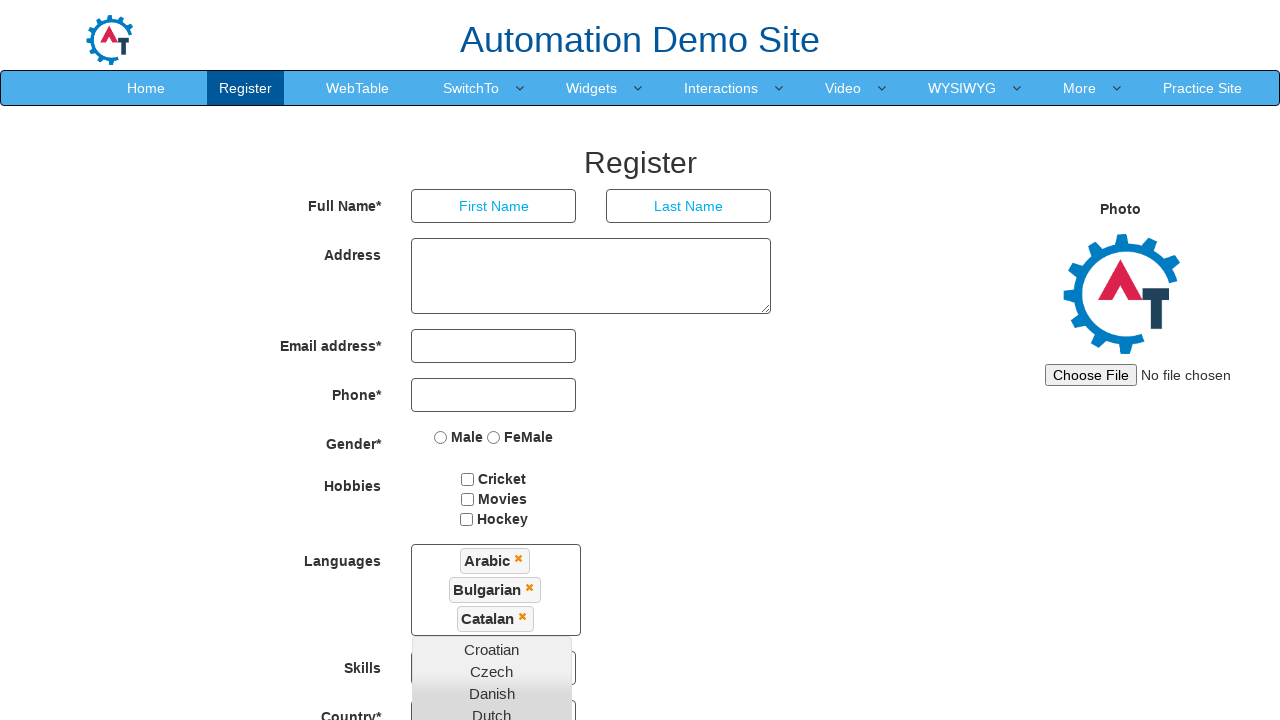

Clicked dropdown option 'Croatian' at (492, 649) on //ul[contains(@class,'ui-autocomplete')]/li/a[text()='Croatian']
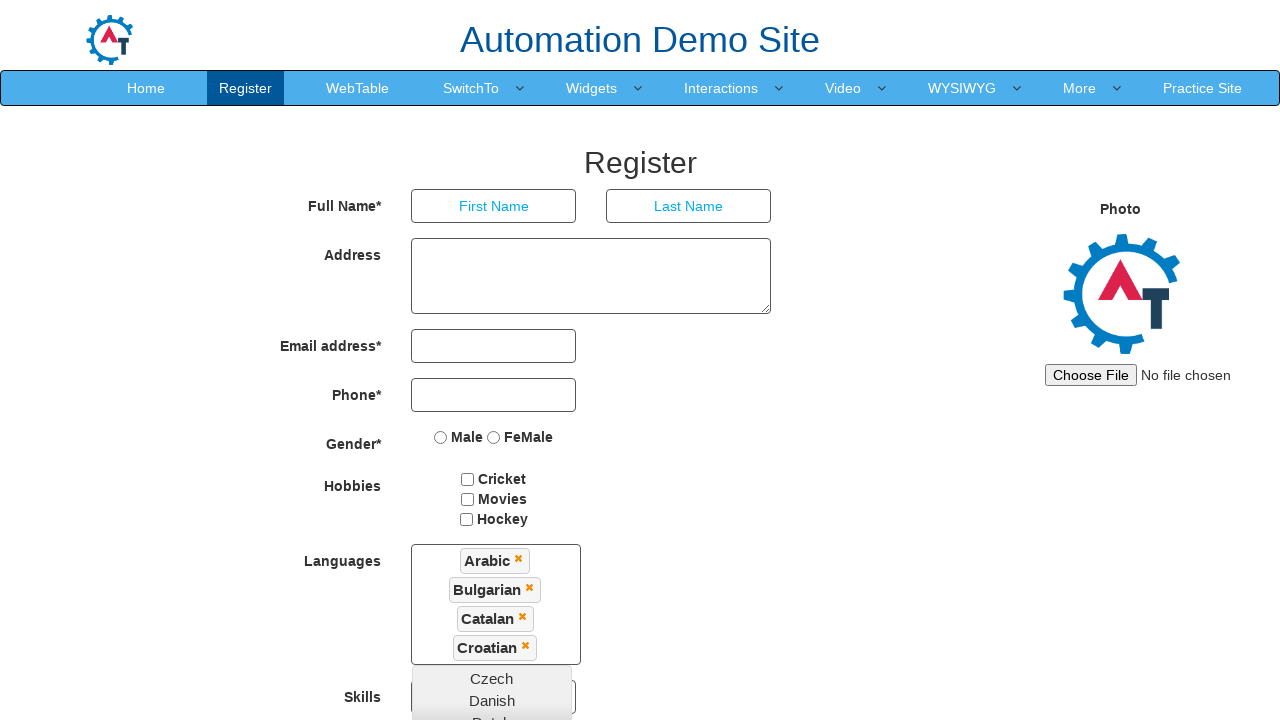

Scrolled into view for option 'Czech'
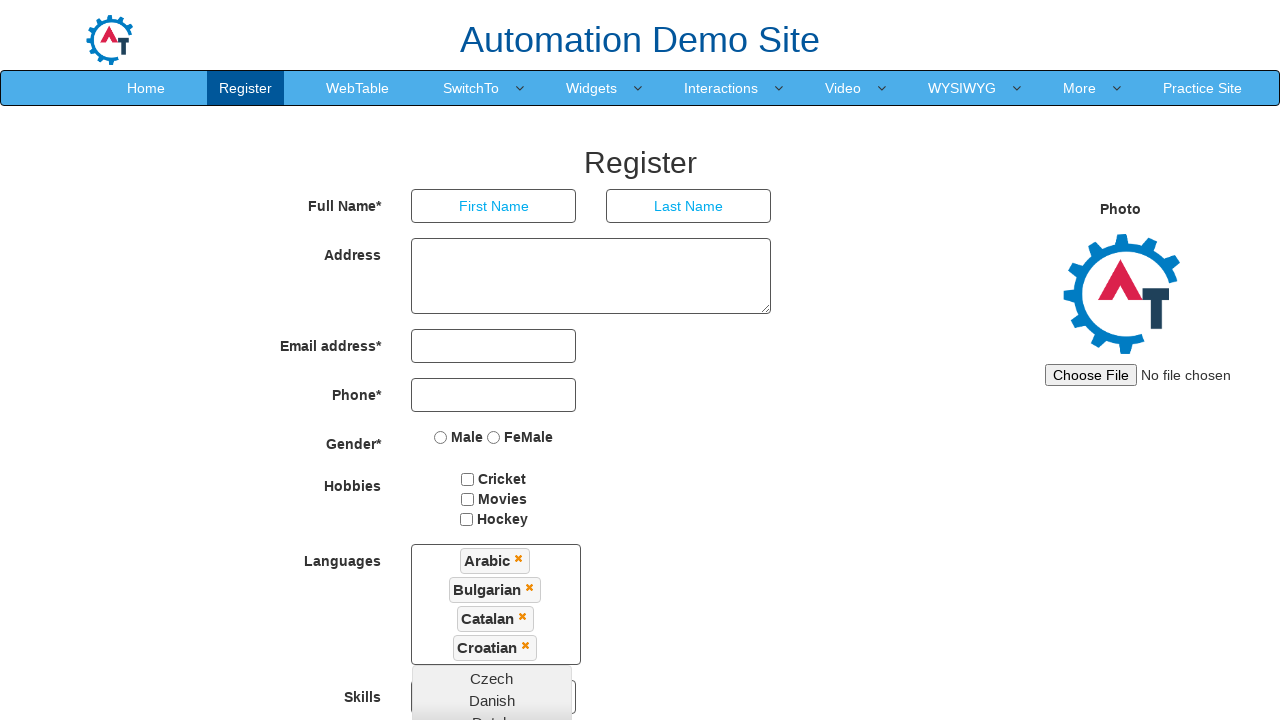

Clicked dropdown option 'Czech' at (492, 678) on //ul[contains(@class,'ui-autocomplete')]/li/a[text()='Czech']
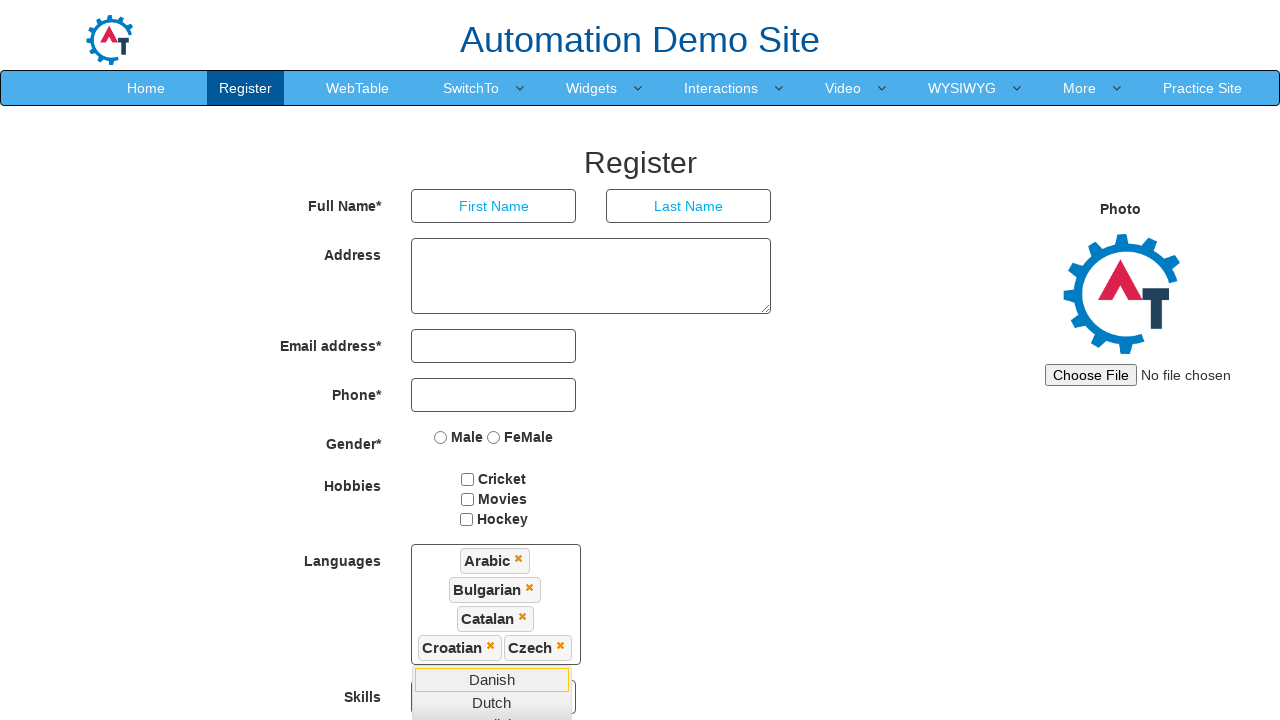

Scrolled into view for option 'Danish'
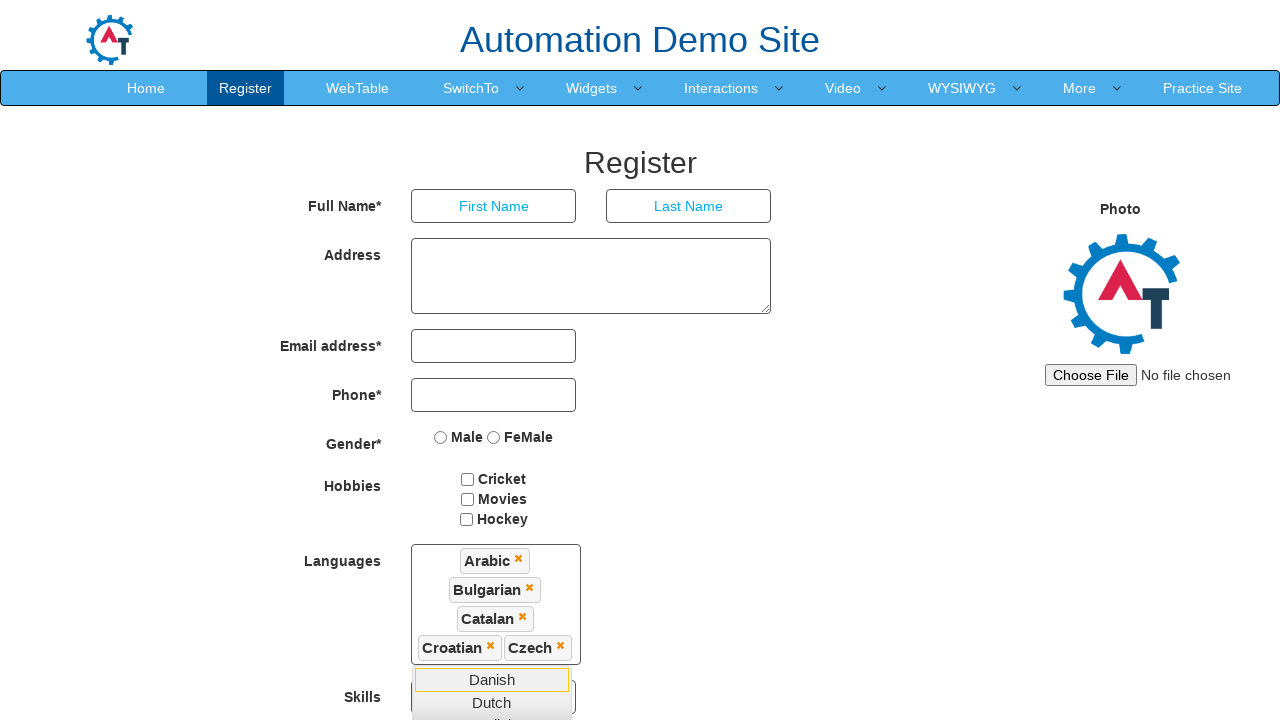

Clicked dropdown option 'Danish' at (492, 679) on //ul[contains(@class,'ui-autocomplete')]/li/a[text()='Danish']
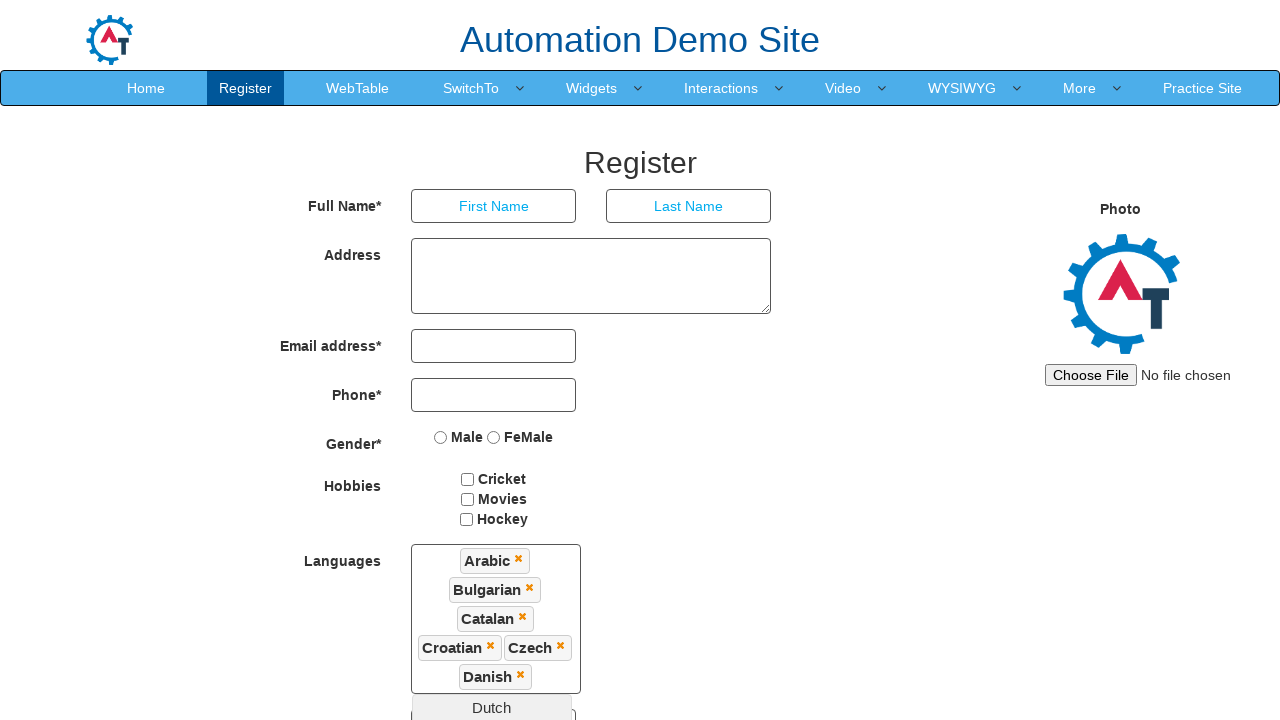

Scrolled into view for option 'Dutch'
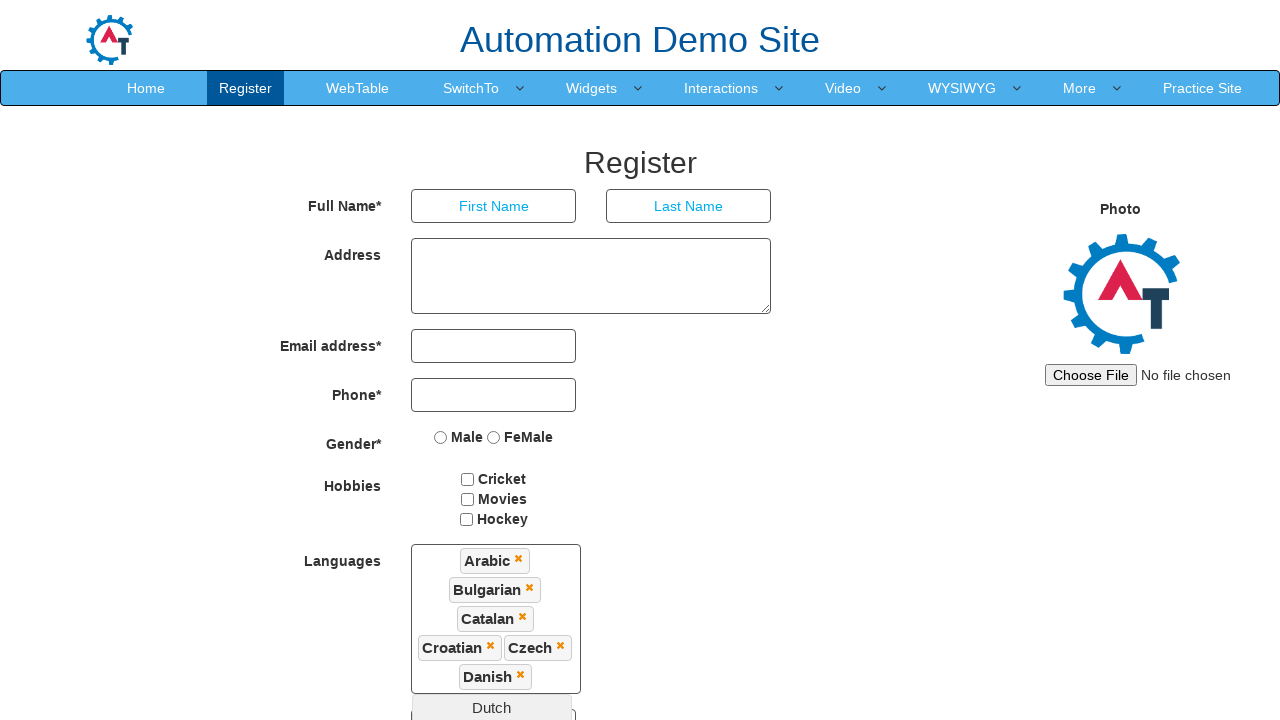

Clicked dropdown option 'Dutch' at (492, 707) on //ul[contains(@class,'ui-autocomplete')]/li/a[text()='Dutch']
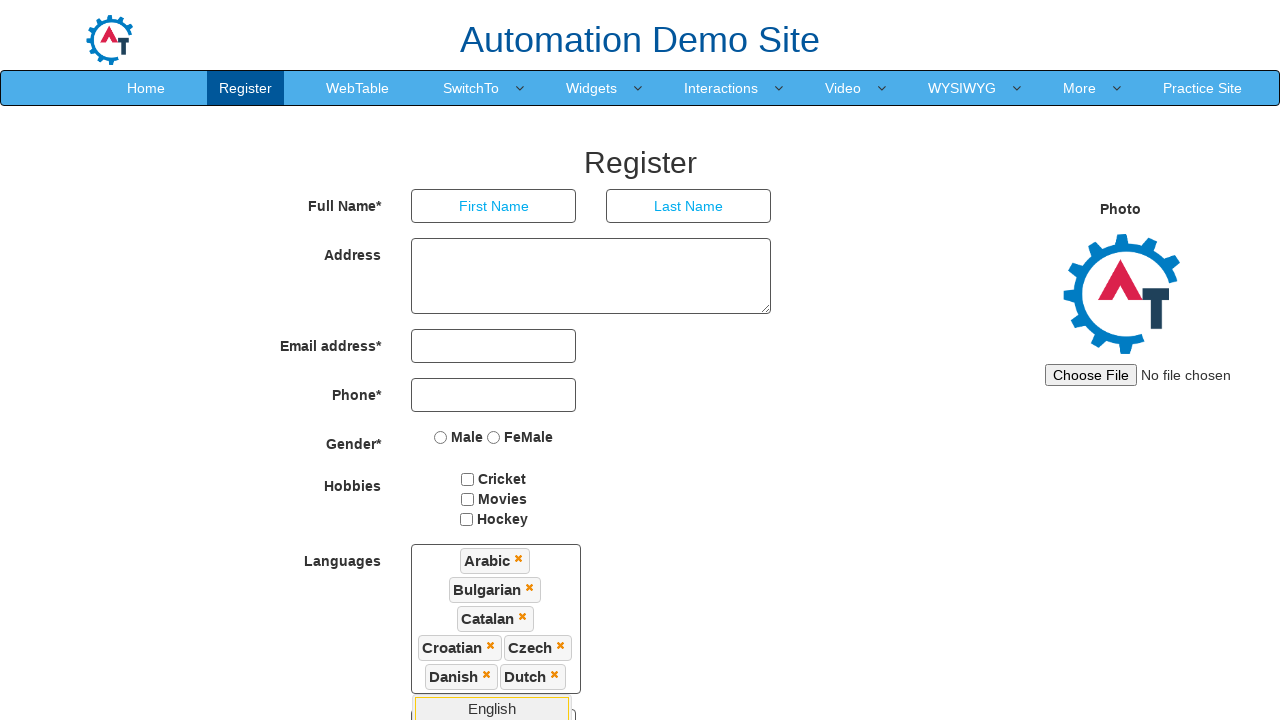

Scrolled into view for option 'English'
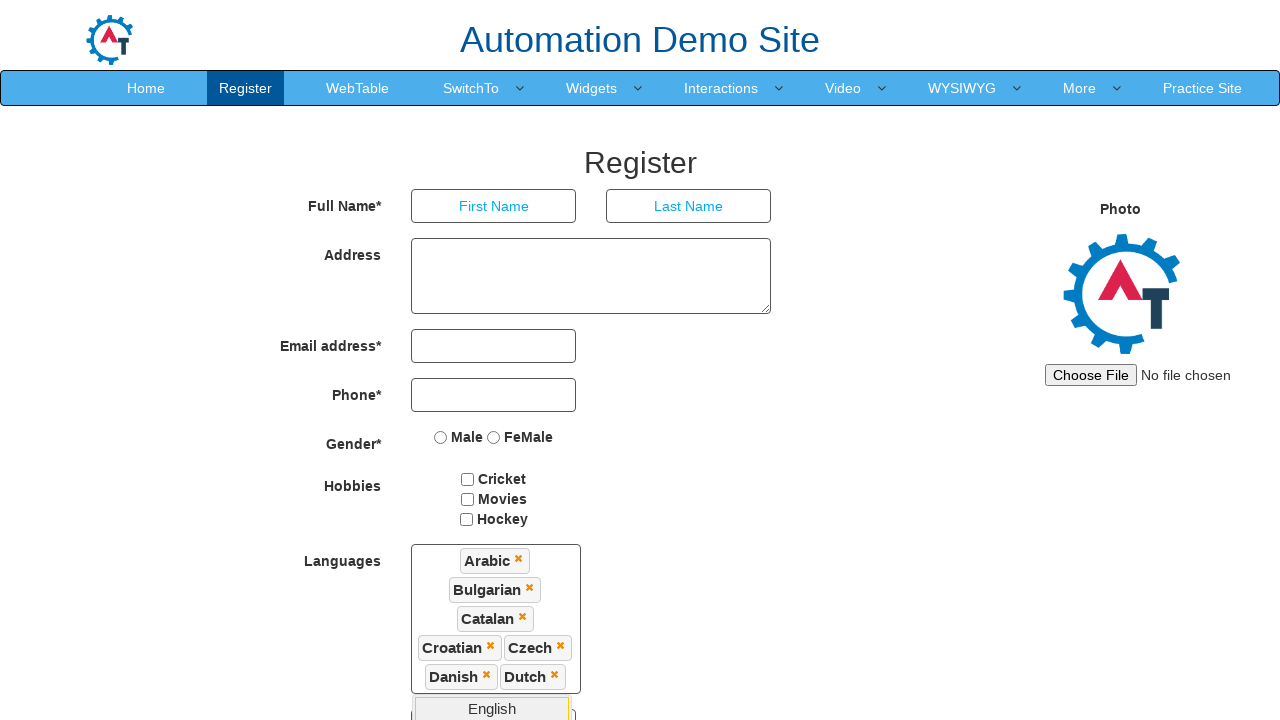

Clicked dropdown option 'English' at (492, 708) on //ul[contains(@class,'ui-autocomplete')]/li/a[text()='English']
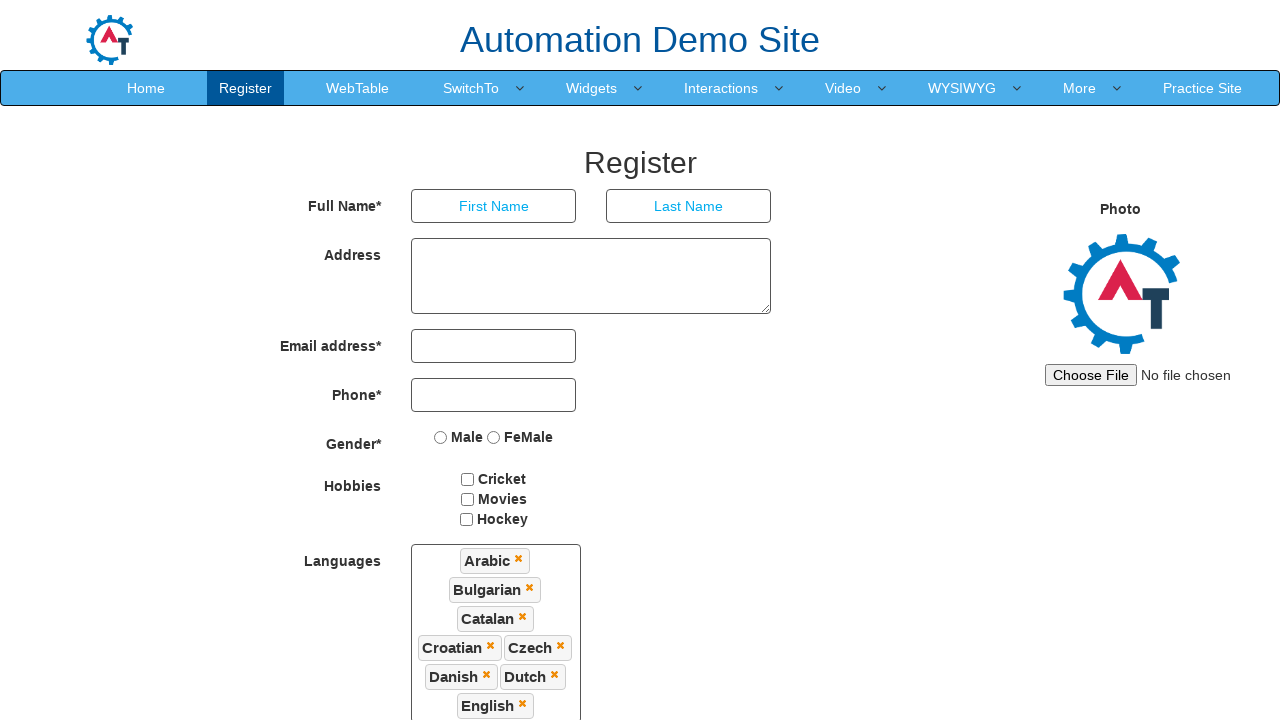

Scrolled into view for option 'Estonian'
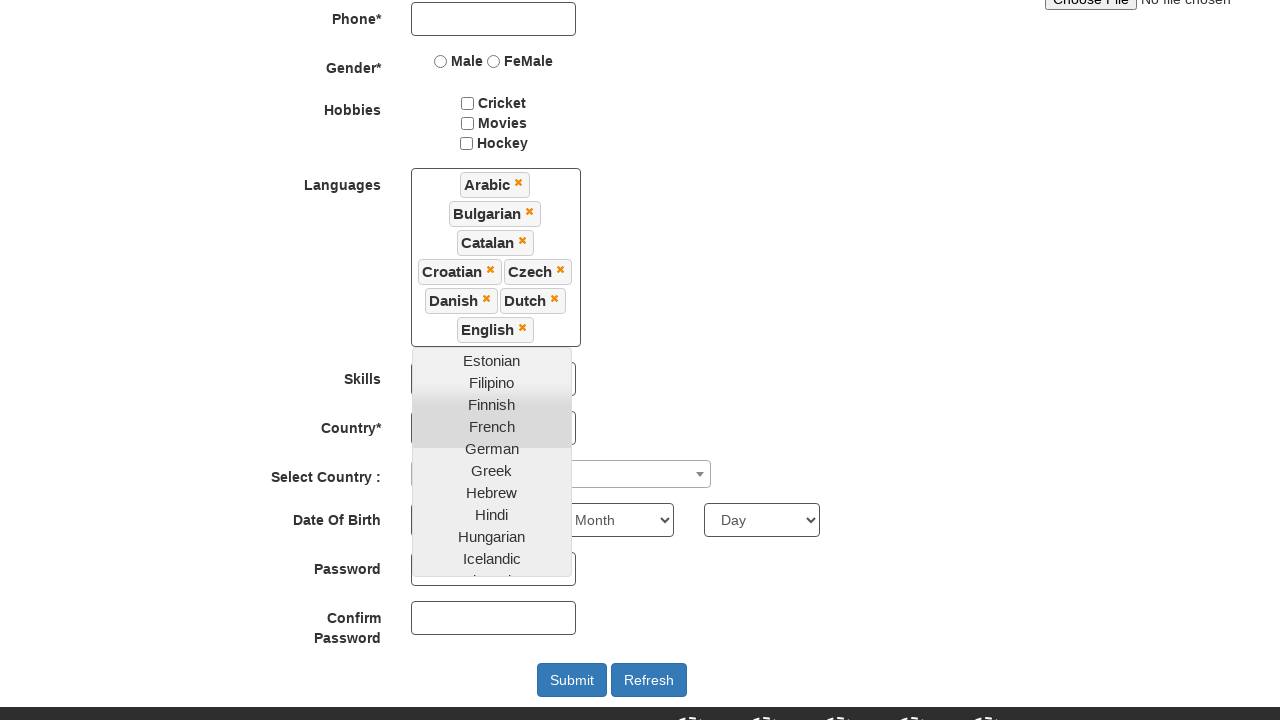

Clicked dropdown option 'Estonian' at (492, 360) on //ul[contains(@class,'ui-autocomplete')]/li/a[text()='Estonian']
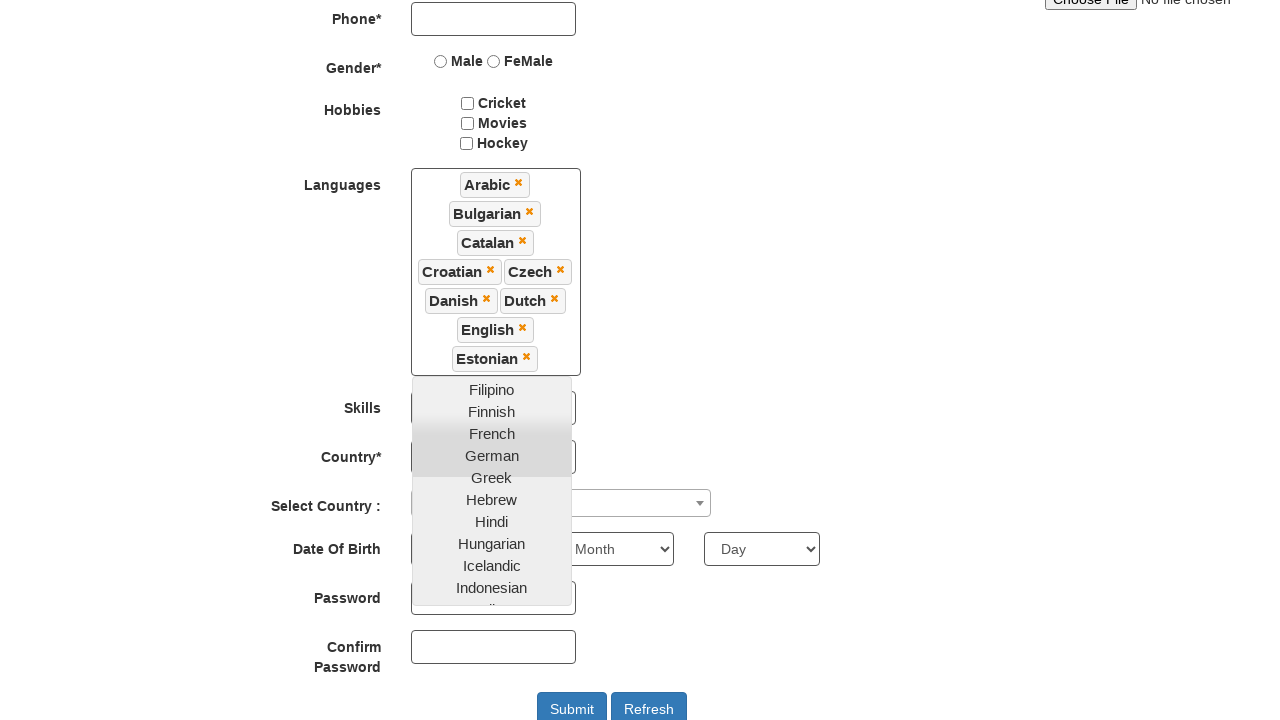

Scrolled into view for option 'Filipino'
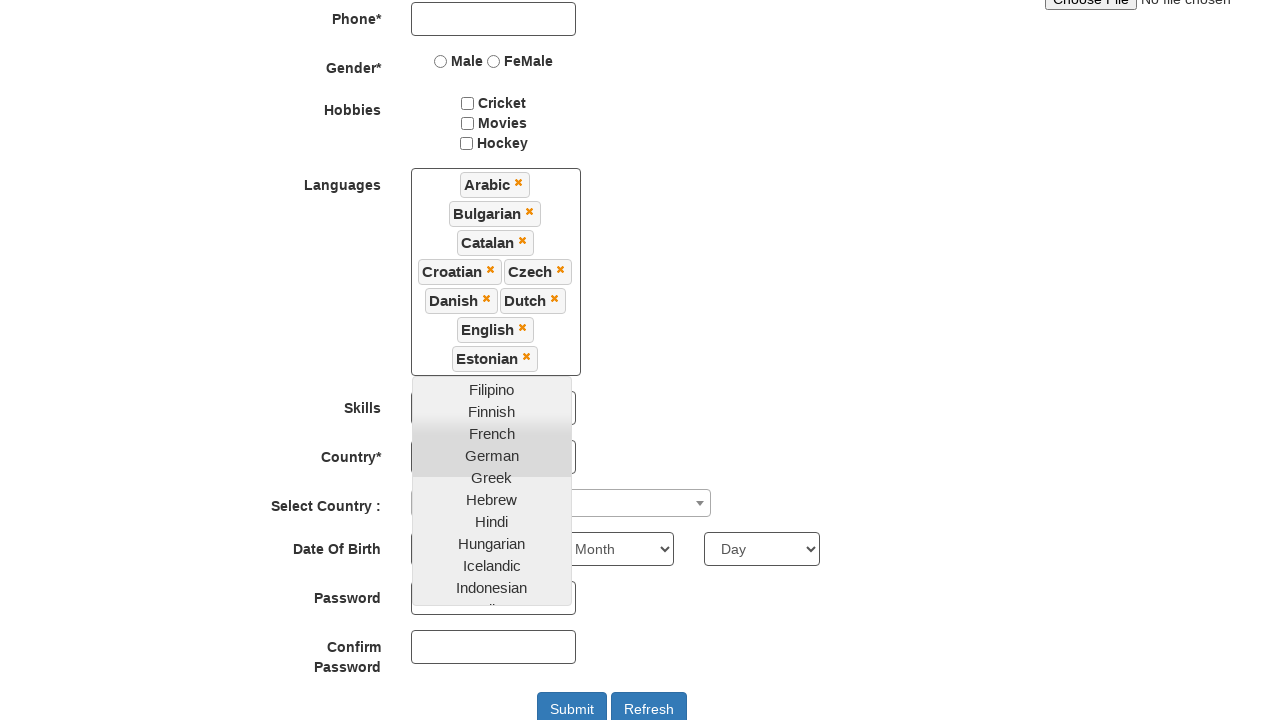

Clicked dropdown option 'Filipino' at (492, 389) on //ul[contains(@class,'ui-autocomplete')]/li/a[text()='Filipino']
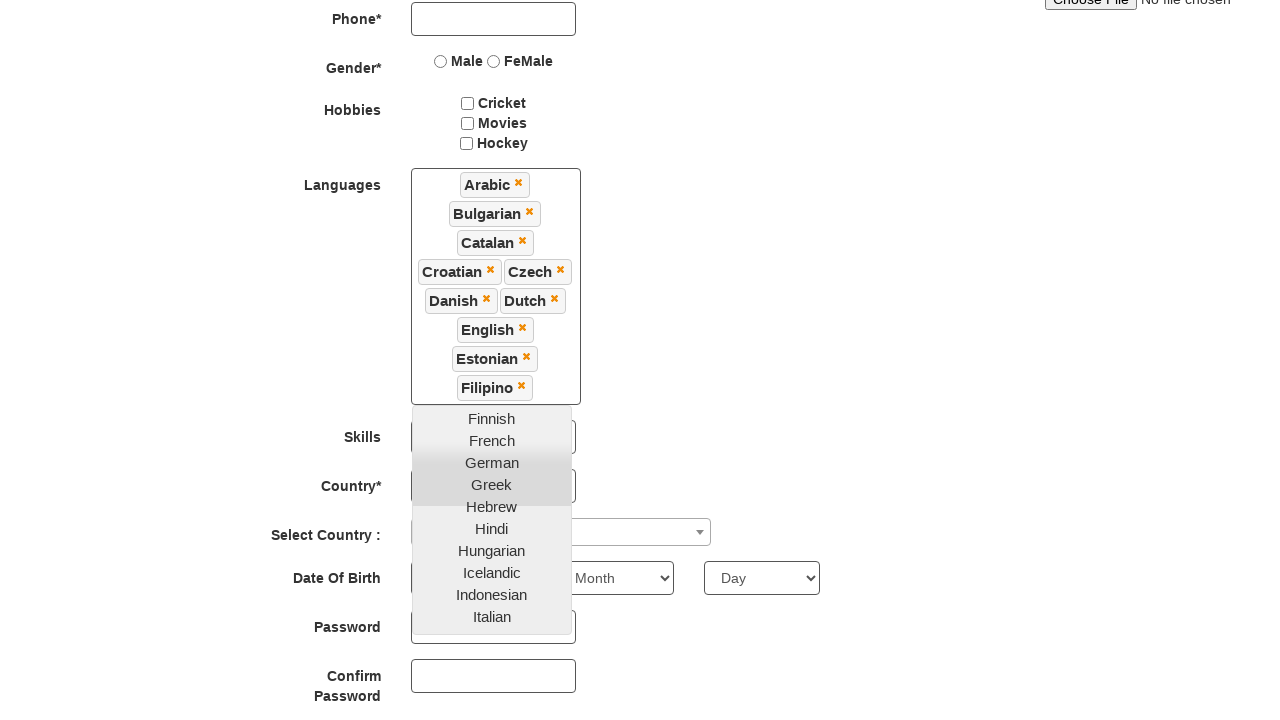

Scrolled into view for option 'Finnish'
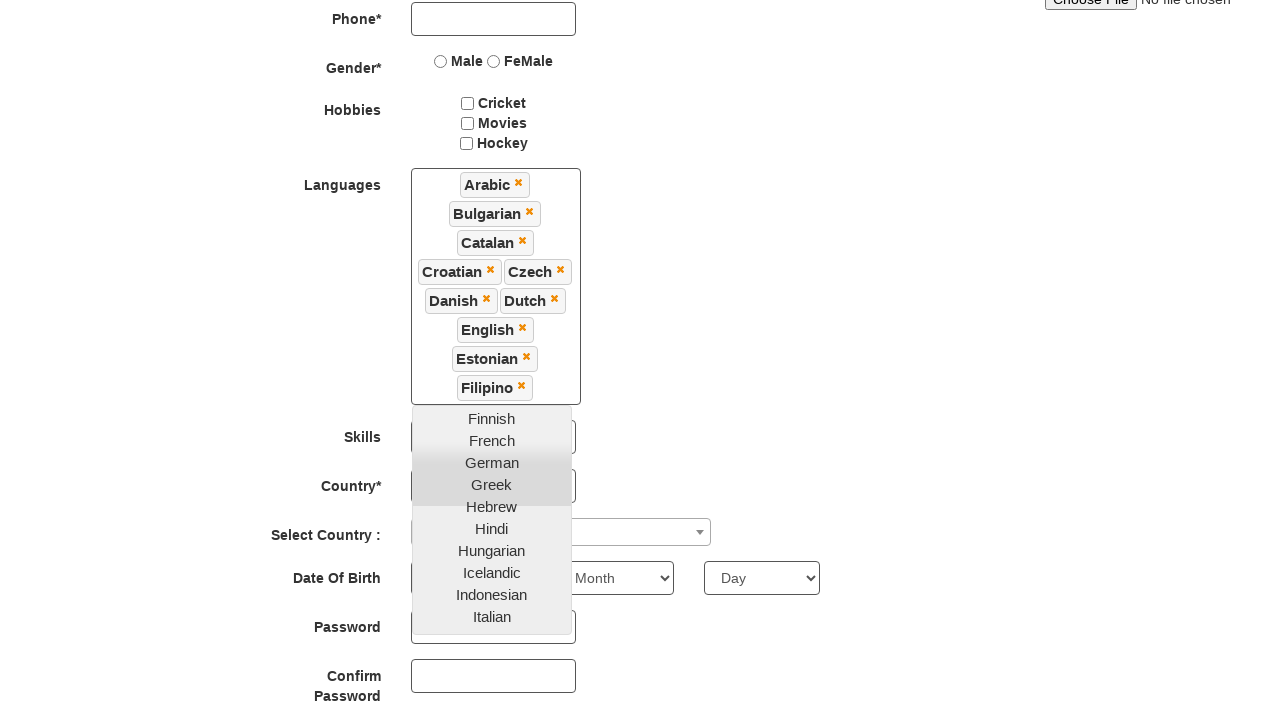

Clicked dropdown option 'Finnish' at (492, 418) on //ul[contains(@class,'ui-autocomplete')]/li/a[text()='Finnish']
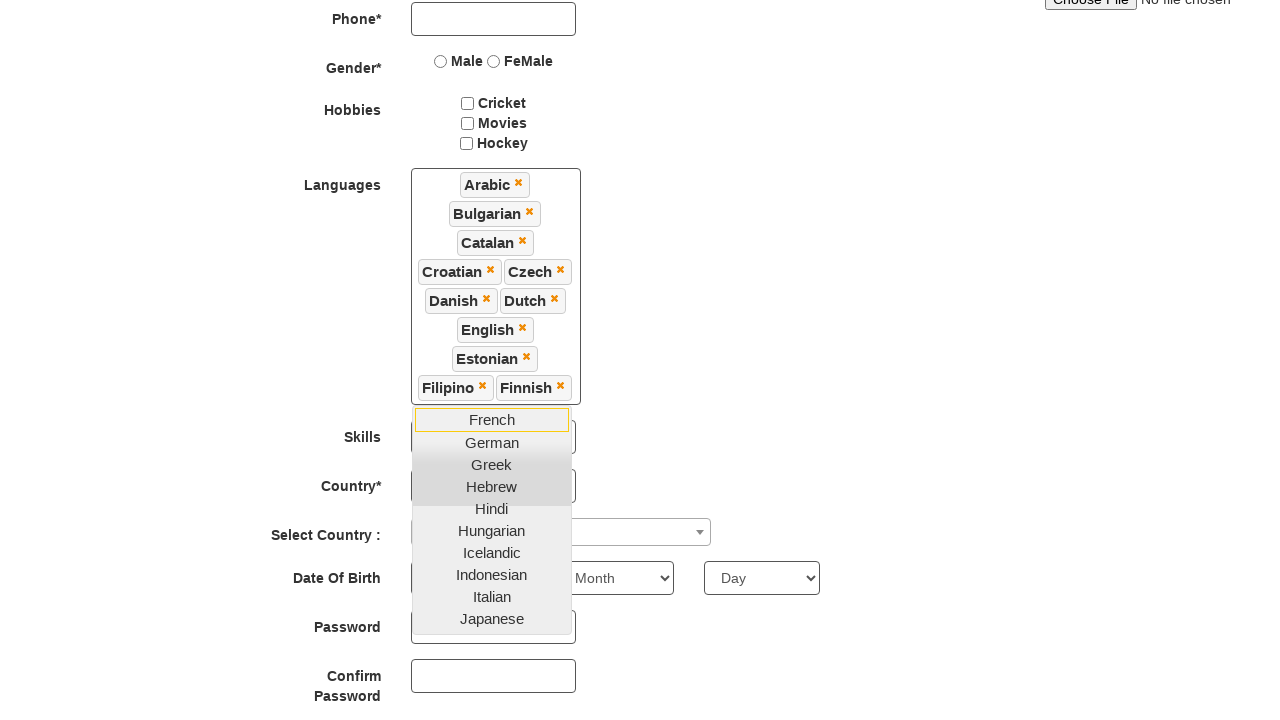

Scrolled into view for option 'French'
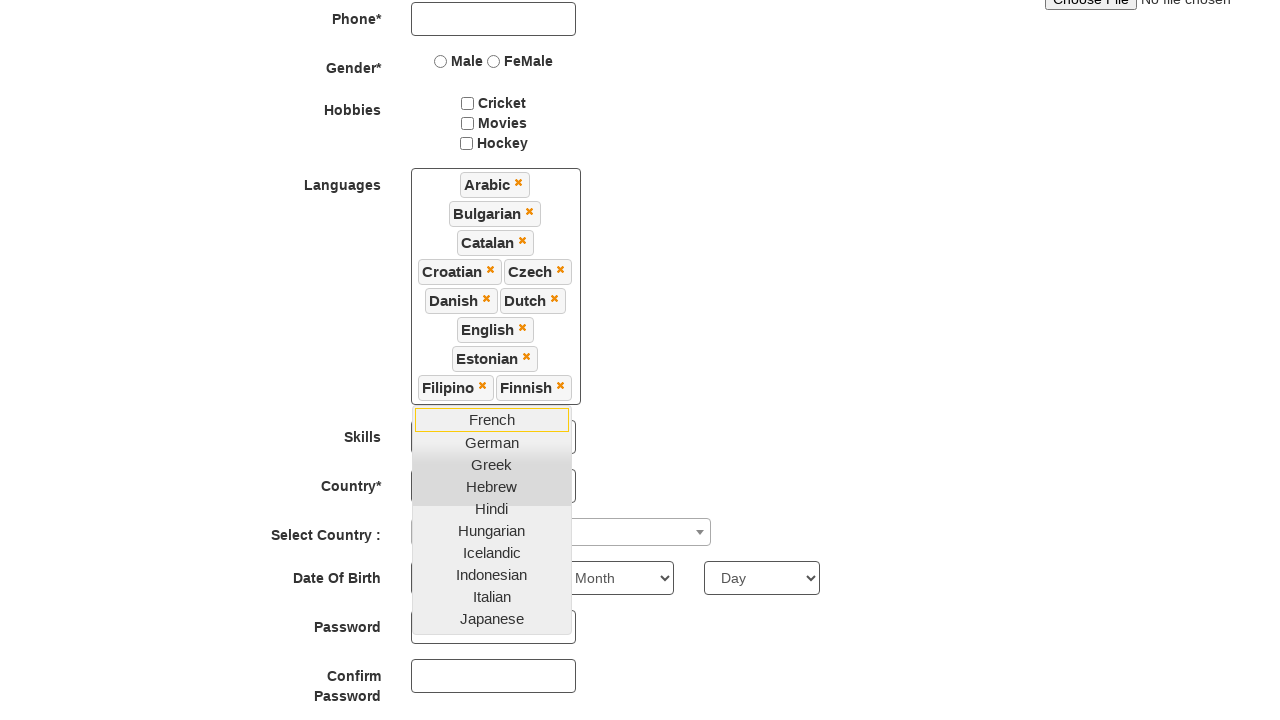

Clicked dropdown option 'French' at (492, 419) on //ul[contains(@class,'ui-autocomplete')]/li/a[text()='French']
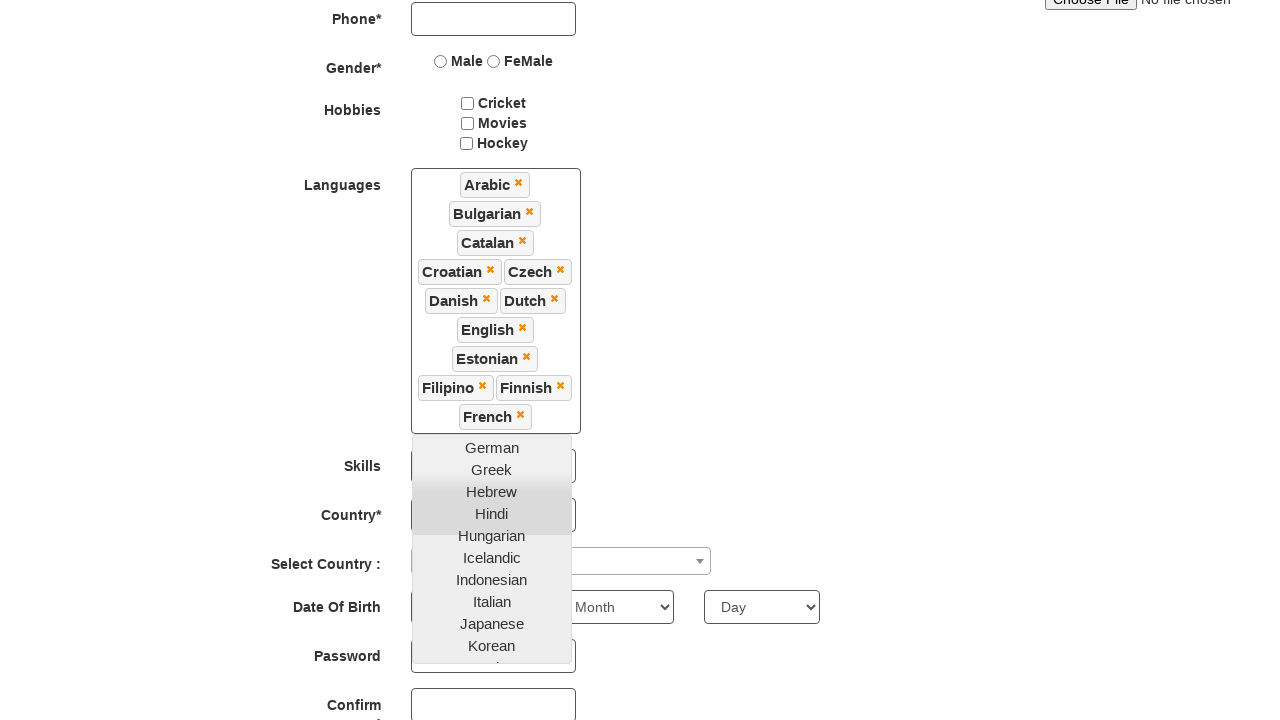

Scrolled into view for option 'German'
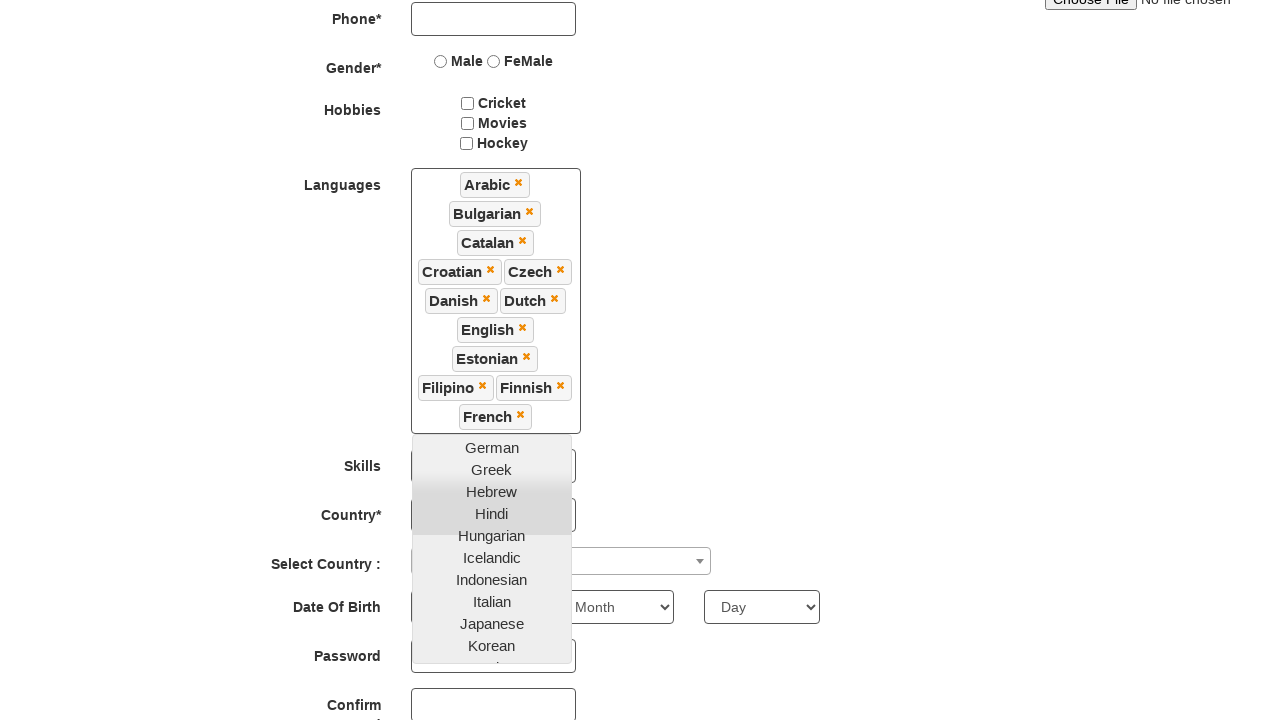

Clicked dropdown option 'German' at (492, 447) on //ul[contains(@class,'ui-autocomplete')]/li/a[text()='German']
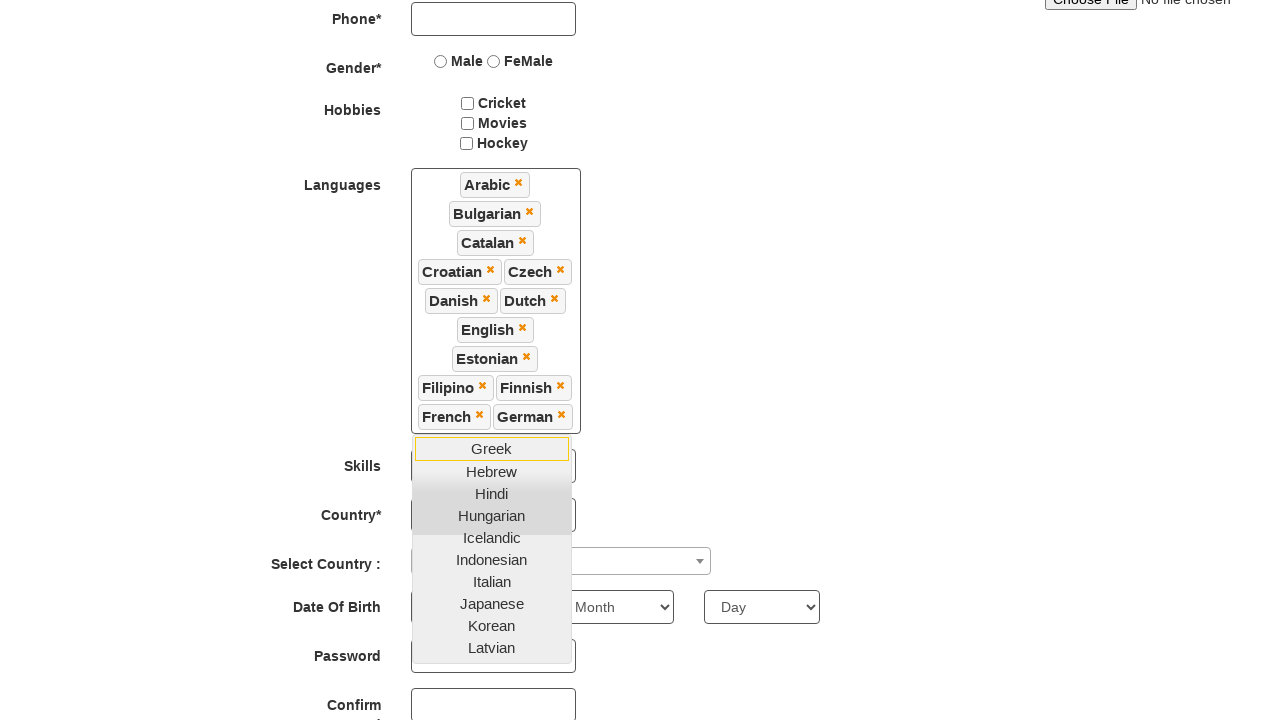

Scrolled into view for option 'Greek'
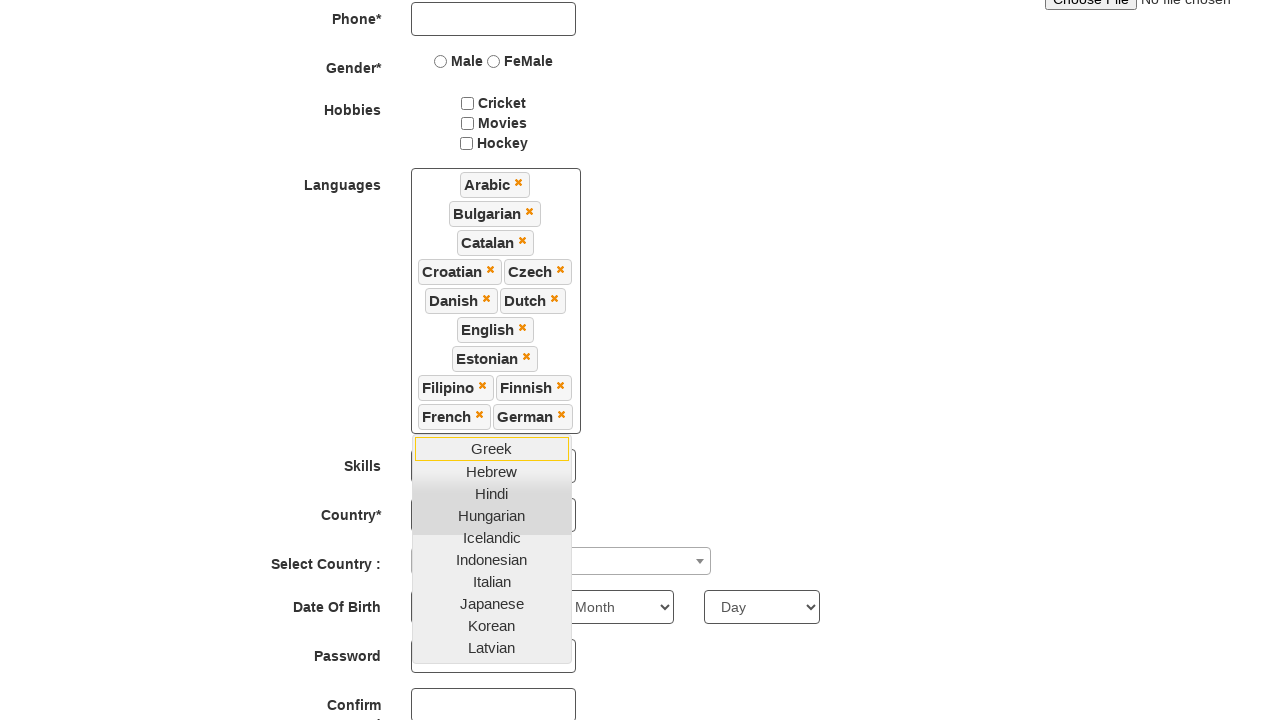

Clicked dropdown option 'Greek' at (492, 448) on //ul[contains(@class,'ui-autocomplete')]/li/a[text()='Greek']
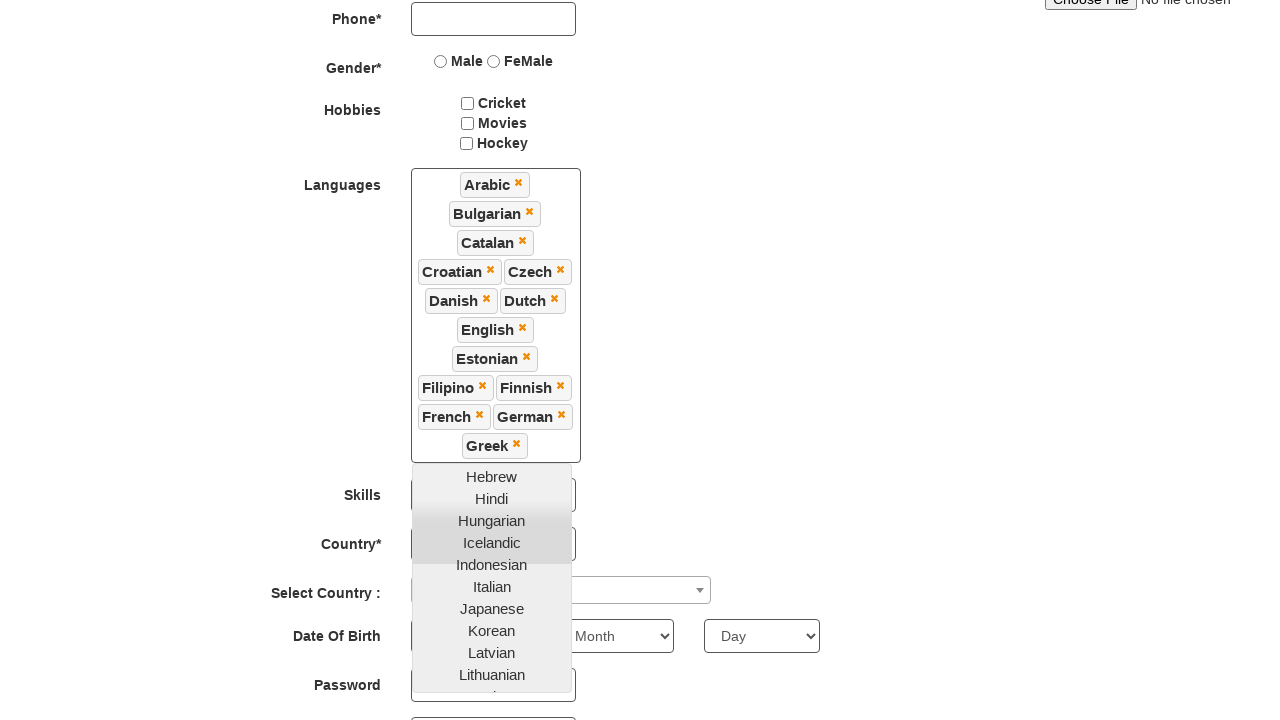

Scrolled into view for option 'Hebrew'
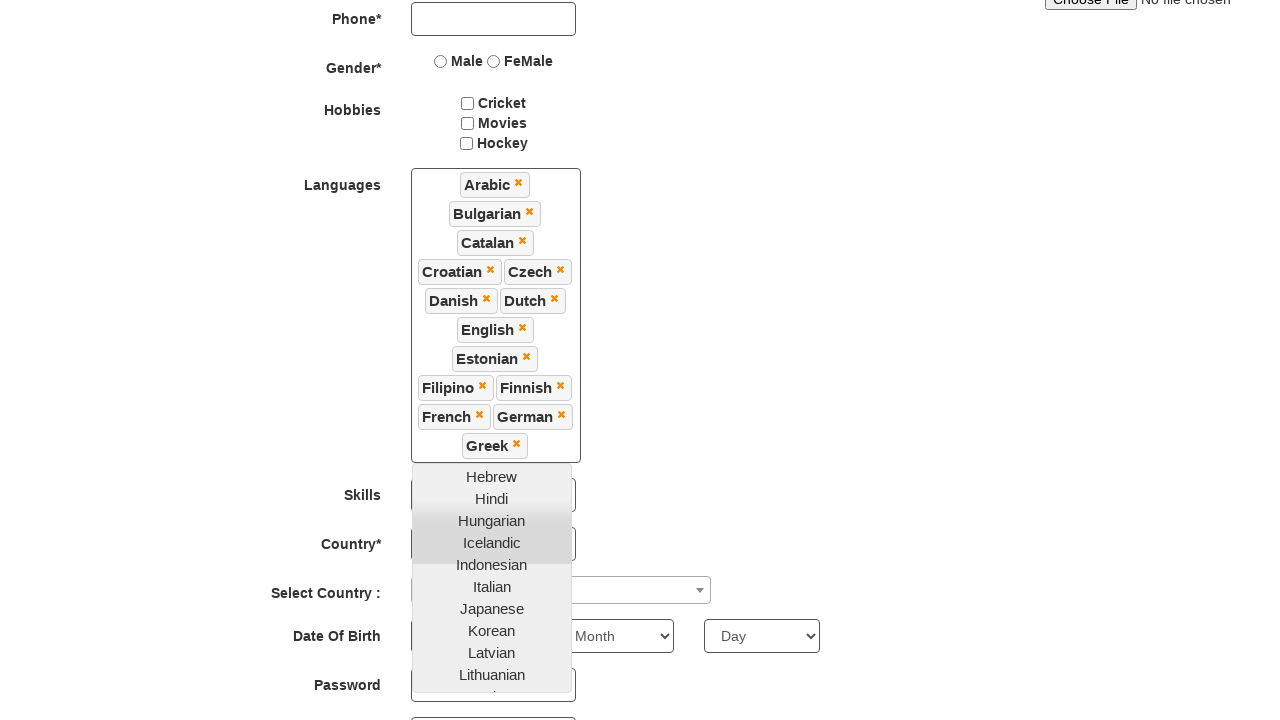

Clicked dropdown option 'Hebrew' at (492, 476) on //ul[contains(@class,'ui-autocomplete')]/li/a[text()='Hebrew']
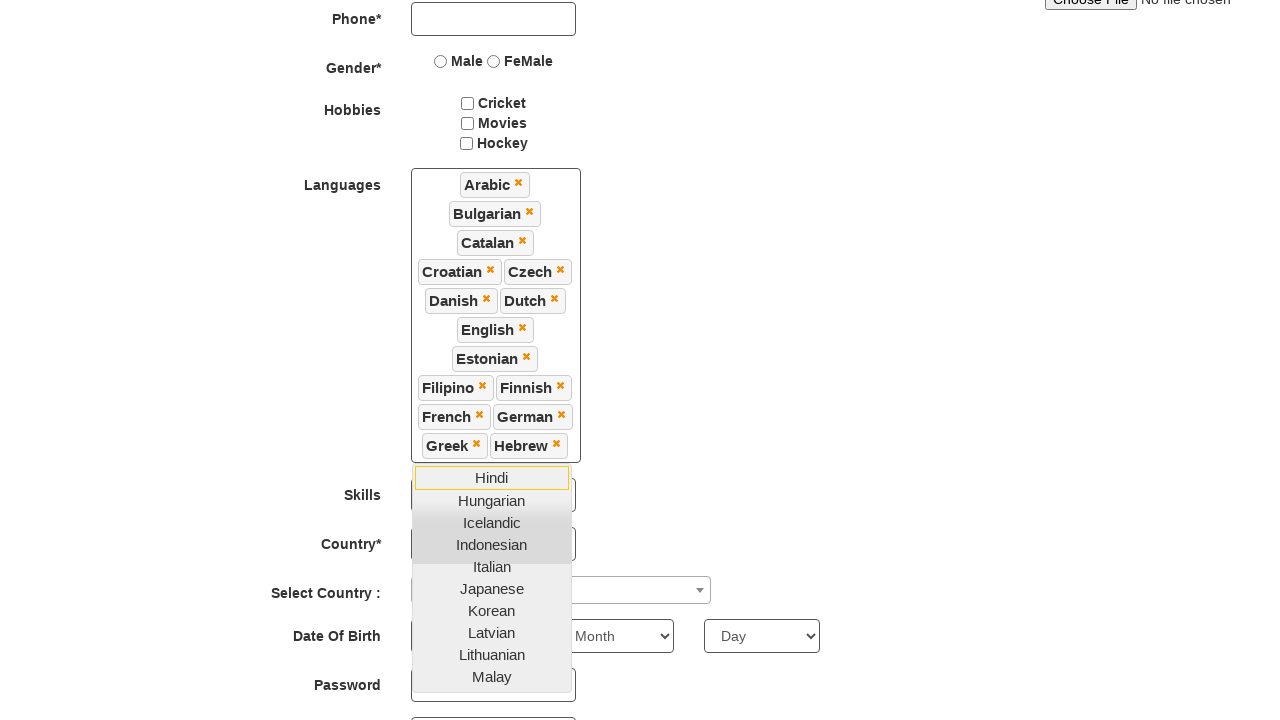

Scrolled into view for option 'Hindi'
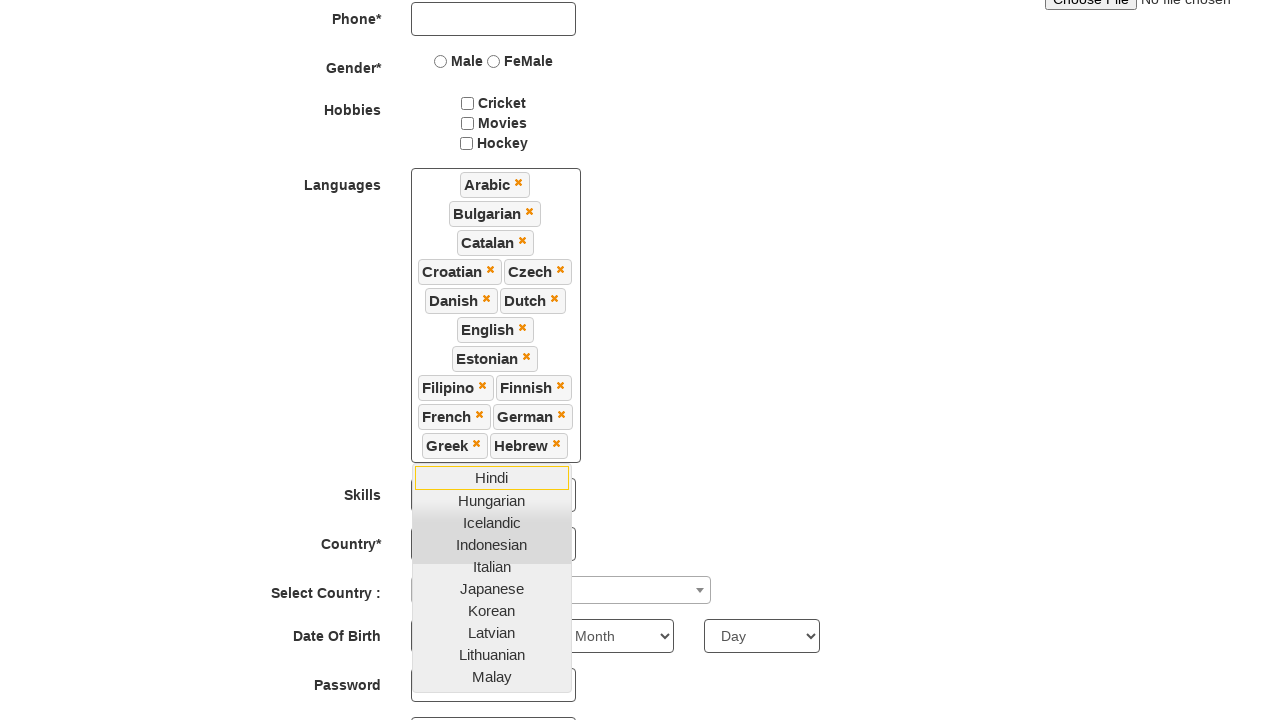

Clicked dropdown option 'Hindi' at (492, 477) on //ul[contains(@class,'ui-autocomplete')]/li/a[text()='Hindi']
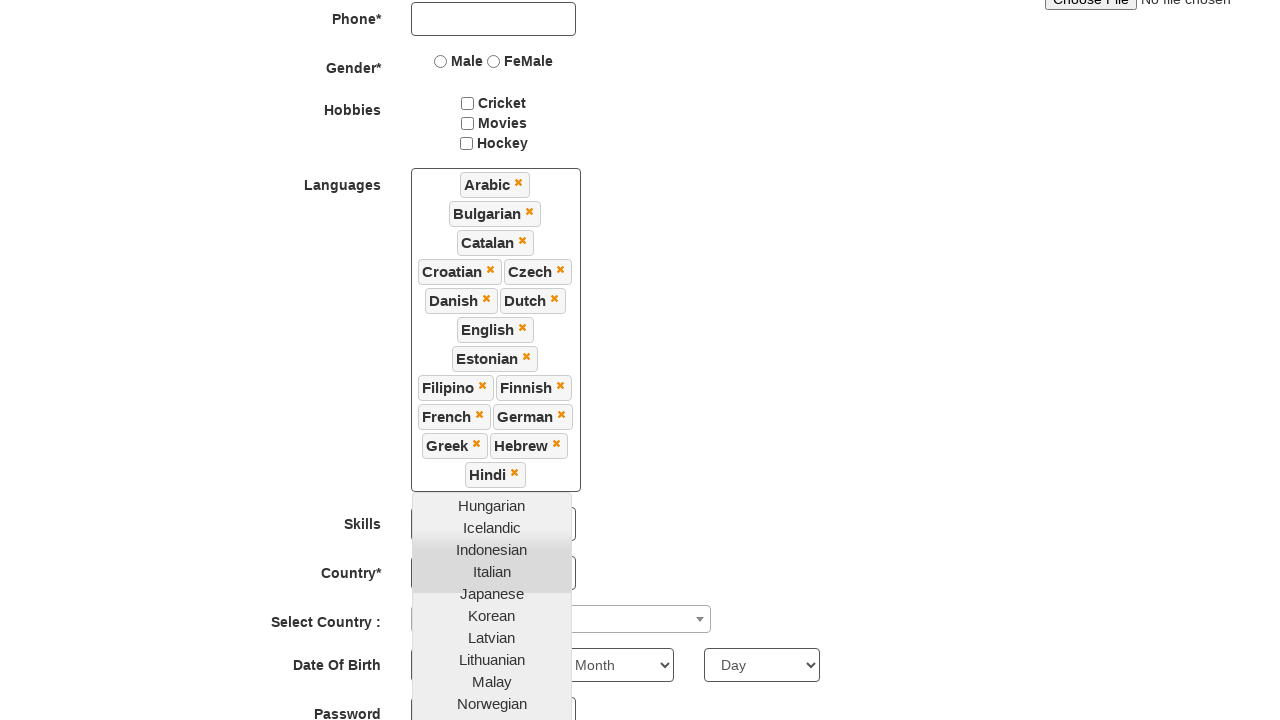

Scrolled into view for option 'Hungarian'
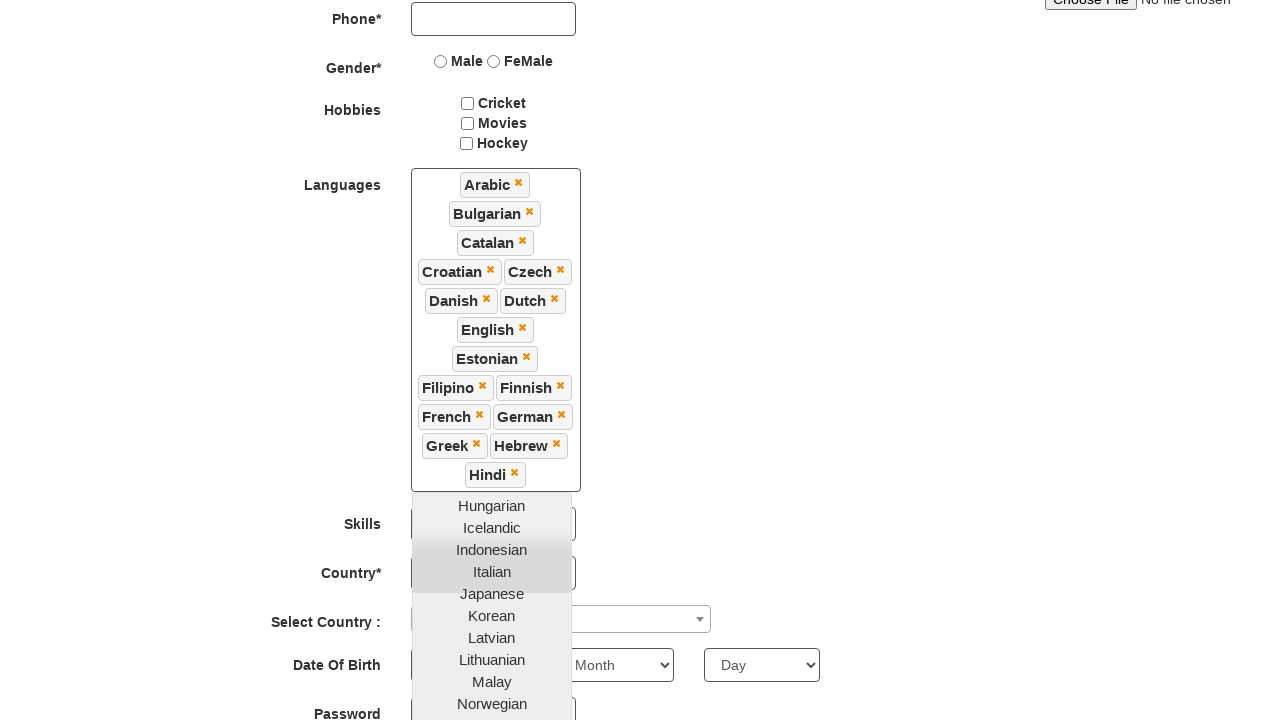

Clicked dropdown option 'Hungarian' at (492, 505) on //ul[contains(@class,'ui-autocomplete')]/li/a[text()='Hungarian']
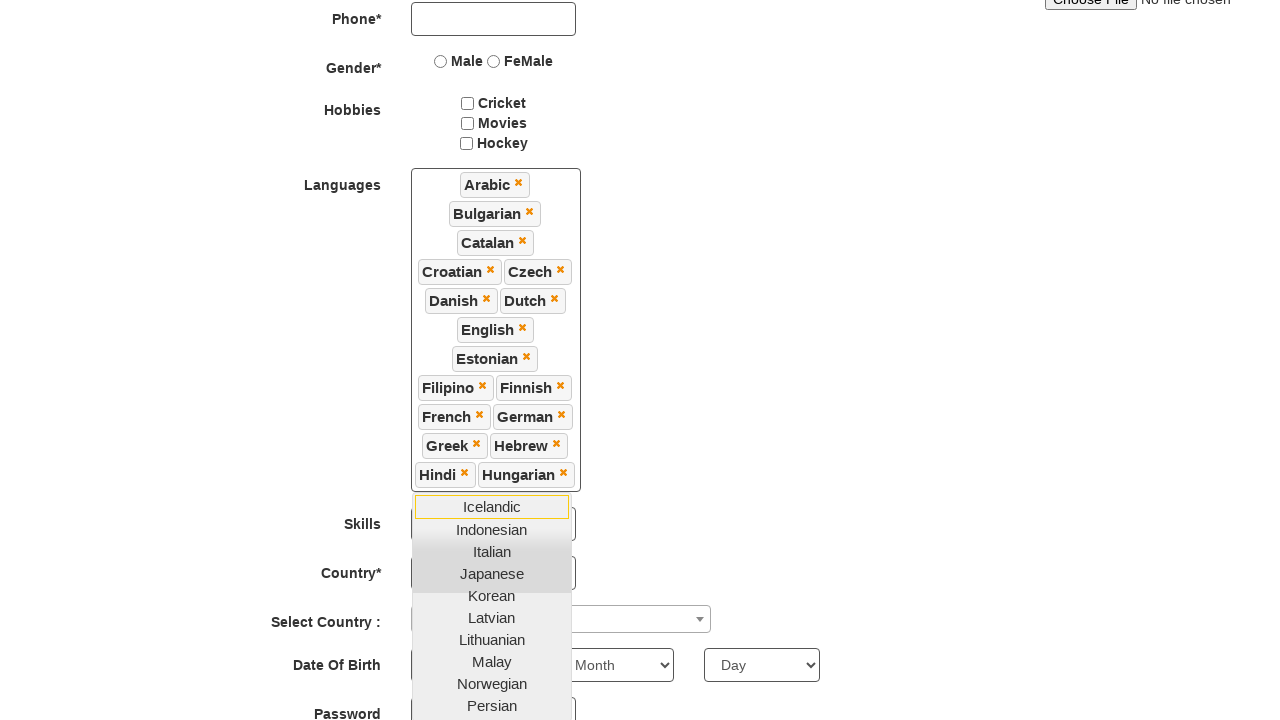

Scrolled into view for option 'Icelandic'
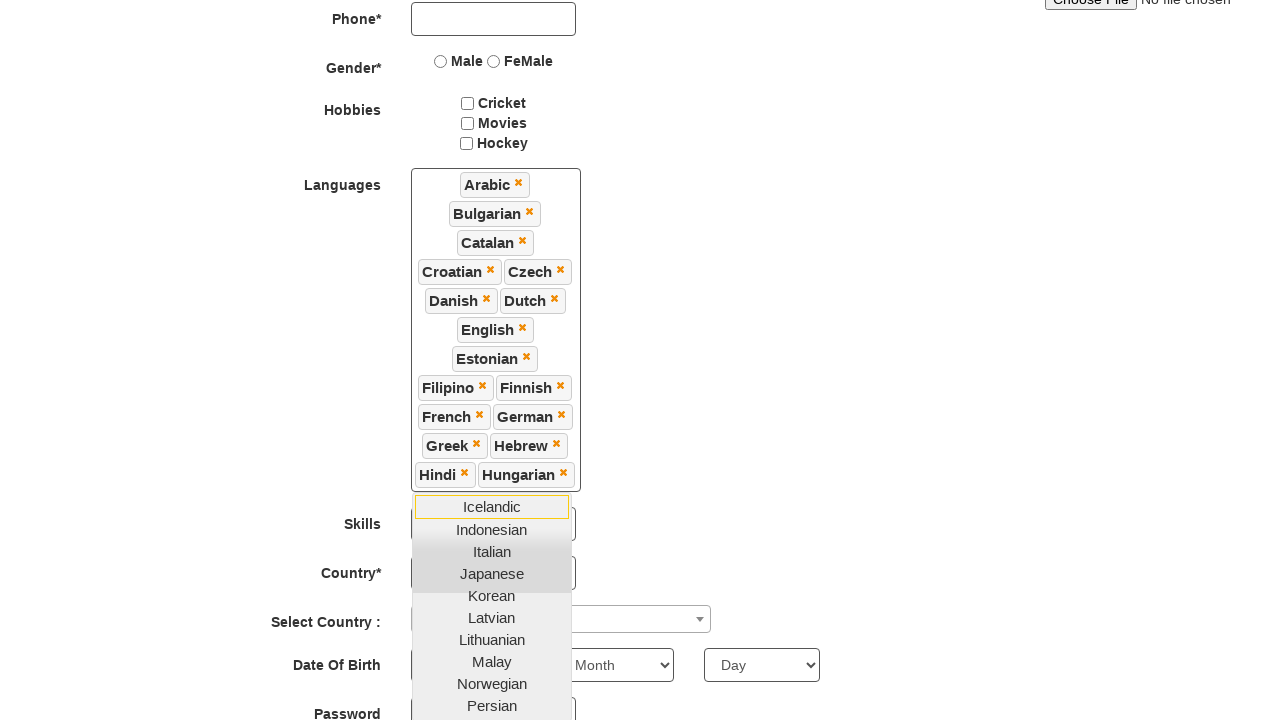

Clicked dropdown option 'Icelandic' at (492, 506) on //ul[contains(@class,'ui-autocomplete')]/li/a[text()='Icelandic']
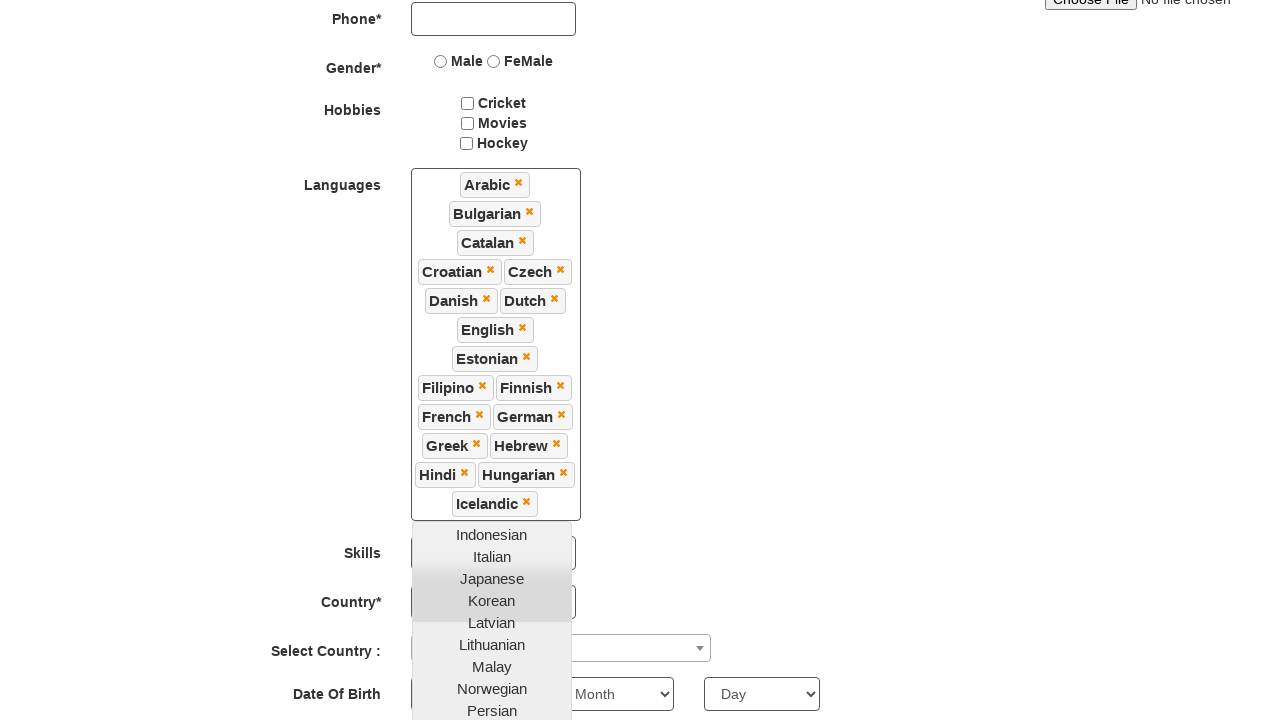

Scrolled into view for option 'Indonesian'
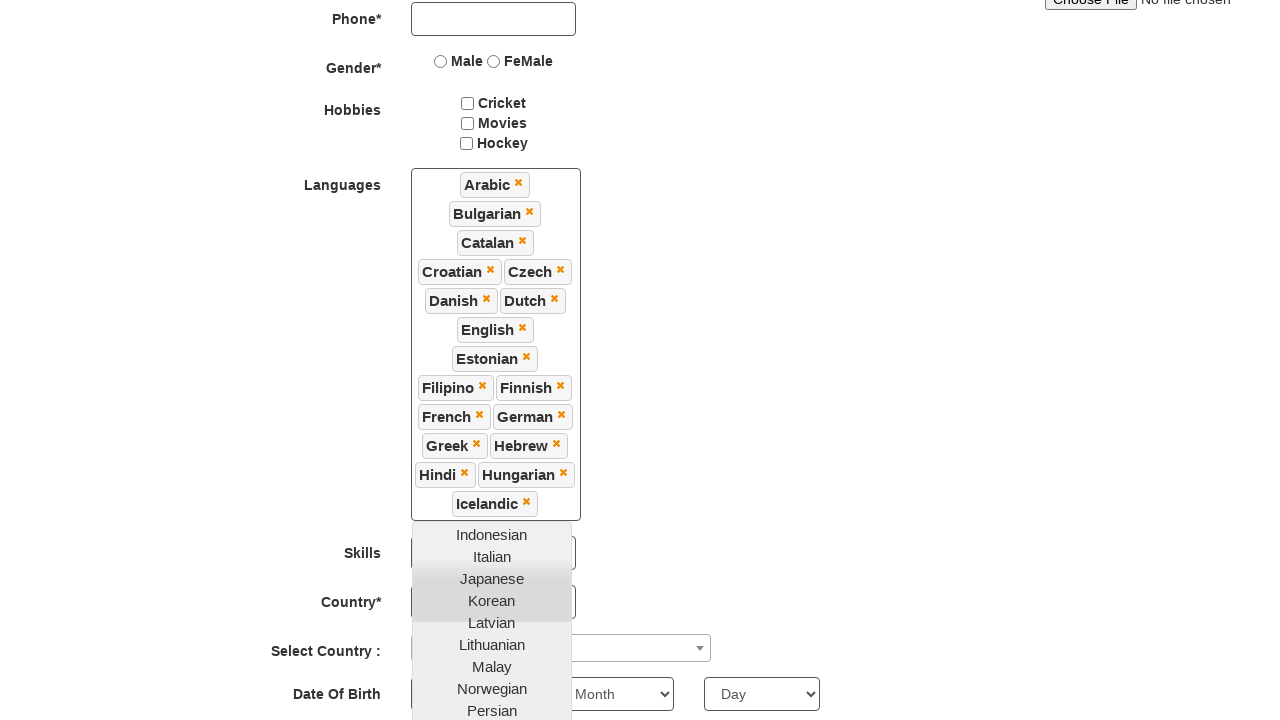

Clicked dropdown option 'Indonesian' at (492, 534) on //ul[contains(@class,'ui-autocomplete')]/li/a[text()='Indonesian']
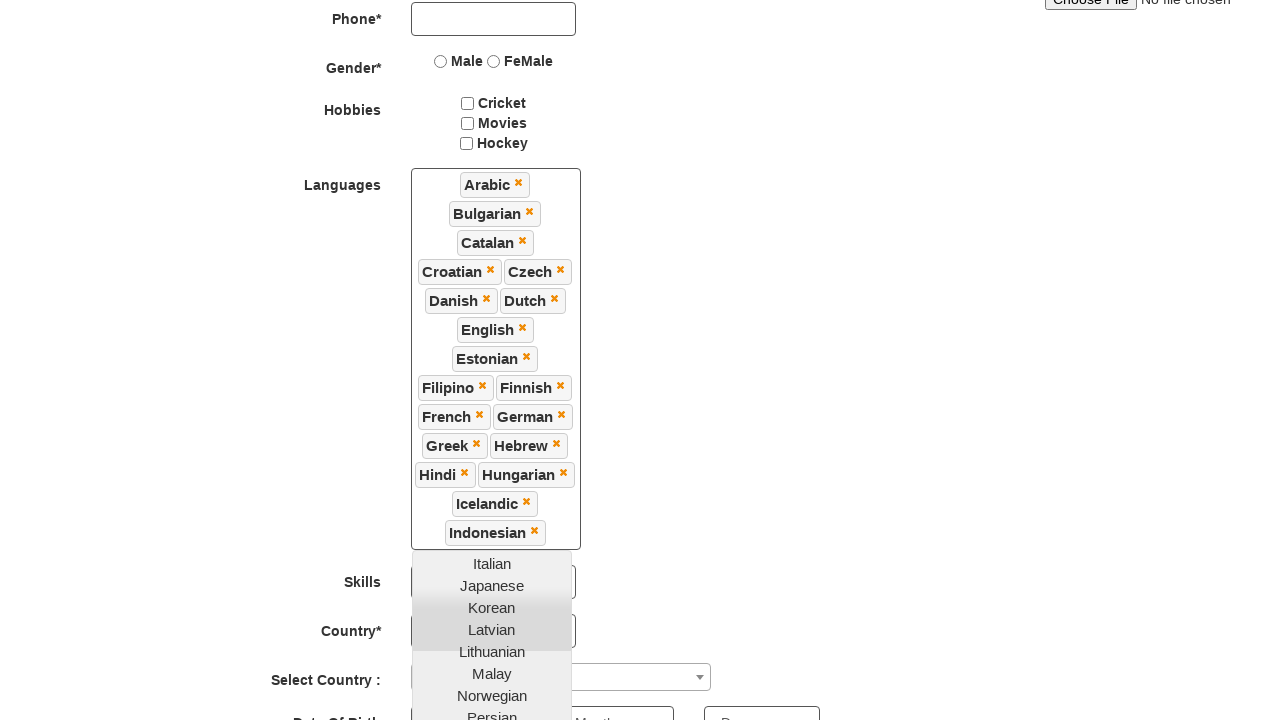

Scrolled into view for option 'Italian'
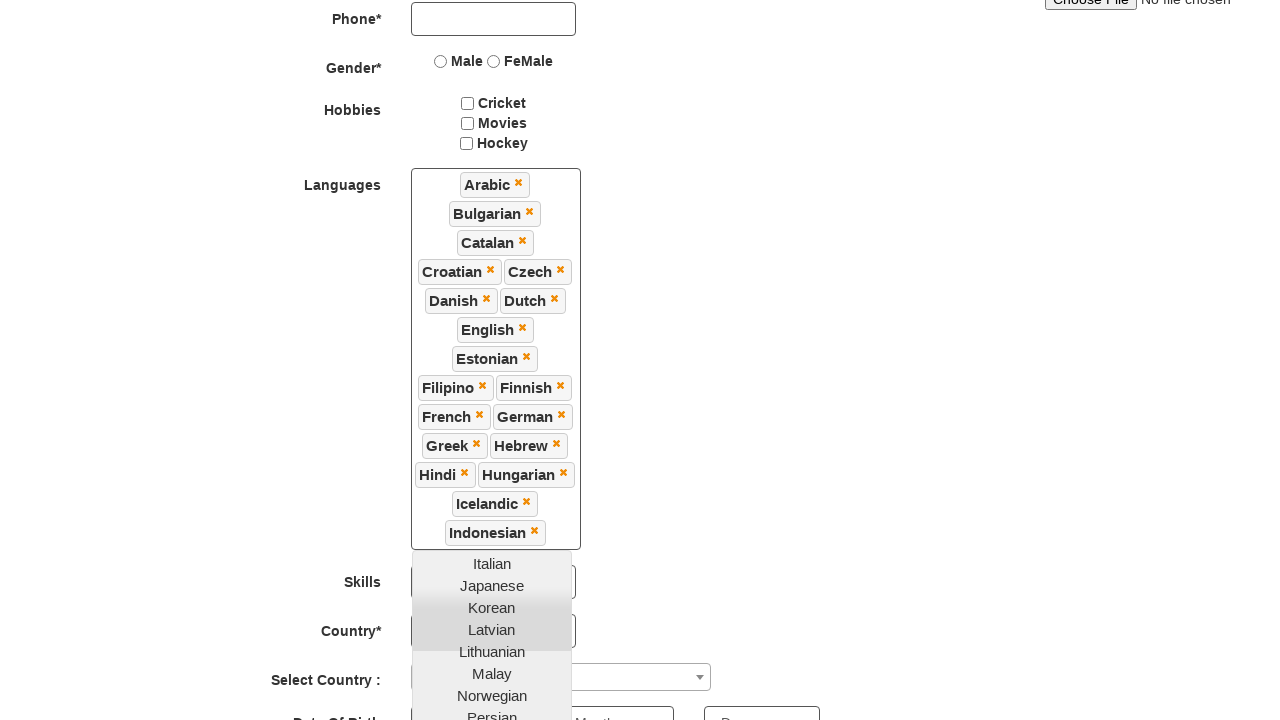

Clicked dropdown option 'Italian' at (492, 563) on //ul[contains(@class,'ui-autocomplete')]/li/a[text()='Italian']
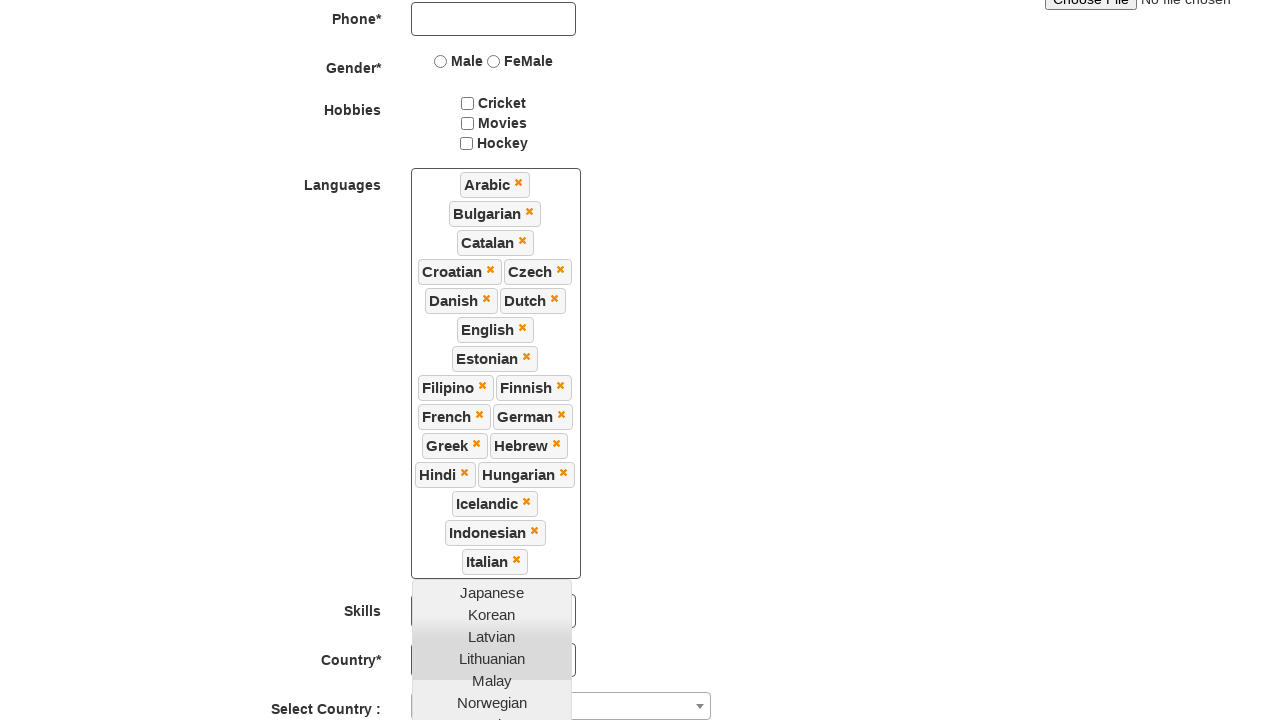

Scrolled into view for option 'Japanese'
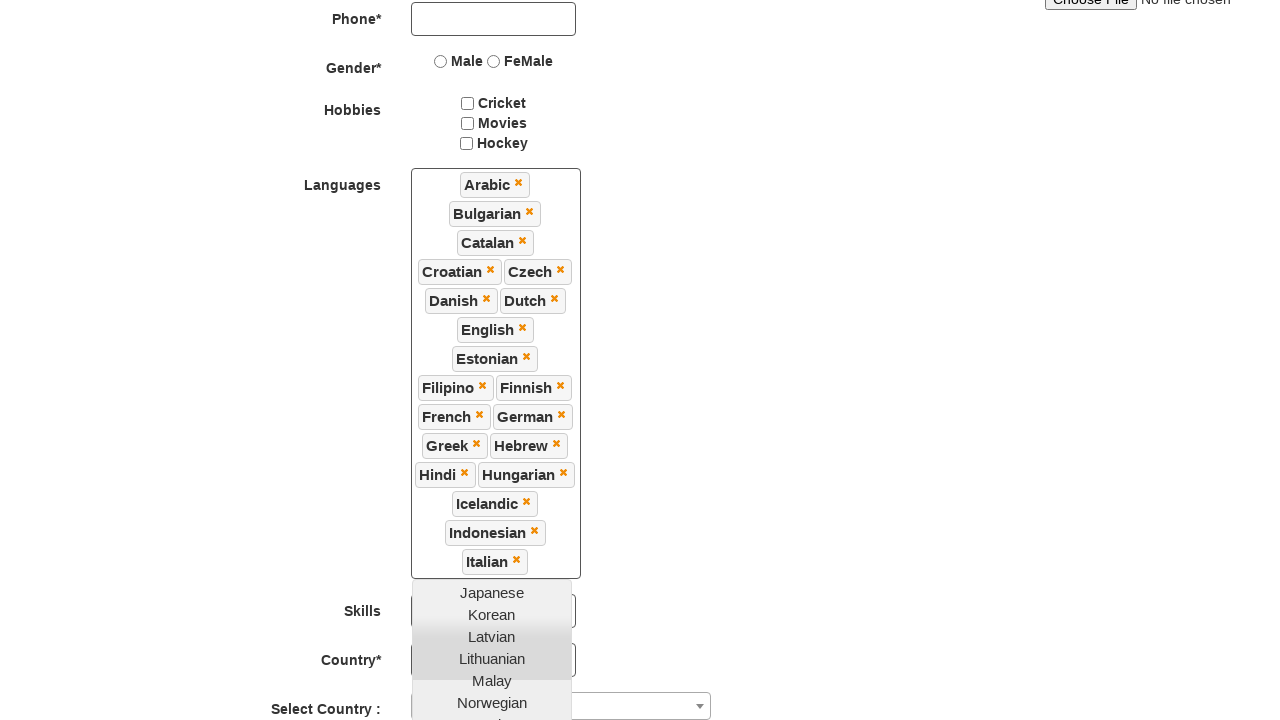

Clicked dropdown option 'Japanese' at (492, 592) on //ul[contains(@class,'ui-autocomplete')]/li/a[text()='Japanese']
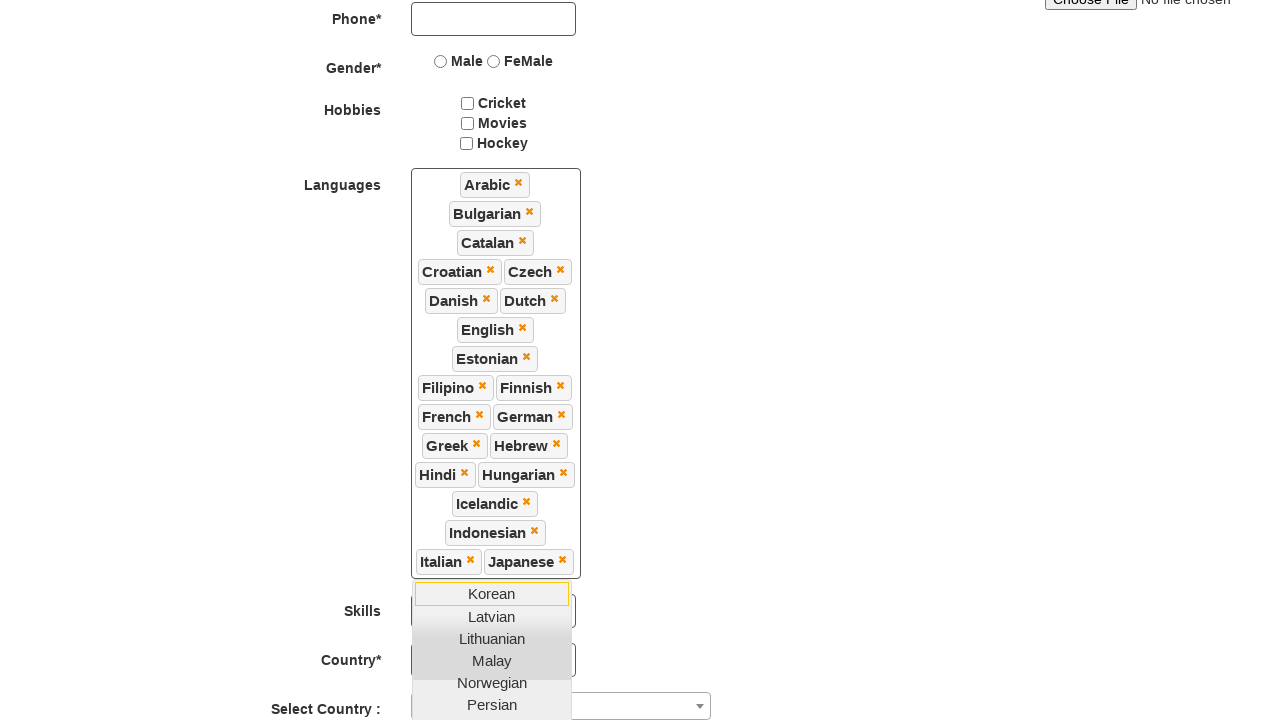

Scrolled into view for option 'Korean'
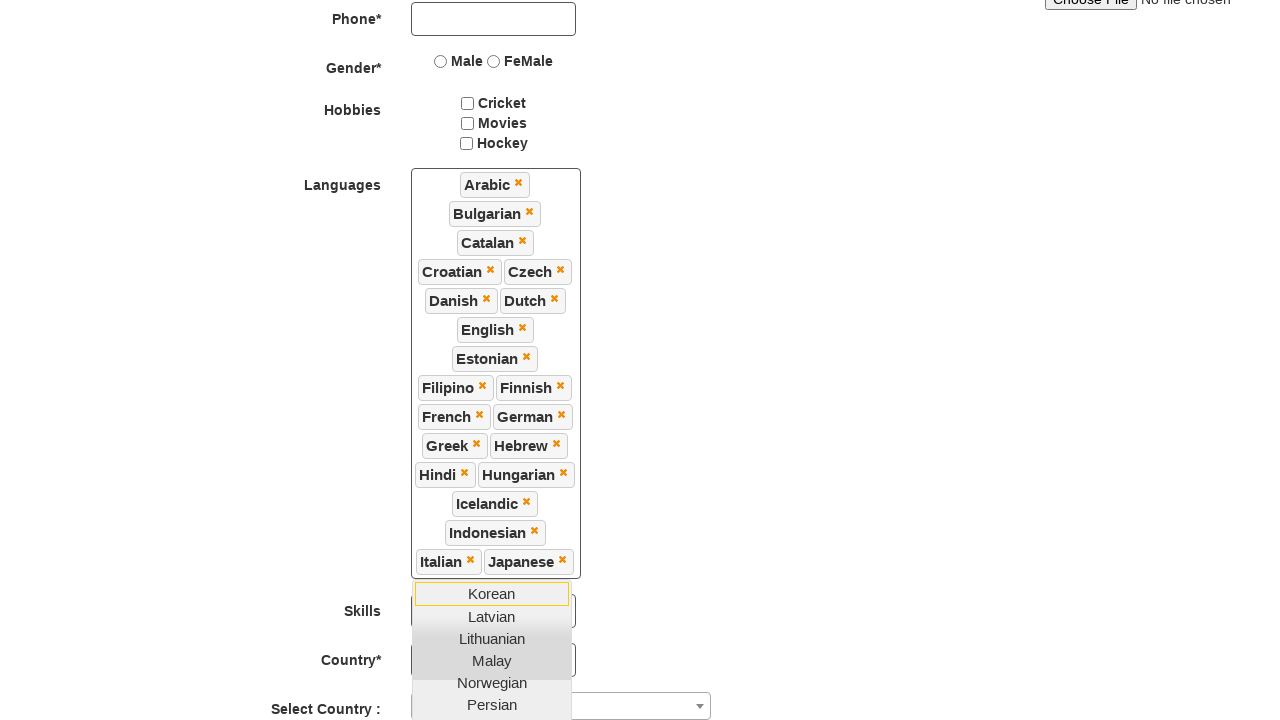

Clicked dropdown option 'Korean' at (492, 593) on //ul[contains(@class,'ui-autocomplete')]/li/a[text()='Korean']
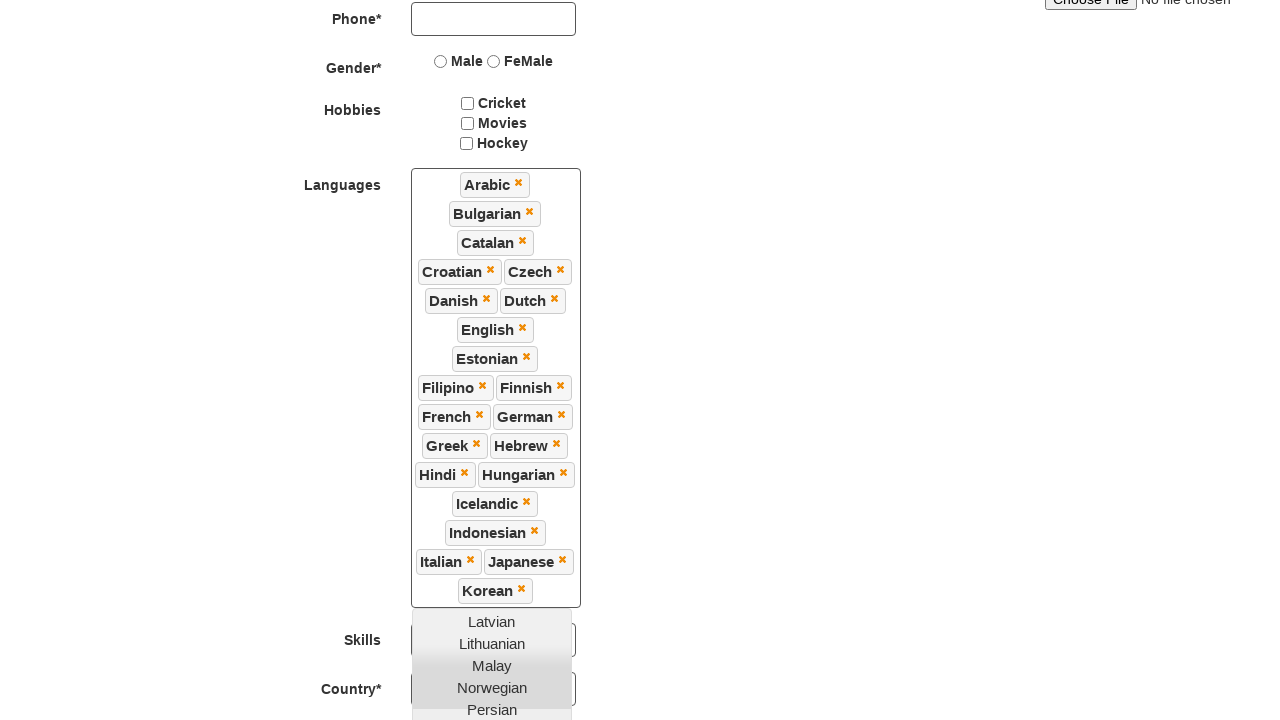

Scrolled into view for option 'Latvian'
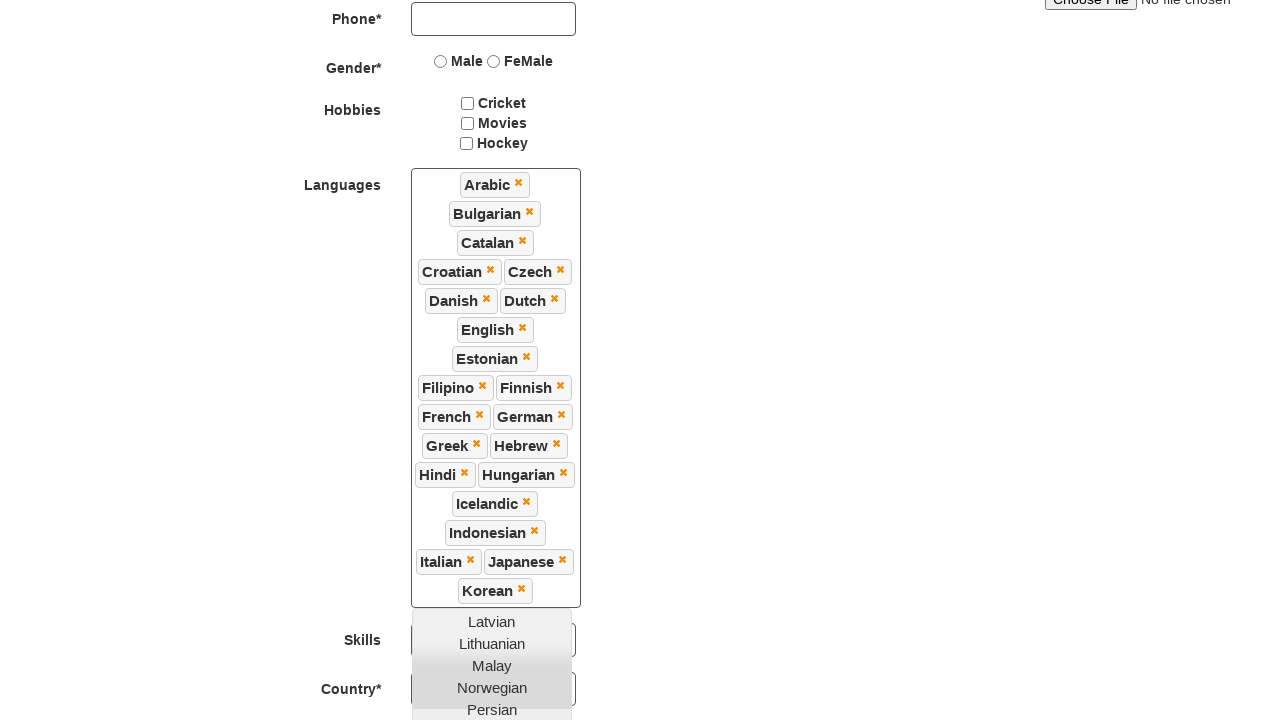

Clicked dropdown option 'Latvian' at (492, 621) on //ul[contains(@class,'ui-autocomplete')]/li/a[text()='Latvian']
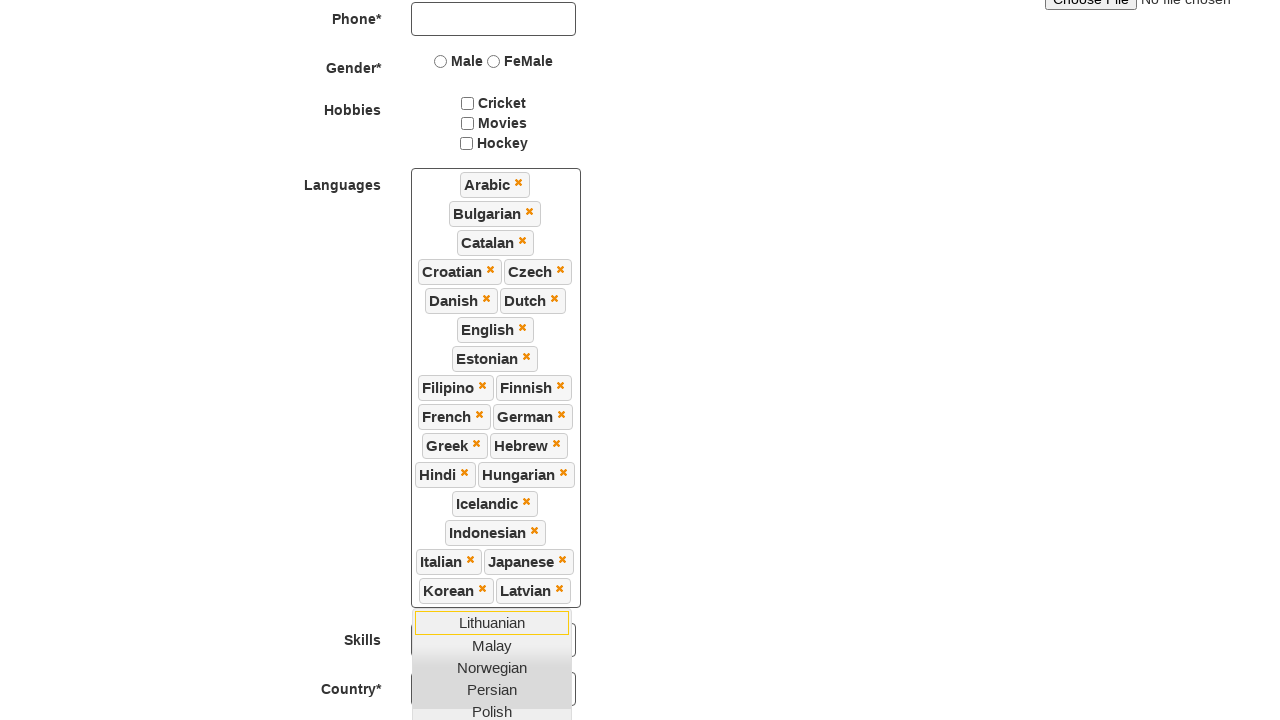

Scrolled into view for option 'Lithuanian'
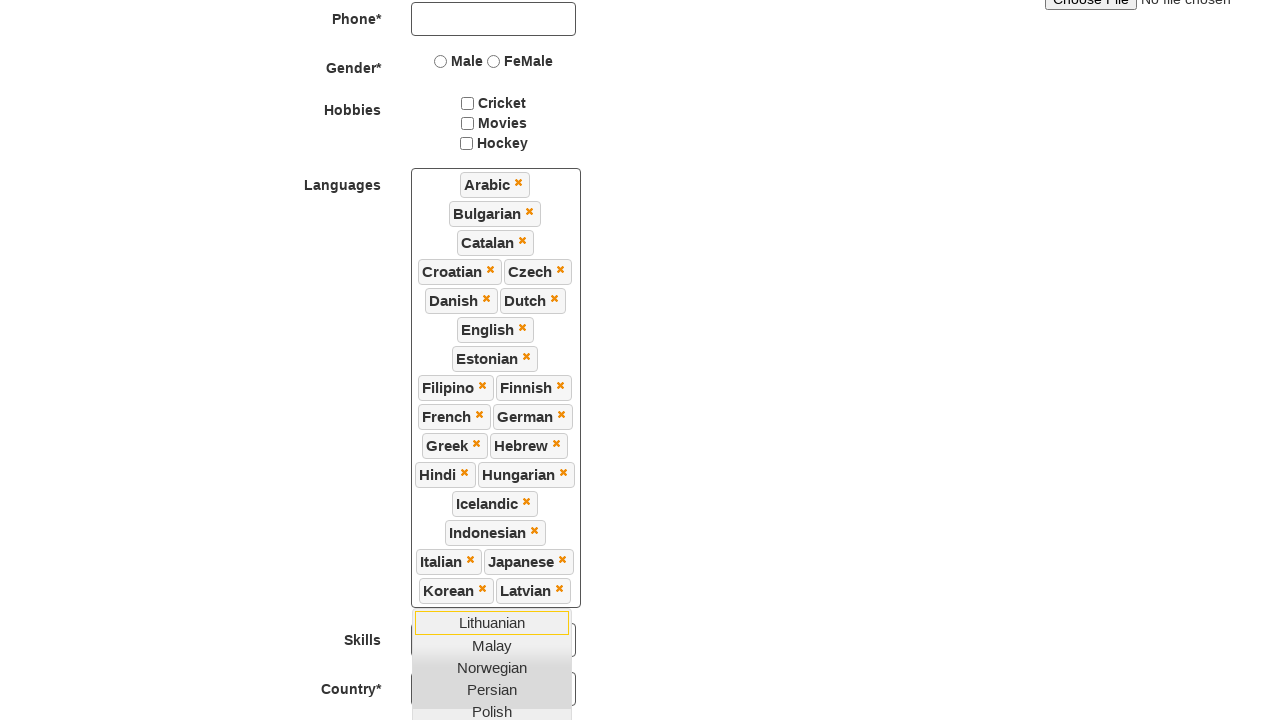

Clicked dropdown option 'Lithuanian' at (492, 622) on //ul[contains(@class,'ui-autocomplete')]/li/a[text()='Lithuanian']
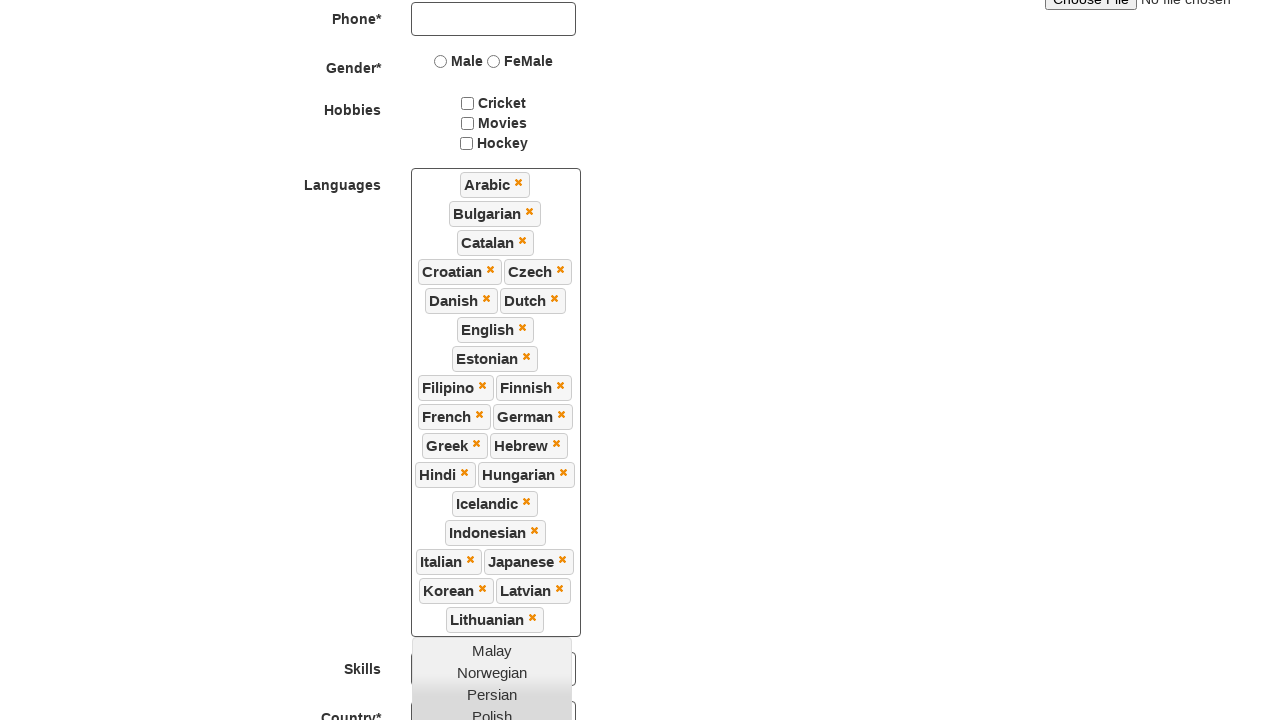

Scrolled into view for option 'Malay'
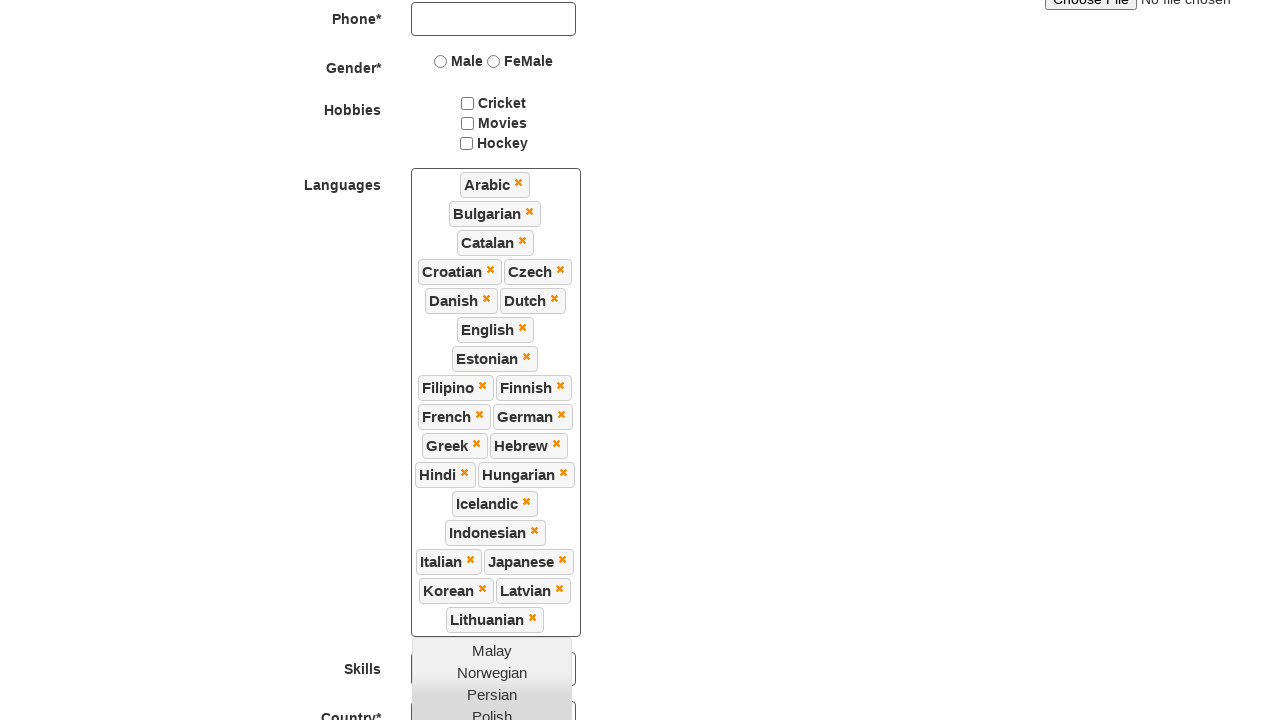

Clicked dropdown option 'Malay' at (492, 650) on //ul[contains(@class,'ui-autocomplete')]/li/a[text()='Malay']
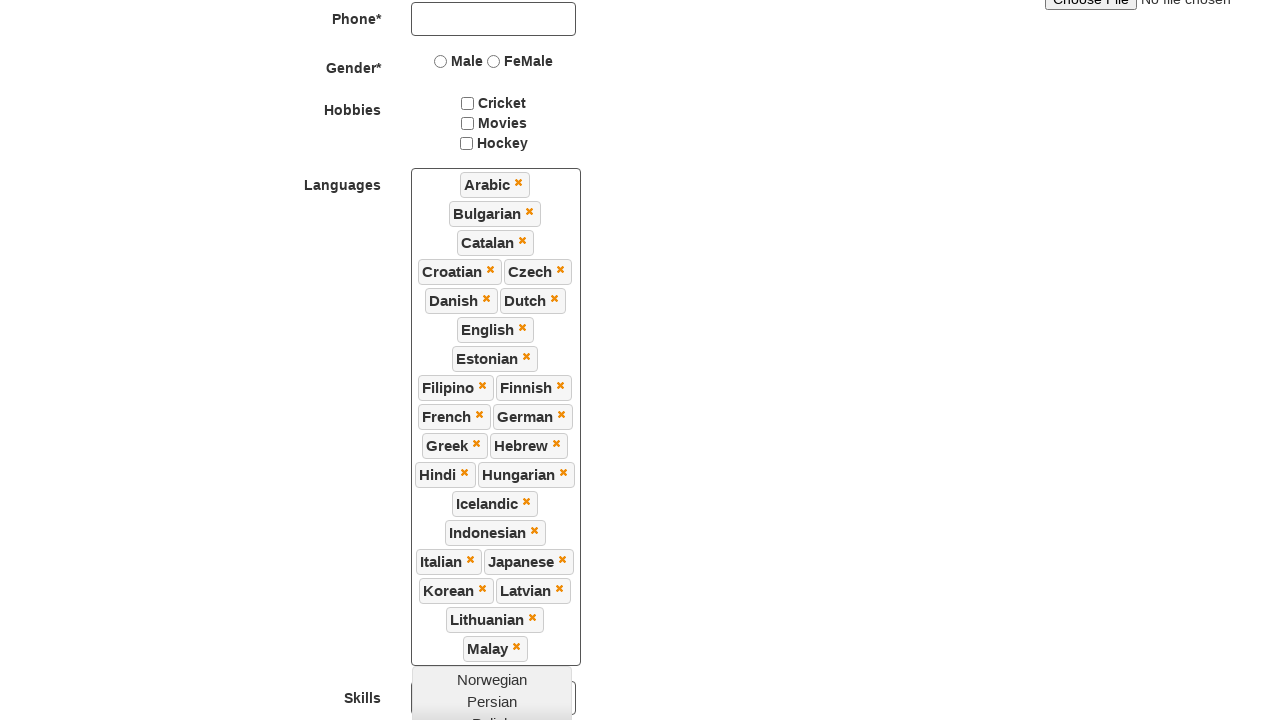

Scrolled into view for option 'Norwegian'
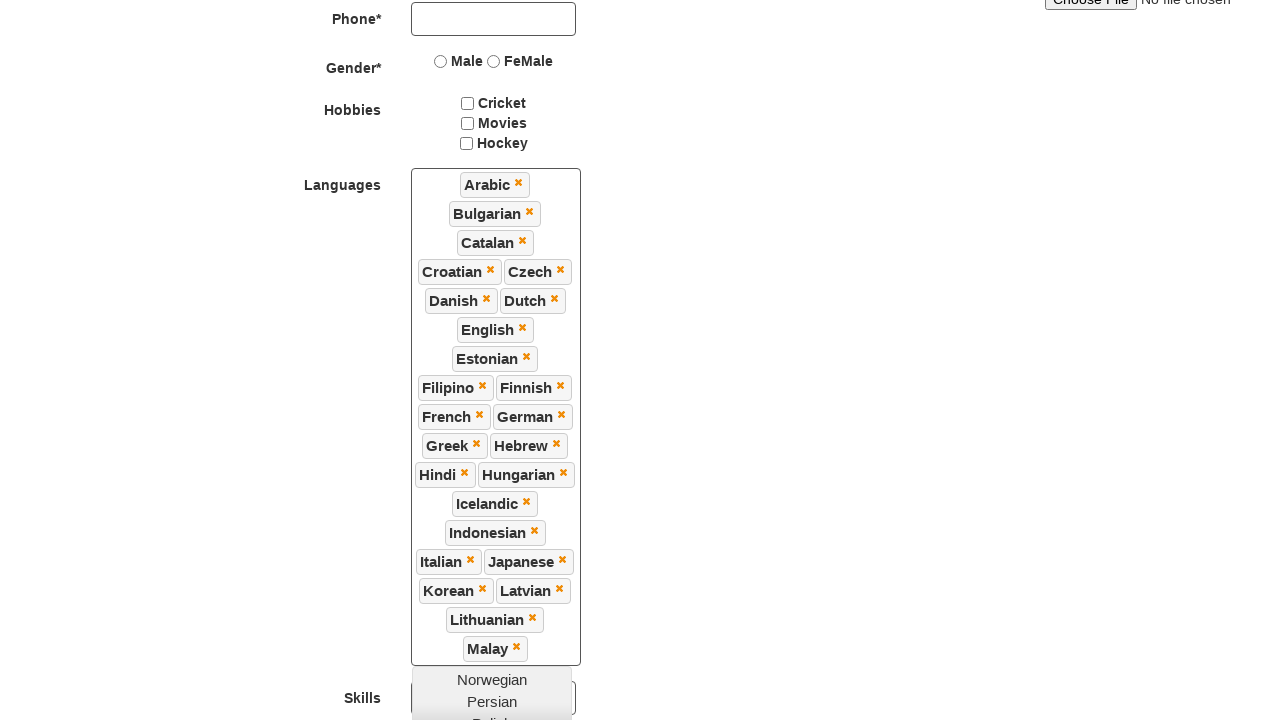

Clicked dropdown option 'Norwegian' at (492, 679) on //ul[contains(@class,'ui-autocomplete')]/li/a[text()='Norwegian']
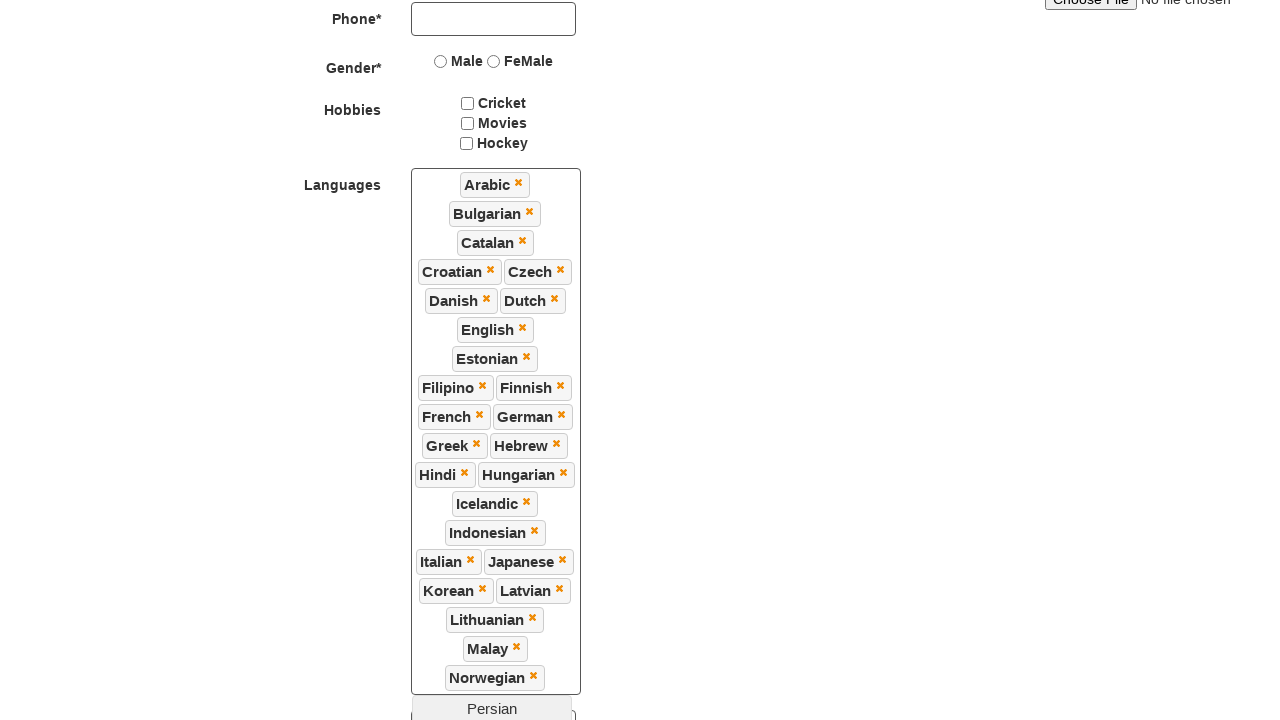

Scrolled into view for option 'Persian'
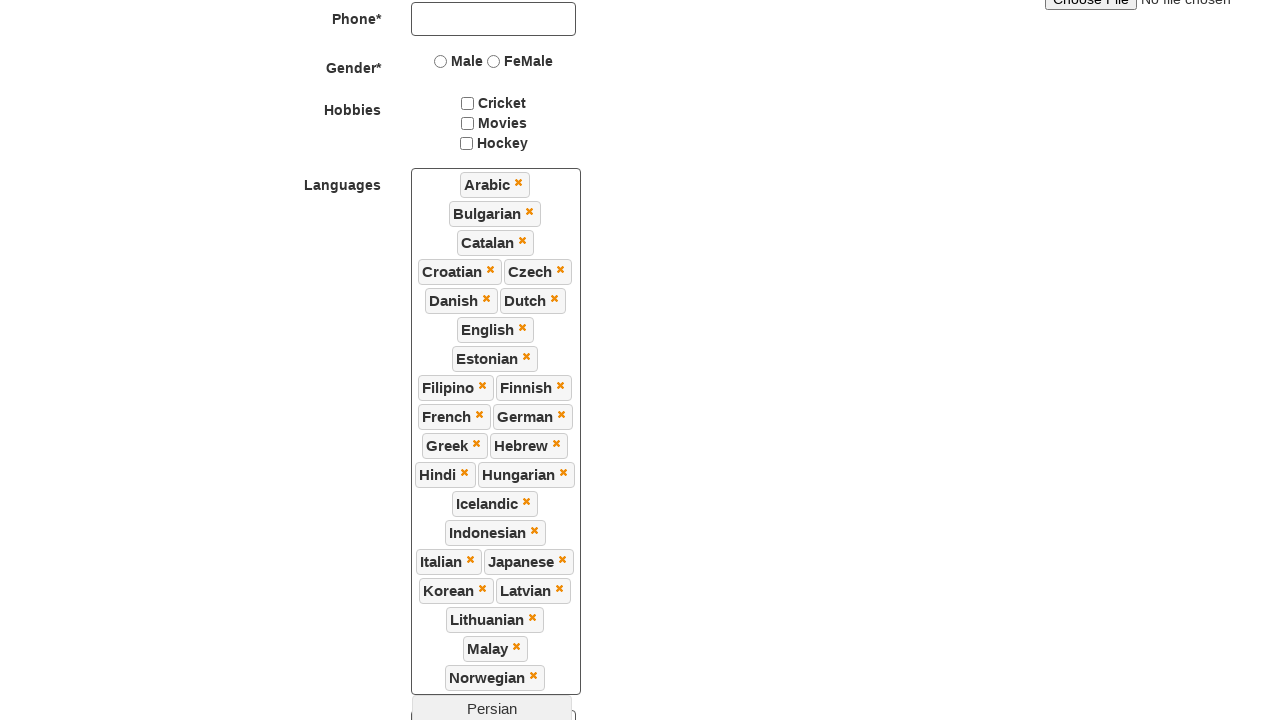

Clicked dropdown option 'Persian' at (492, 708) on //ul[contains(@class,'ui-autocomplete')]/li/a[text()='Persian']
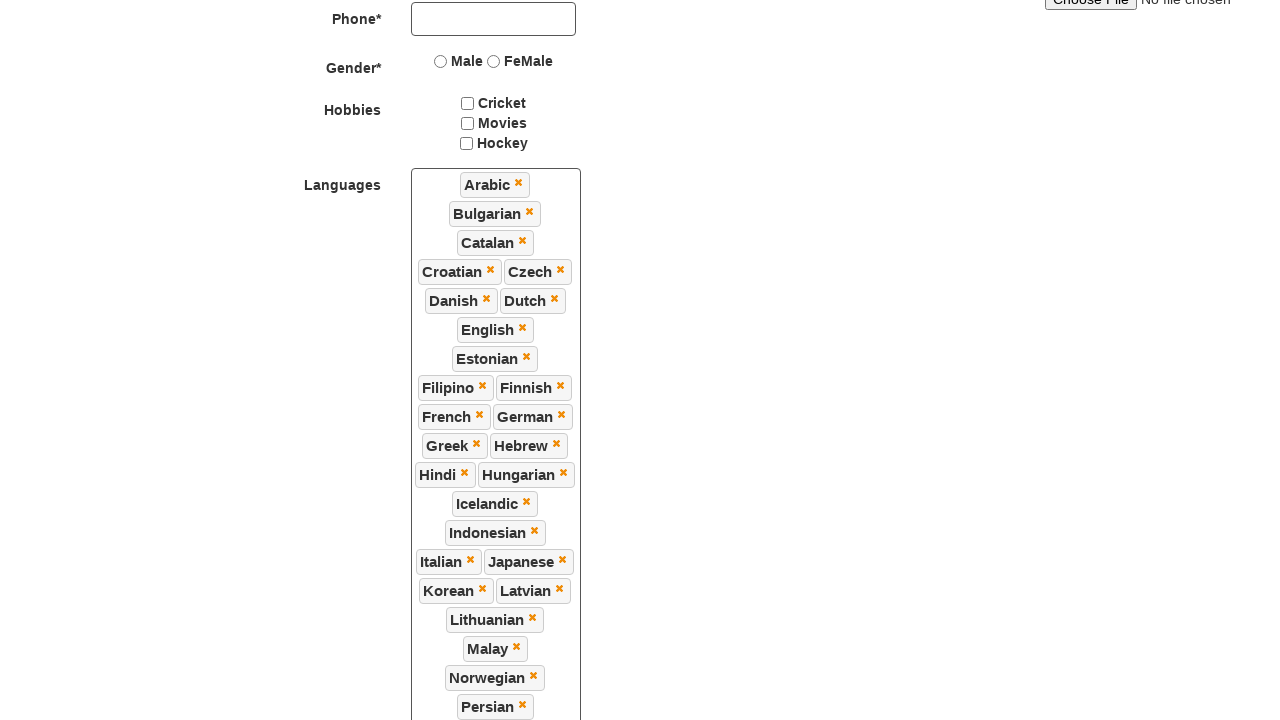

Scrolled into view for option 'Polish'
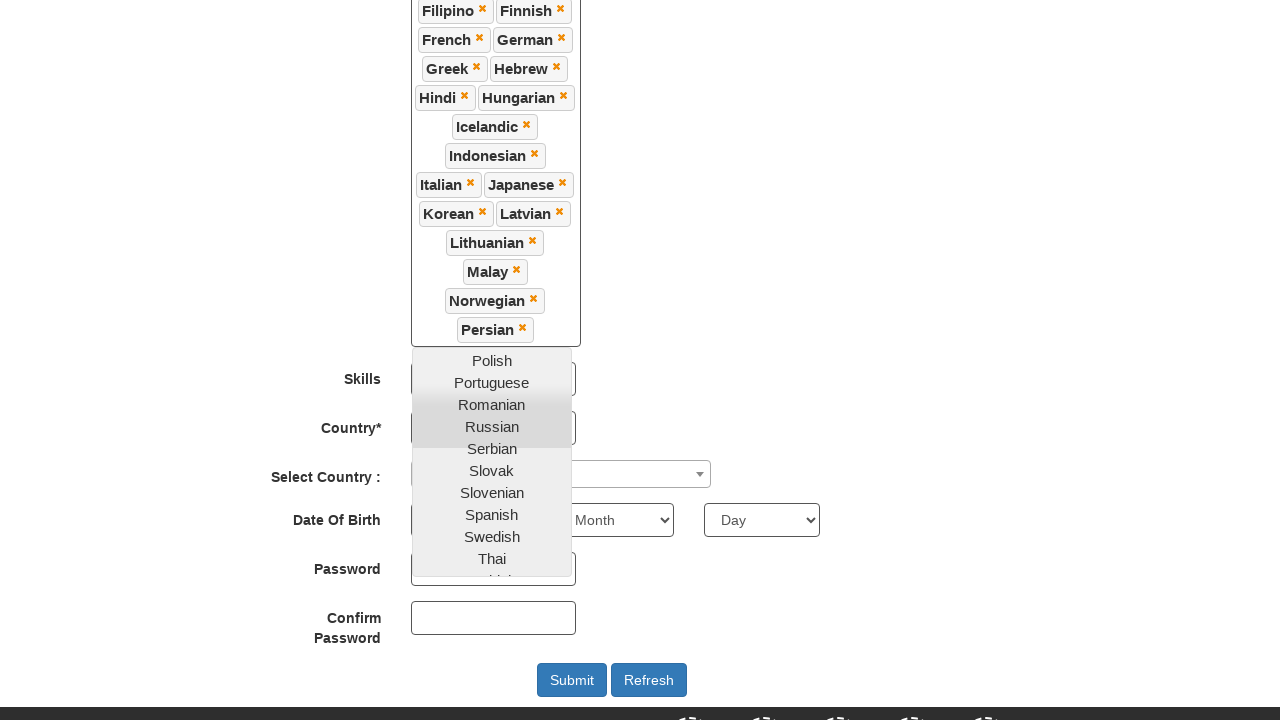

Clicked dropdown option 'Polish' at (492, 360) on //ul[contains(@class,'ui-autocomplete')]/li/a[text()='Polish']
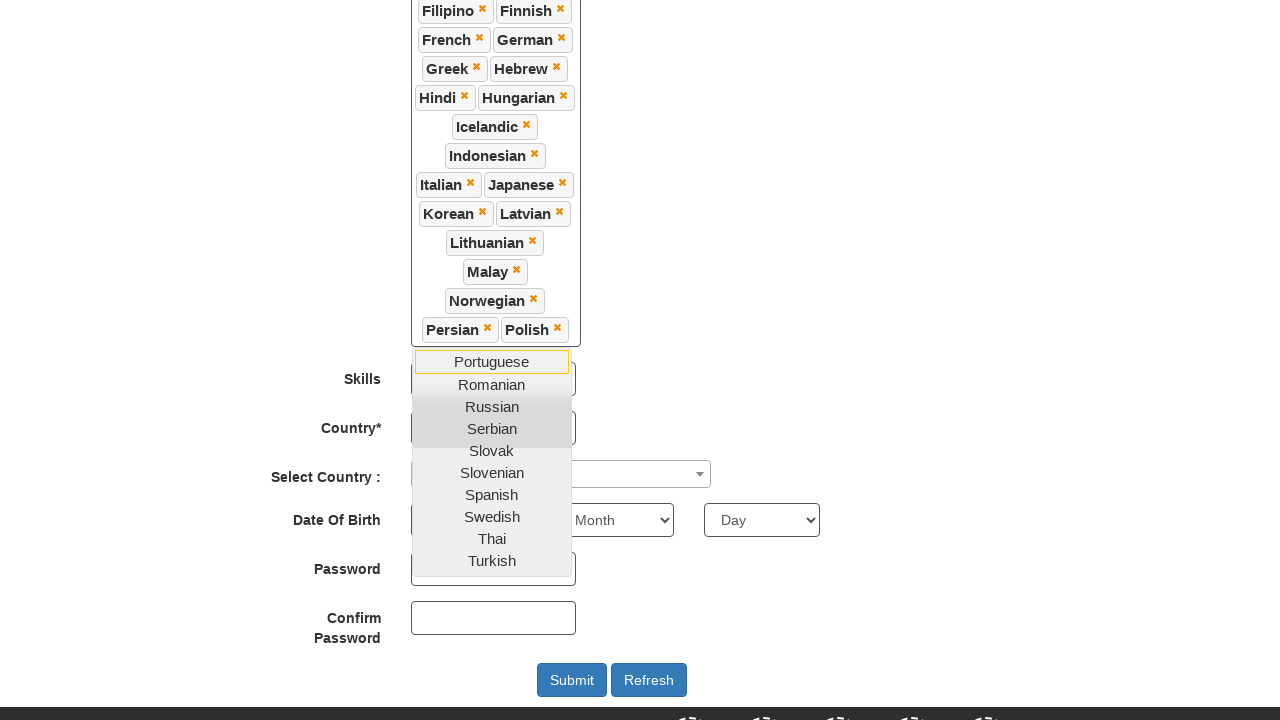

Scrolled into view for option 'Portuguese'
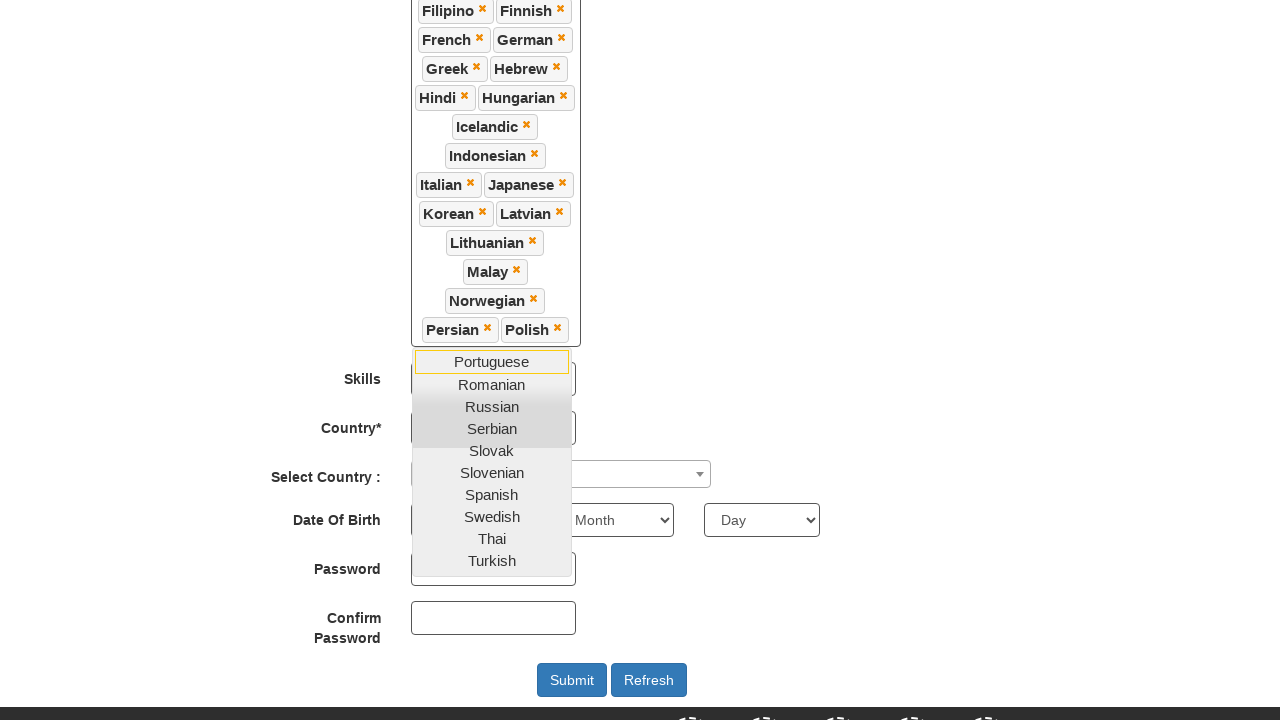

Clicked dropdown option 'Portuguese' at (492, 361) on //ul[contains(@class,'ui-autocomplete')]/li/a[text()='Portuguese']
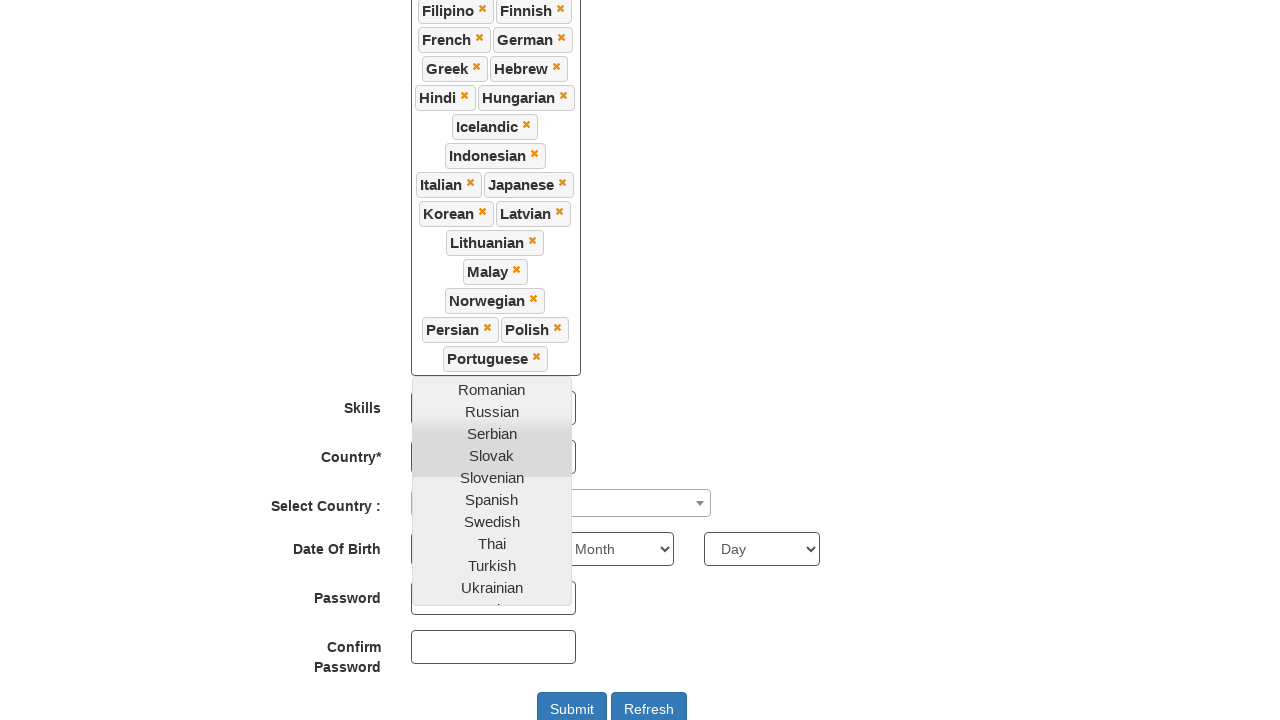

Scrolled into view for option 'Romanian'
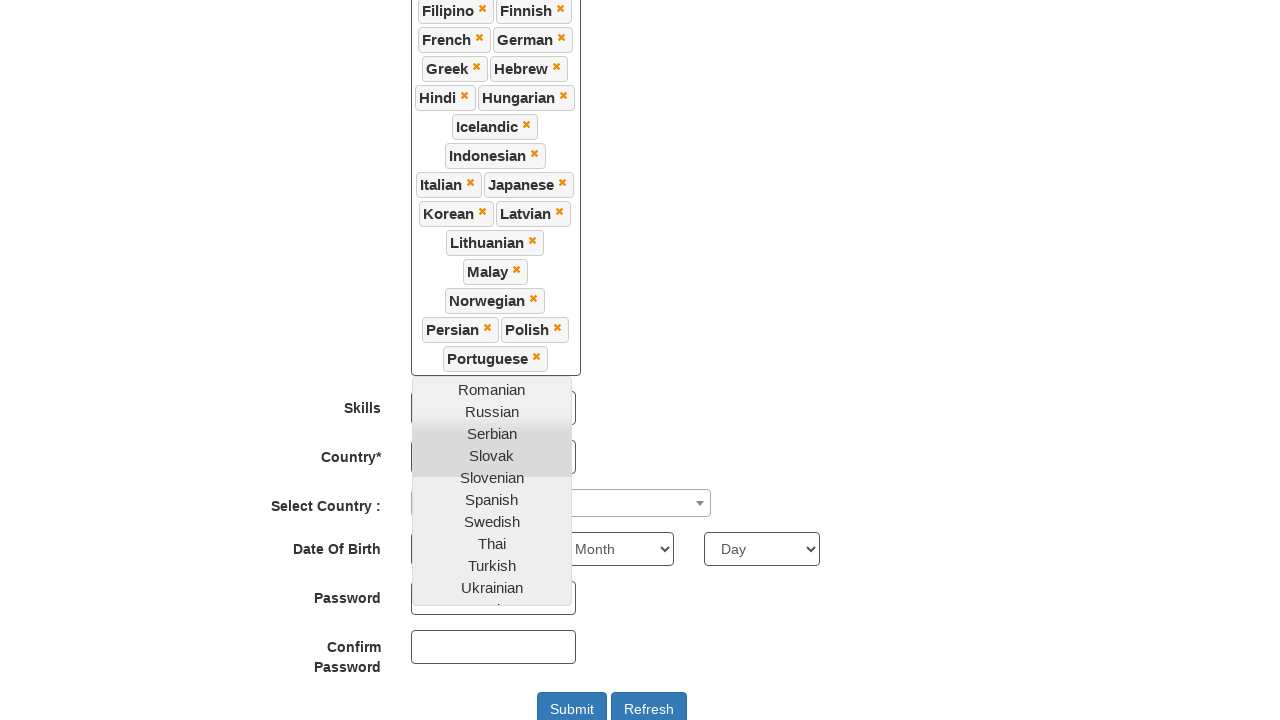

Clicked dropdown option 'Romanian' at (492, 389) on //ul[contains(@class,'ui-autocomplete')]/li/a[text()='Romanian']
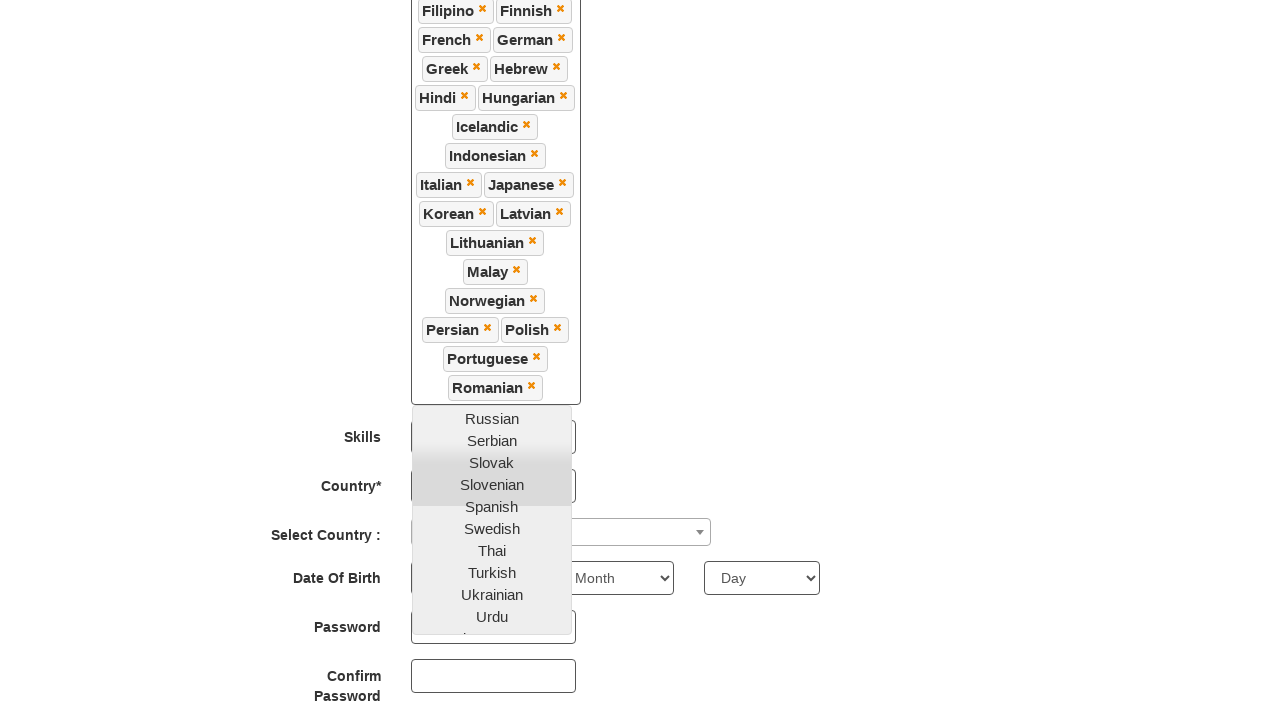

Scrolled into view for option 'Russian'
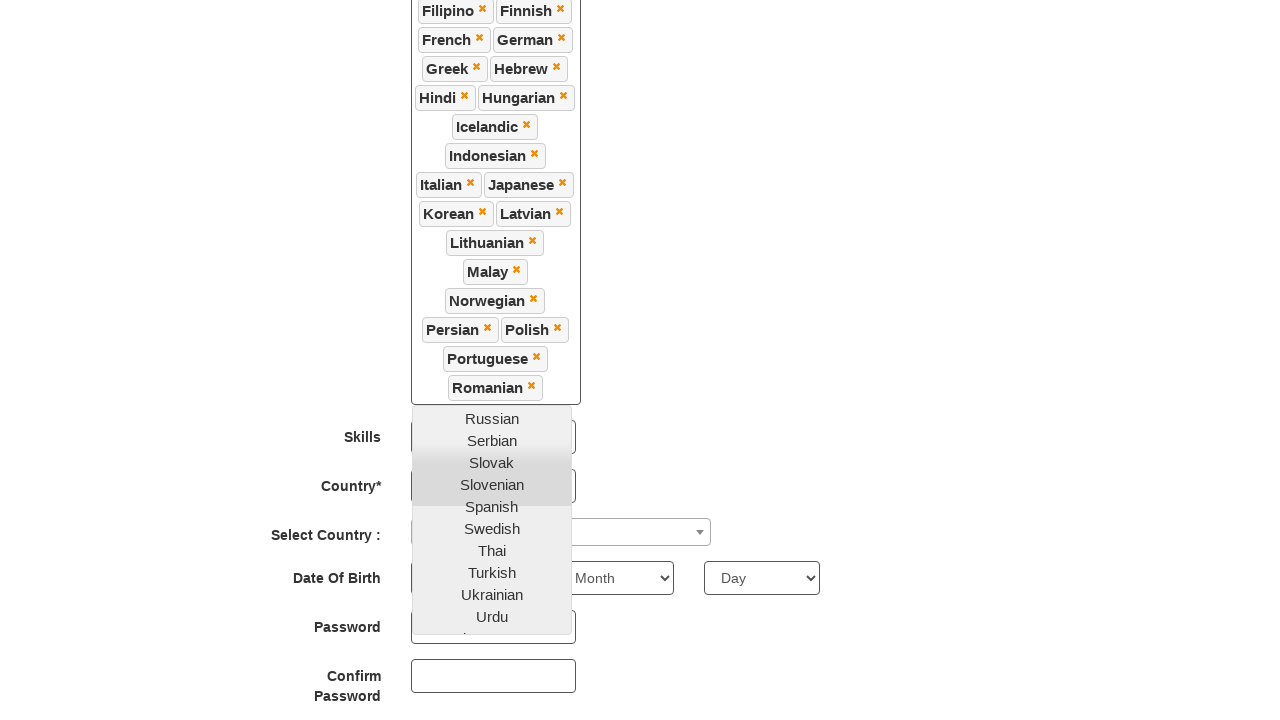

Clicked dropdown option 'Russian' at (492, 418) on //ul[contains(@class,'ui-autocomplete')]/li/a[text()='Russian']
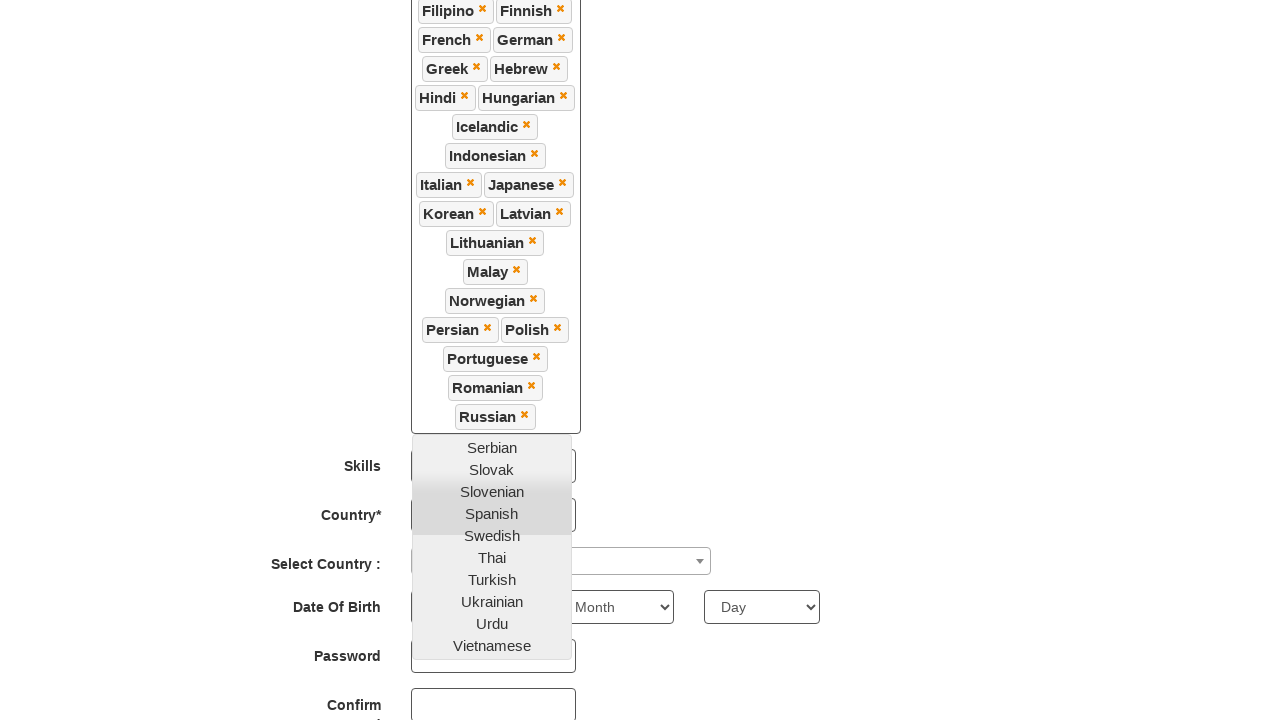

Scrolled into view for option 'Serbian'
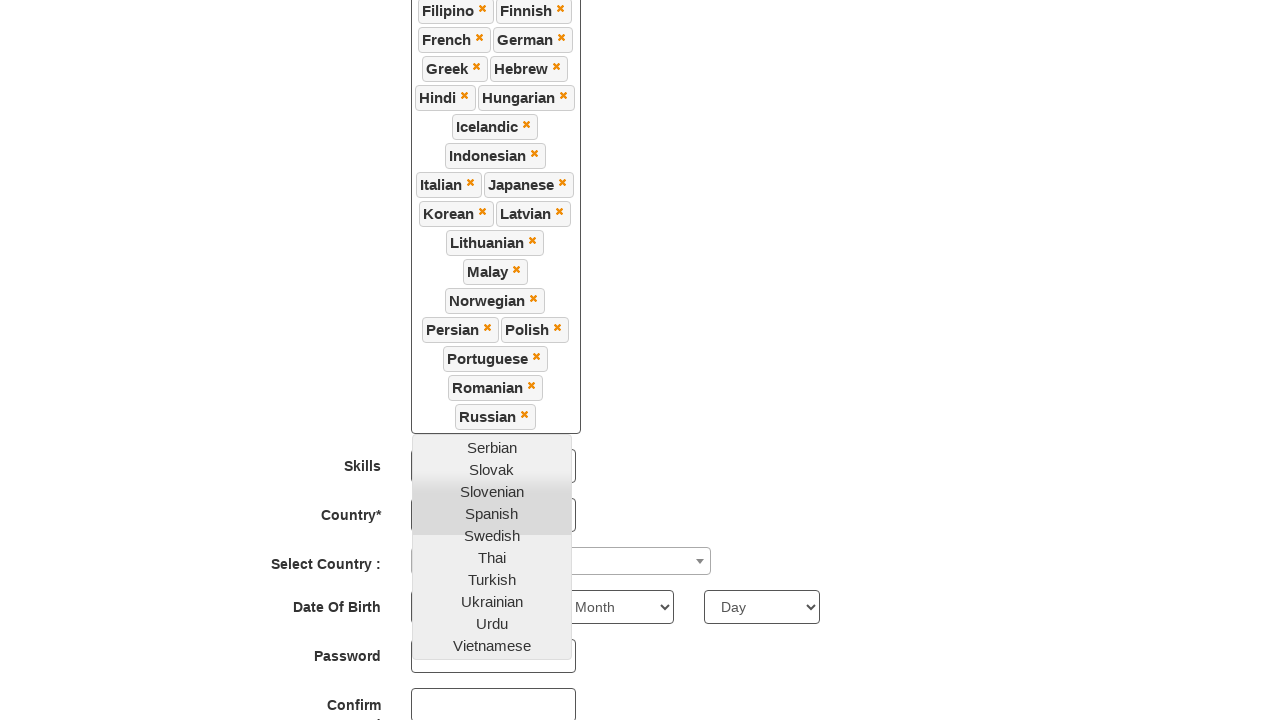

Clicked dropdown option 'Serbian' at (492, 447) on //ul[contains(@class,'ui-autocomplete')]/li/a[text()='Serbian']
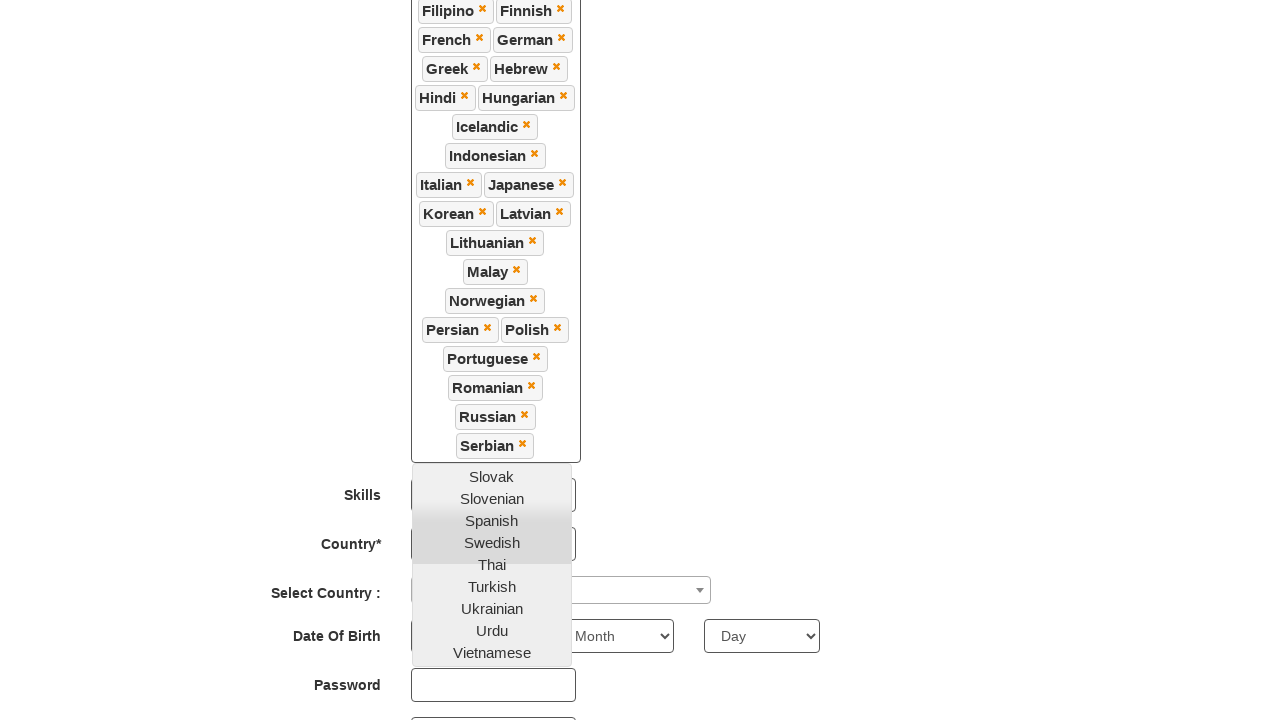

Scrolled into view for option 'Slovak'
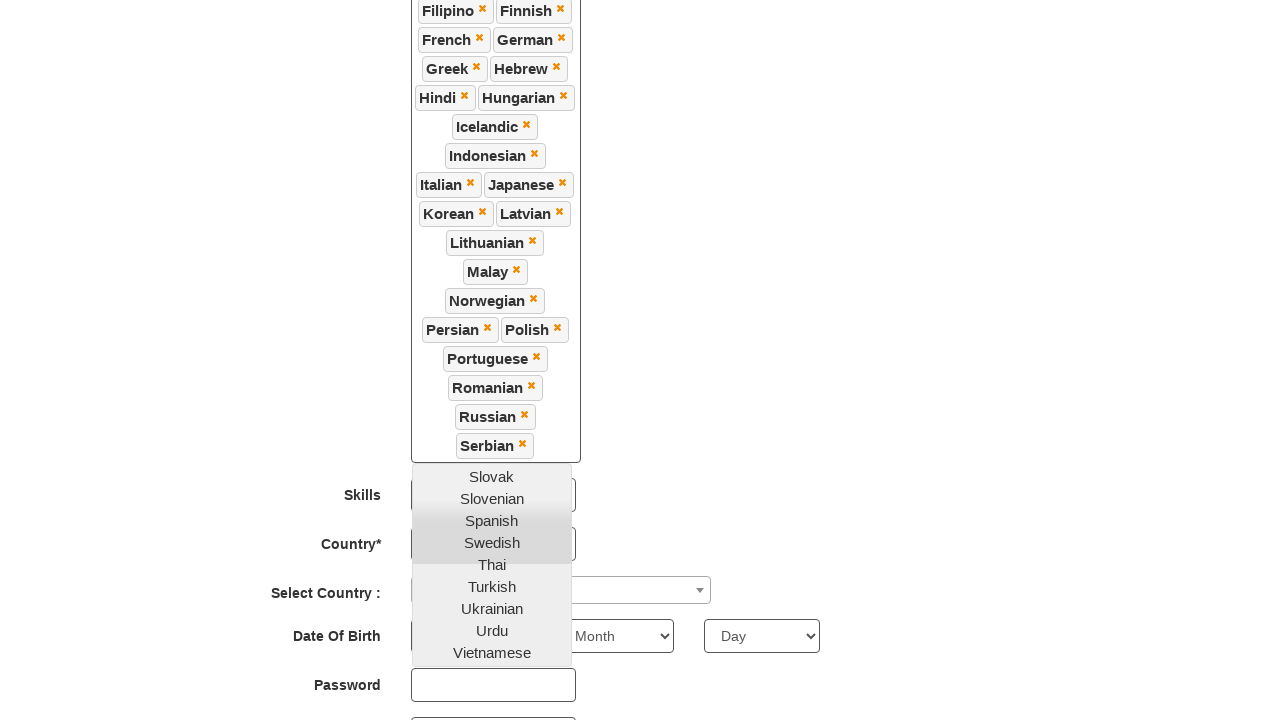

Clicked dropdown option 'Slovak' at (492, 476) on //ul[contains(@class,'ui-autocomplete')]/li/a[text()='Slovak']
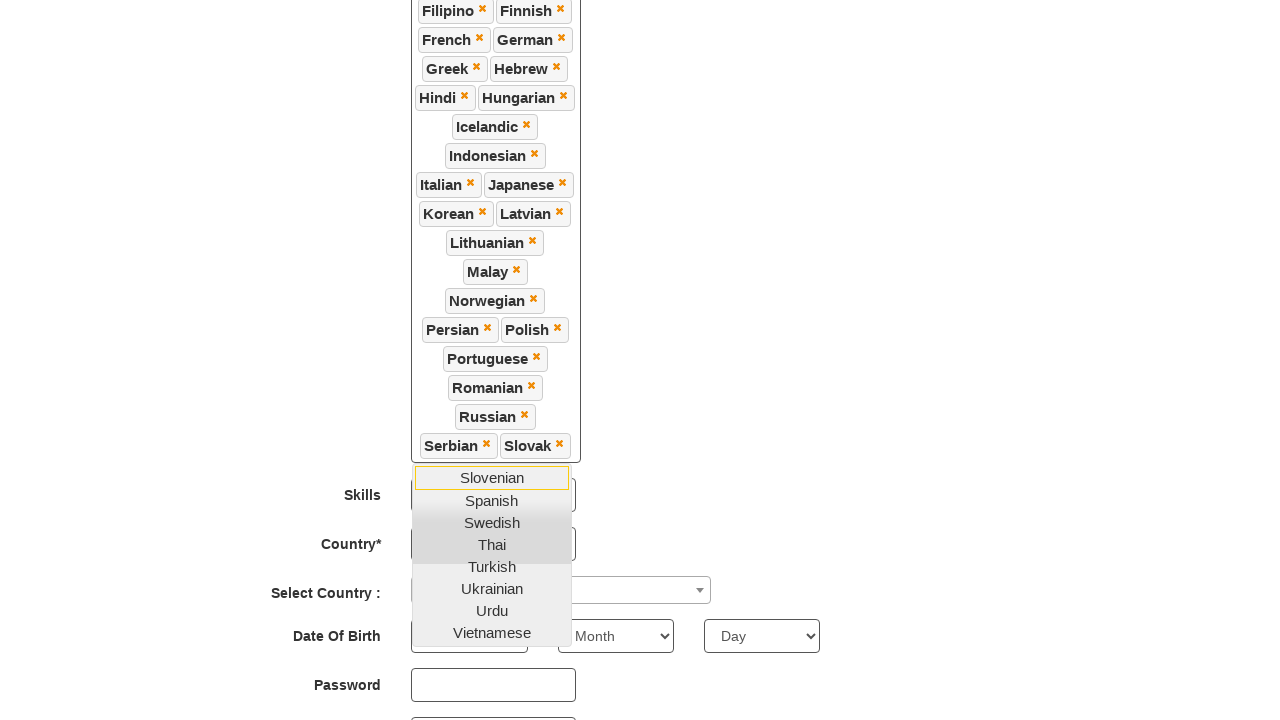

Scrolled into view for option 'Slovenian'
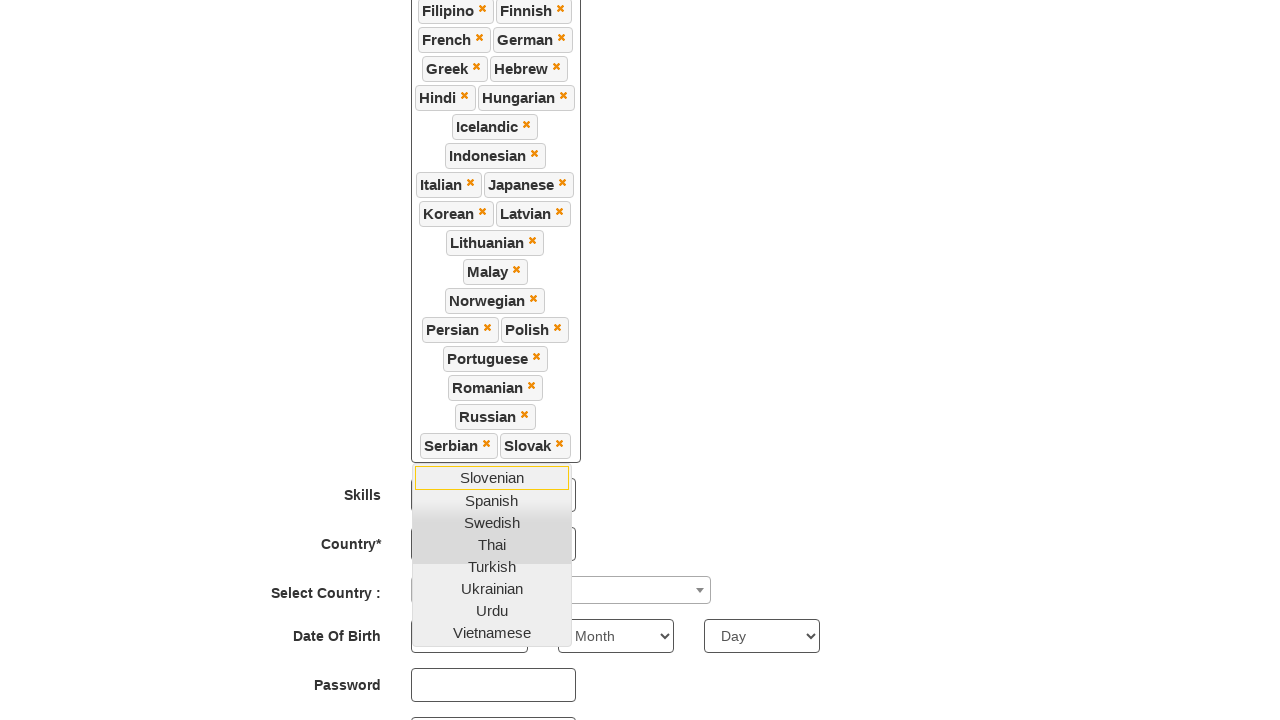

Clicked dropdown option 'Slovenian' at (492, 477) on //ul[contains(@class,'ui-autocomplete')]/li/a[text()='Slovenian']
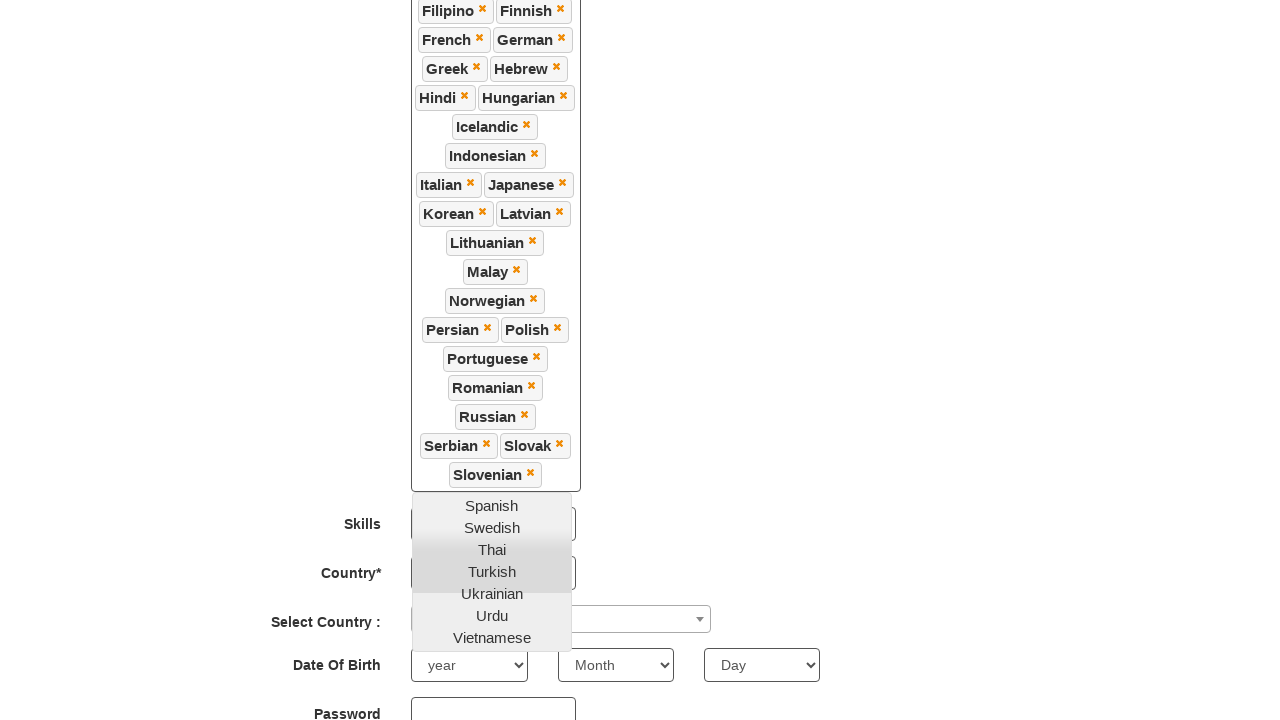

Scrolled into view for option 'Spanish'
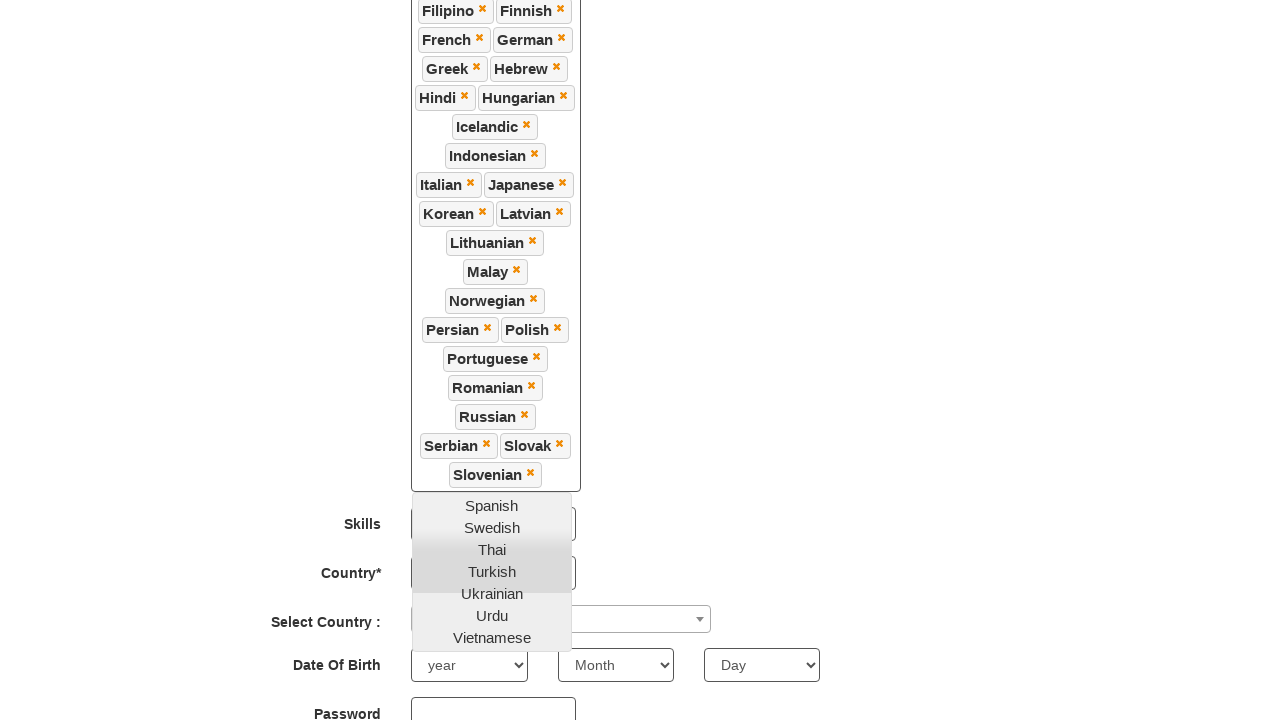

Clicked dropdown option 'Spanish' at (492, 505) on //ul[contains(@class,'ui-autocomplete')]/li/a[text()='Spanish']
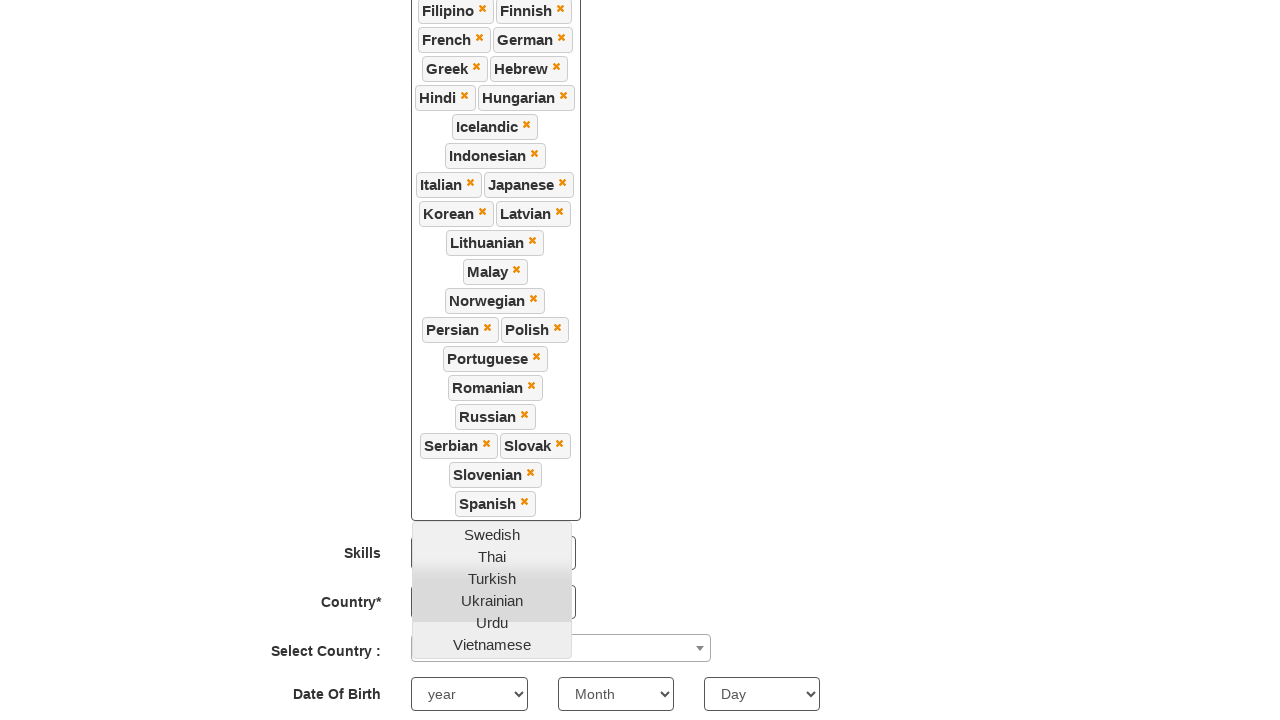

Scrolled into view for option 'Swedish'
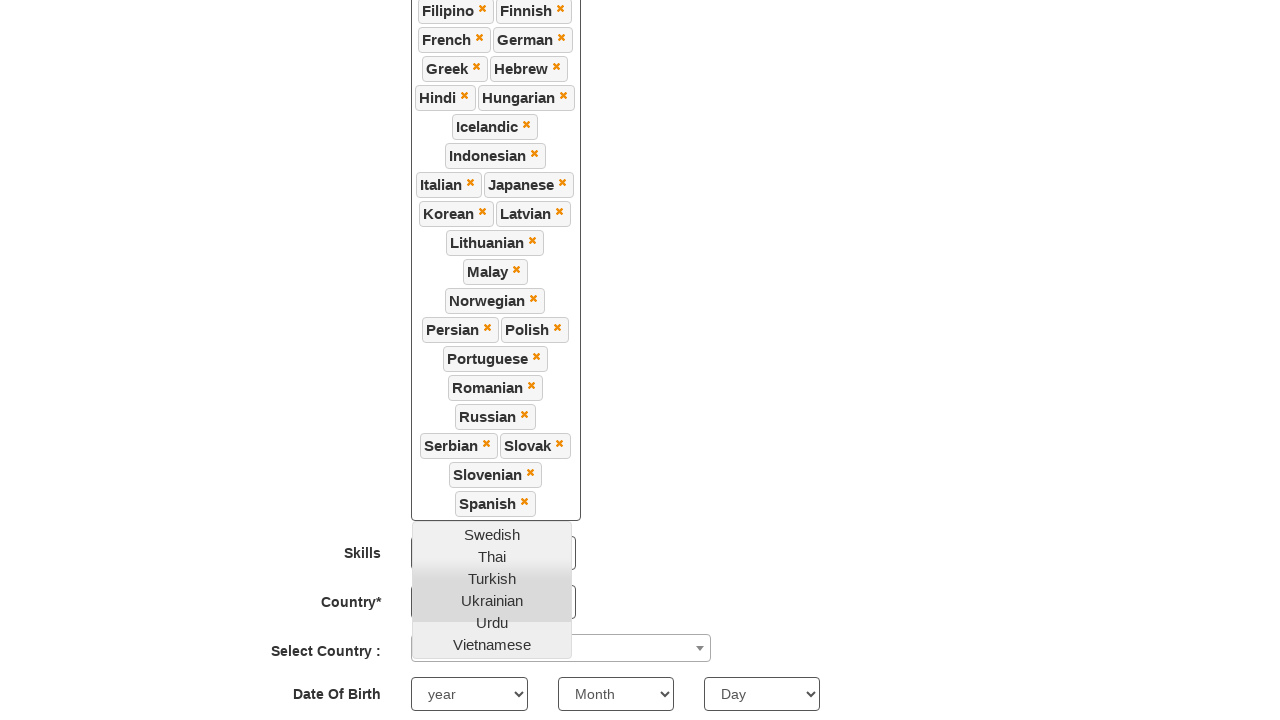

Clicked dropdown option 'Swedish' at (492, 534) on //ul[contains(@class,'ui-autocomplete')]/li/a[text()='Swedish']
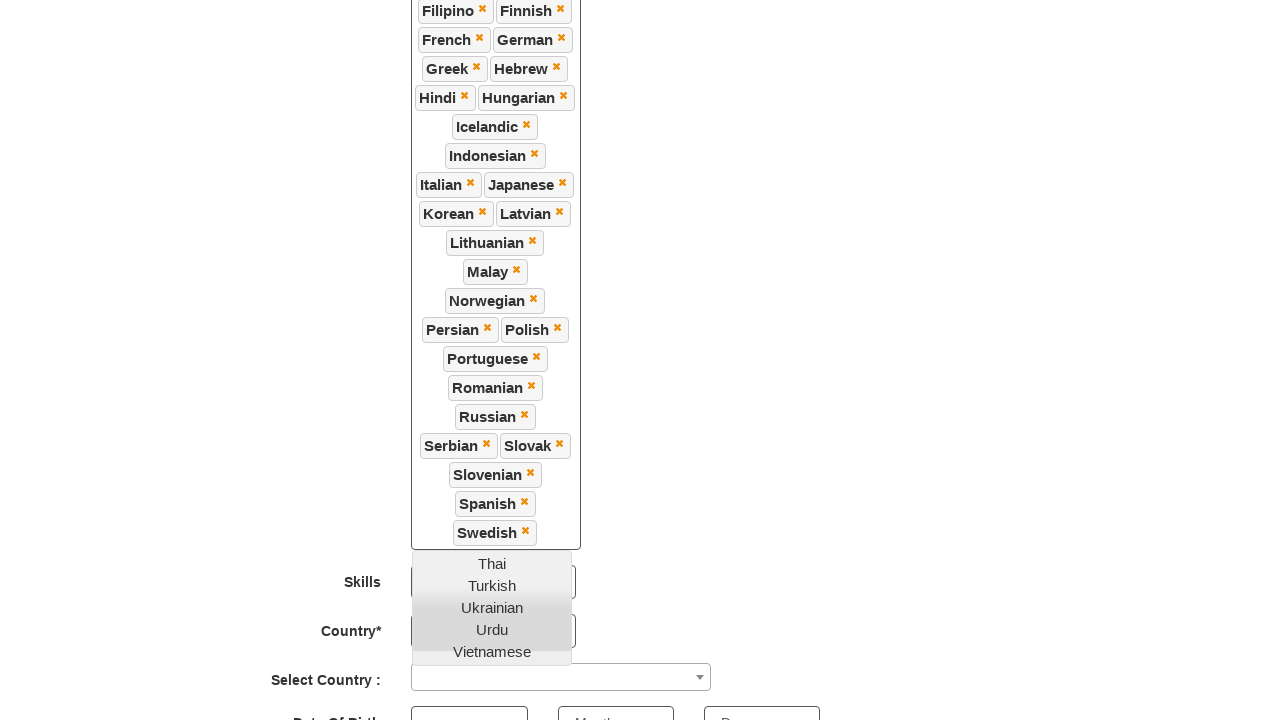

Scrolled into view for option 'Thai'
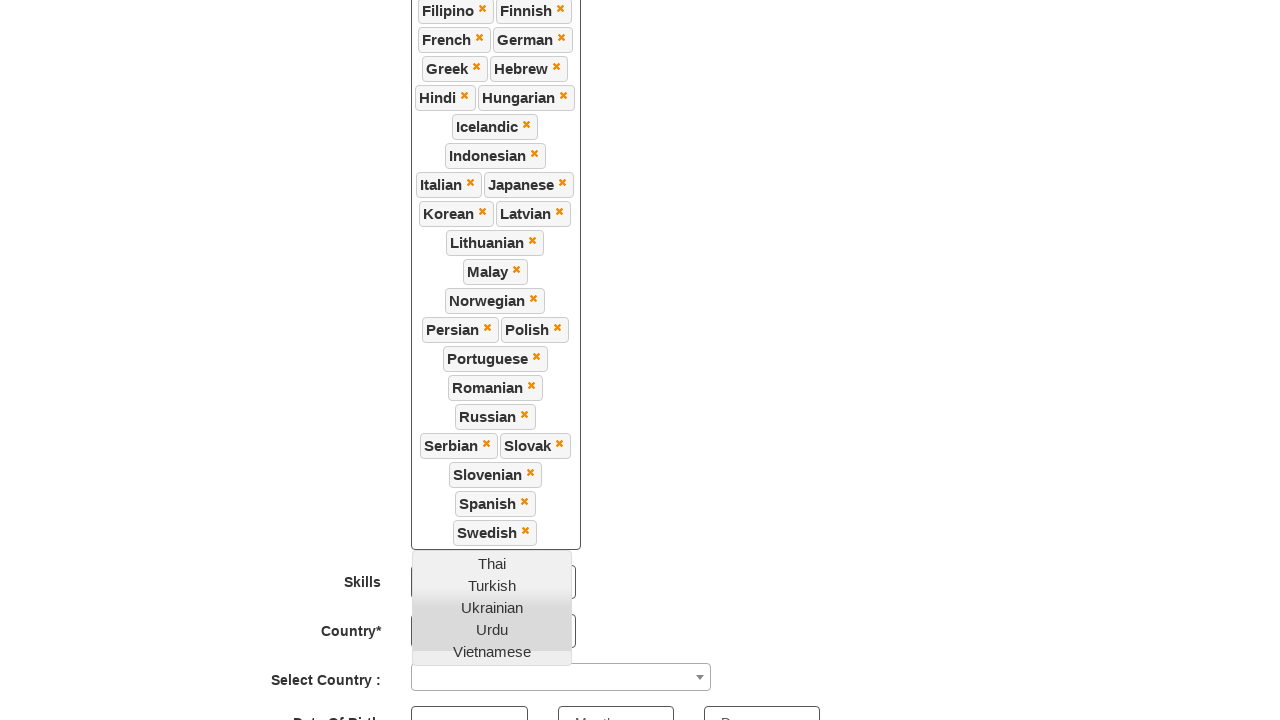

Clicked dropdown option 'Thai' at (492, 563) on //ul[contains(@class,'ui-autocomplete')]/li/a[text()='Thai']
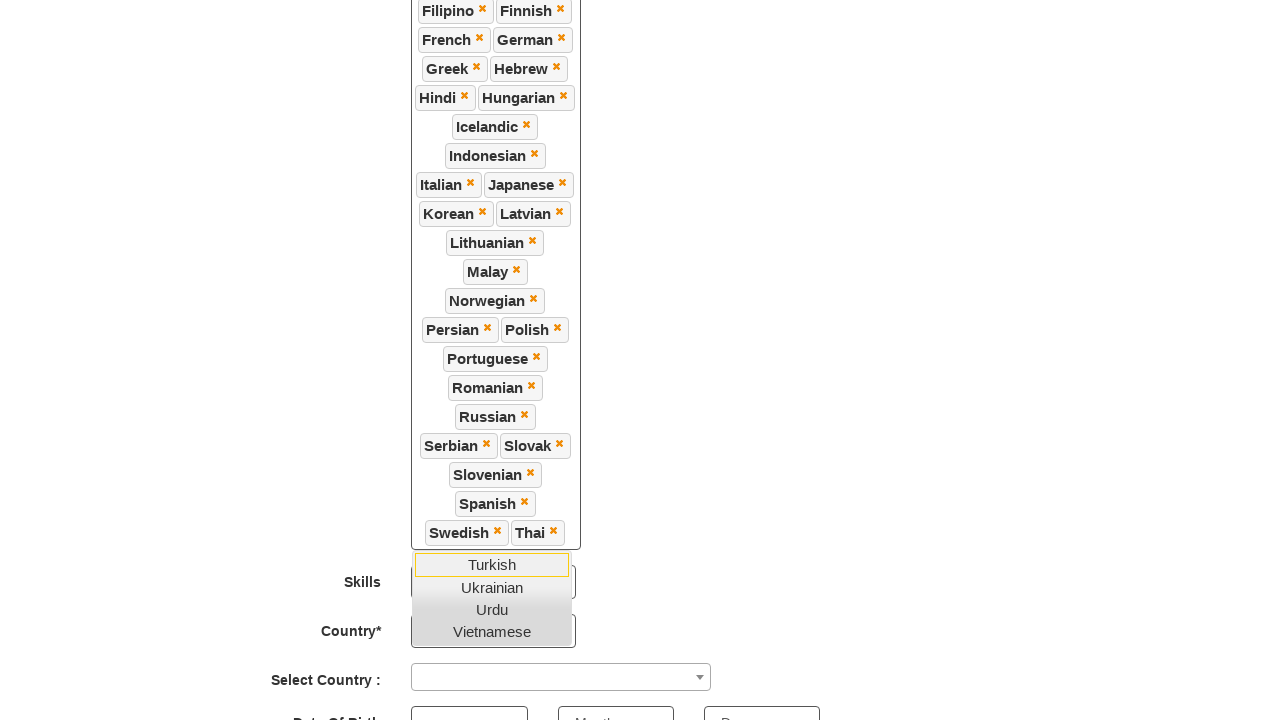

Scrolled into view for option 'Turkish'
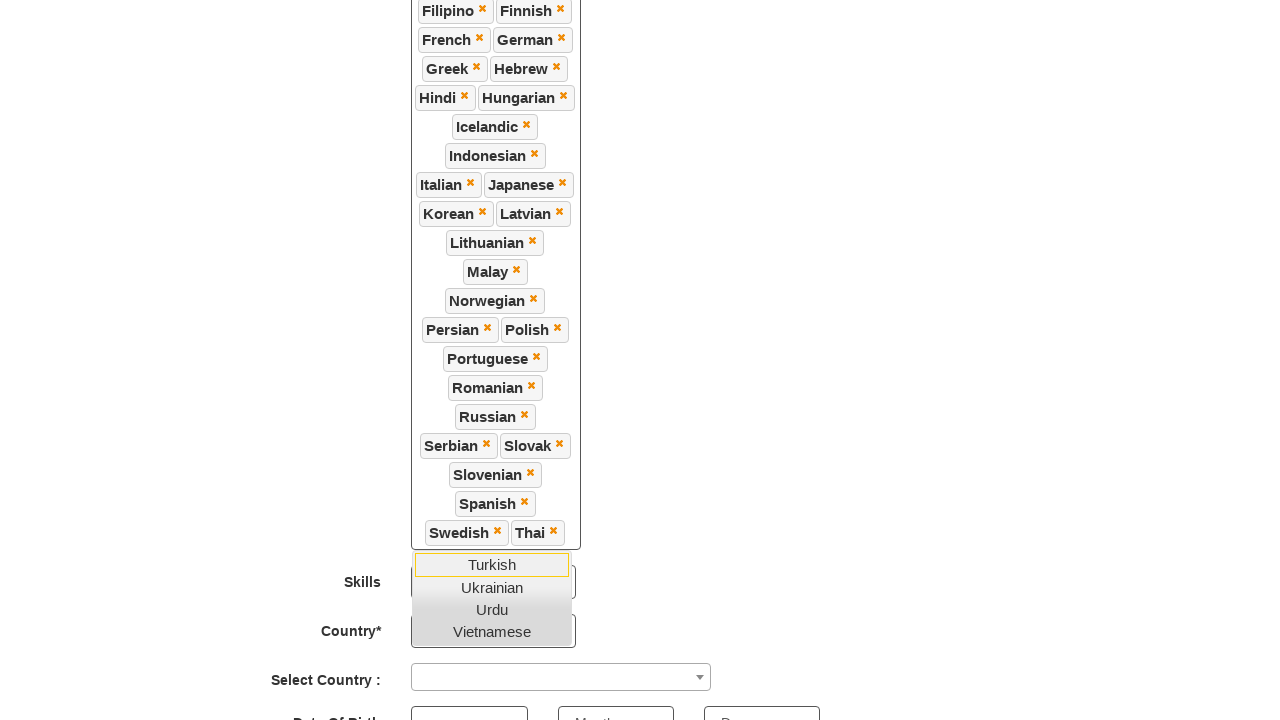

Clicked dropdown option 'Turkish' at (492, 564) on //ul[contains(@class,'ui-autocomplete')]/li/a[text()='Turkish']
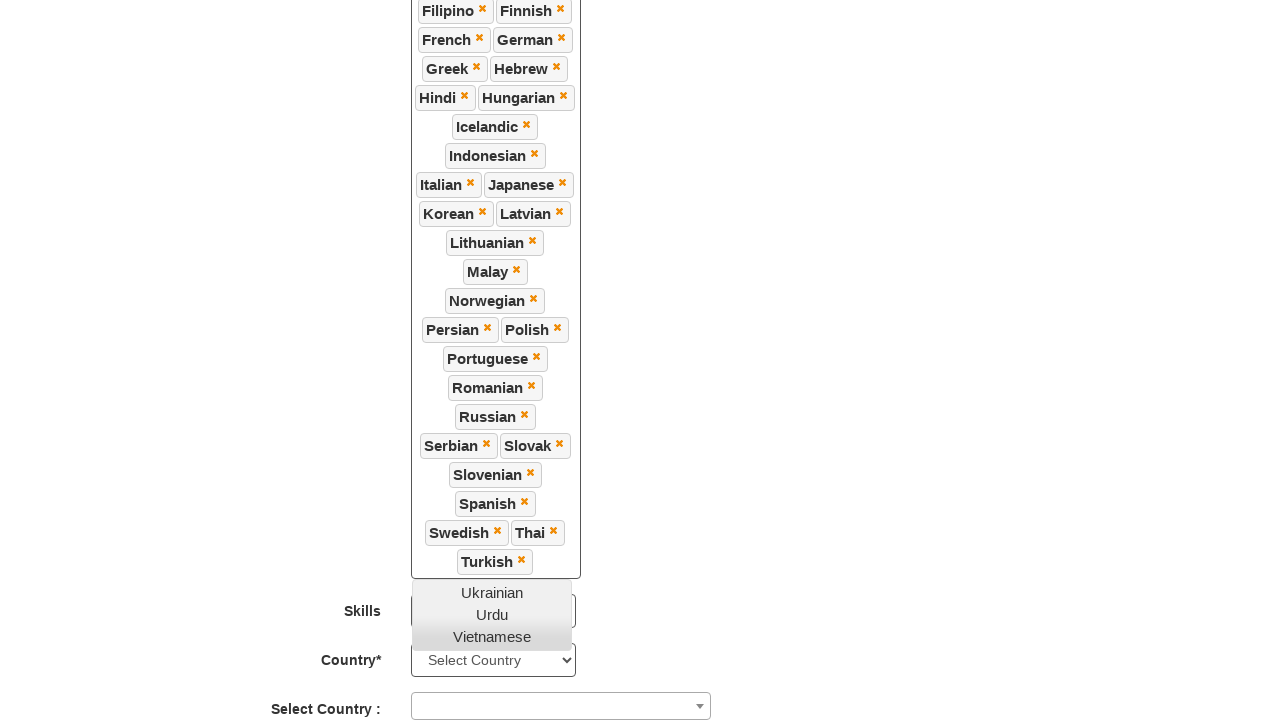

Scrolled into view for option 'Ukrainian'
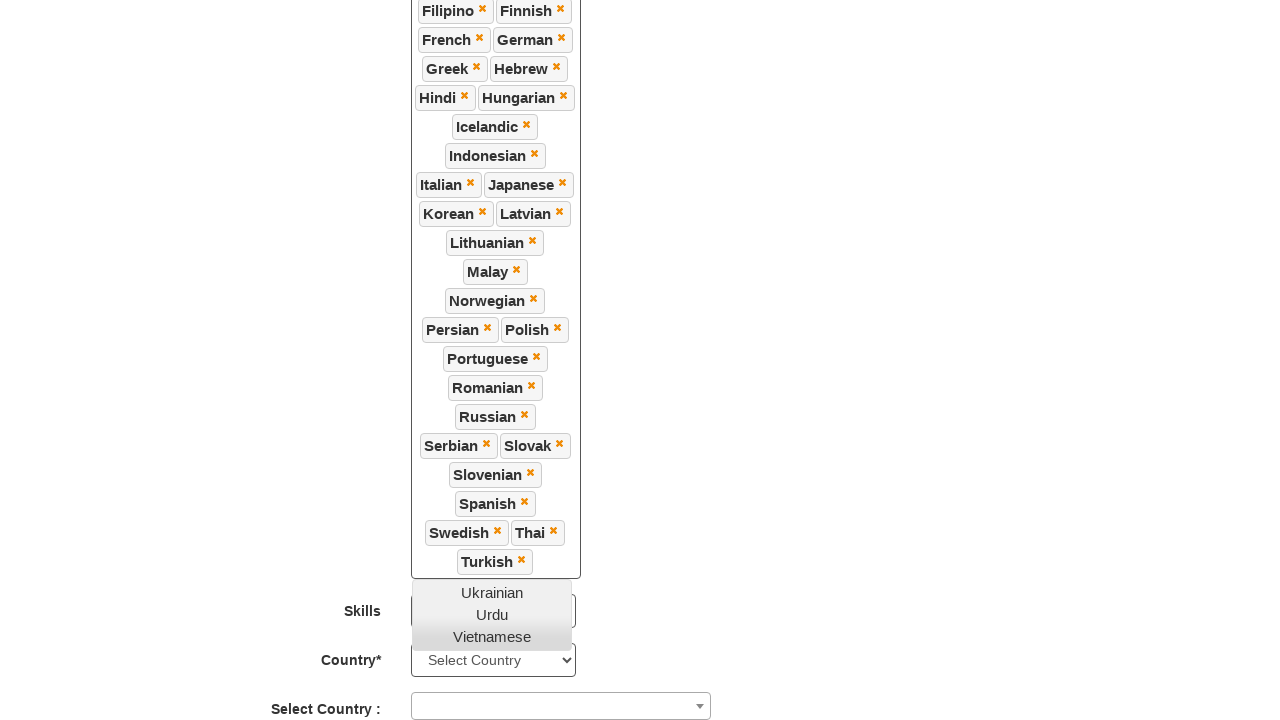

Clicked dropdown option 'Ukrainian' at (492, 592) on //ul[contains(@class,'ui-autocomplete')]/li/a[text()='Ukrainian']
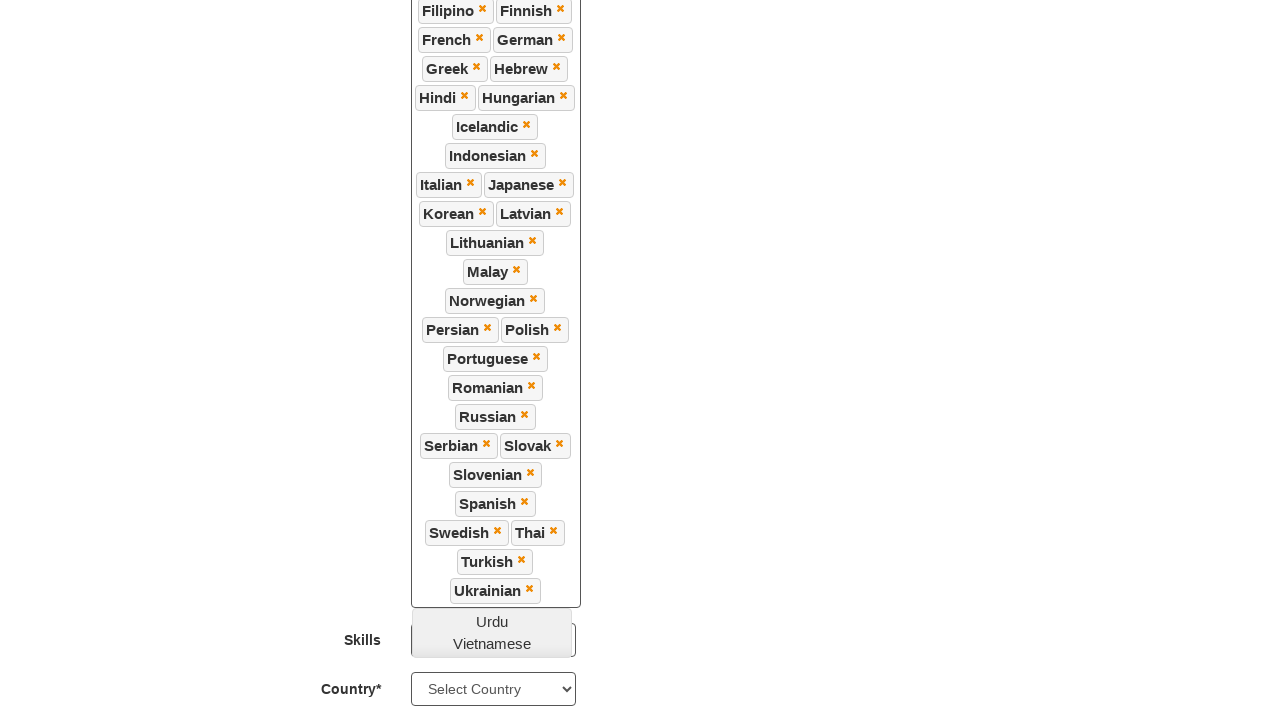

Scrolled into view for option 'Urdu'
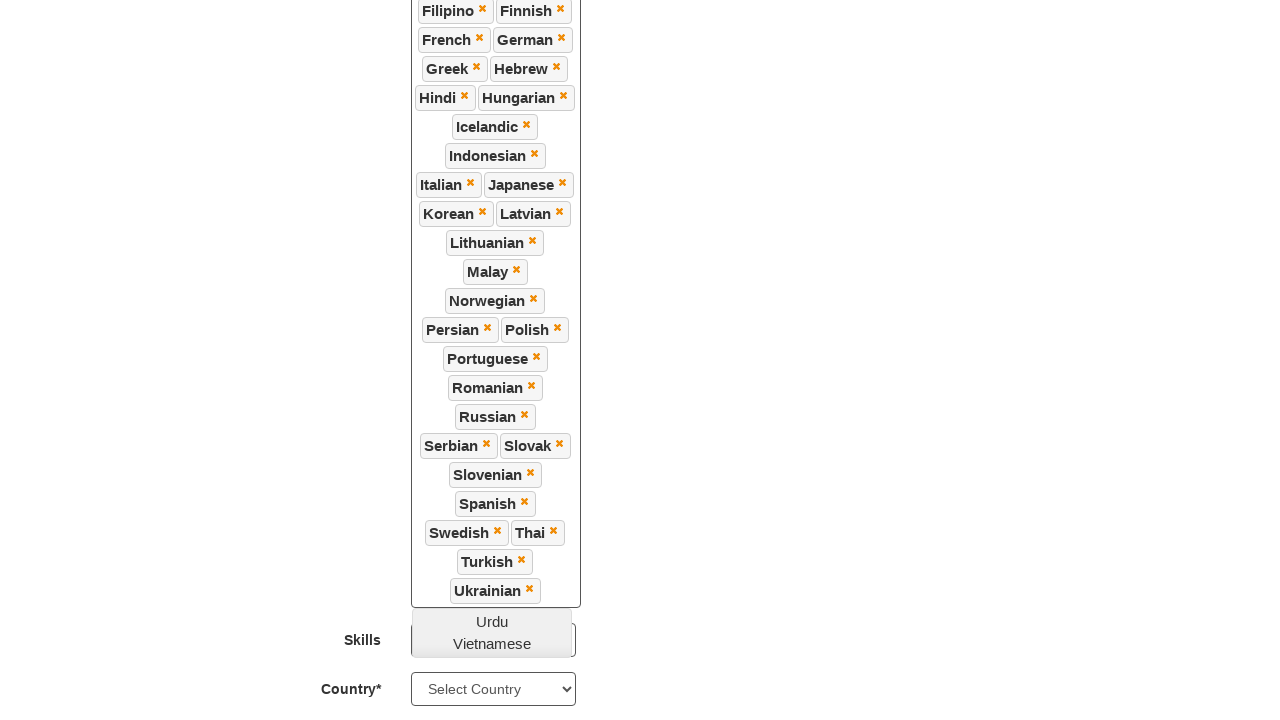

Clicked dropdown option 'Urdu' at (492, 621) on //ul[contains(@class,'ui-autocomplete')]/li/a[text()='Urdu']
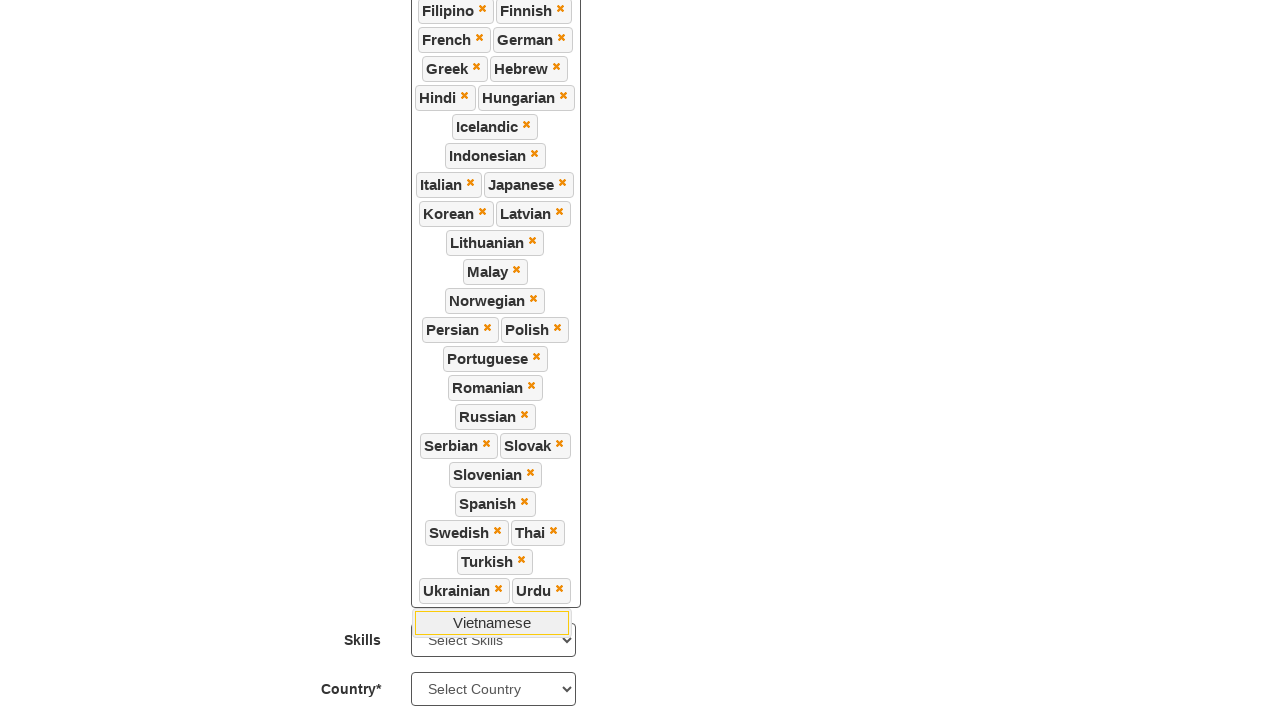

Scrolled into view for option 'Vietnamese'
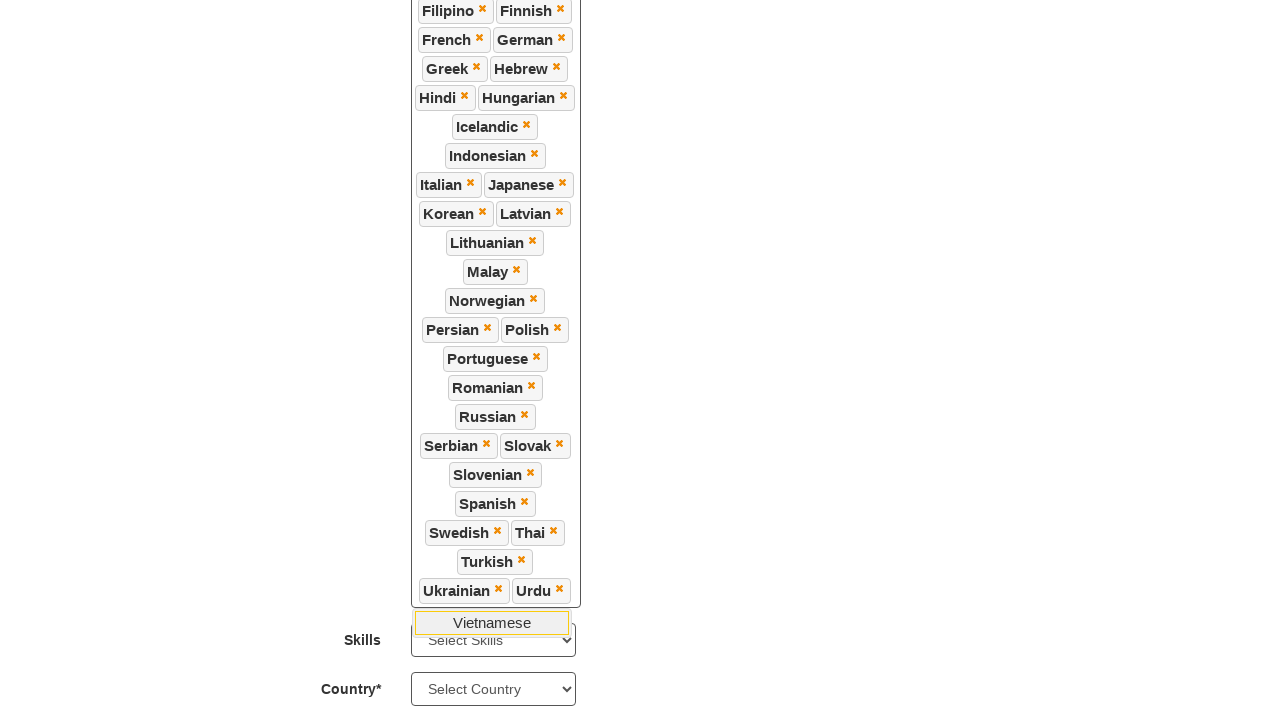

Clicked dropdown option 'Vietnamese' at (492, 622) on //ul[contains(@class,'ui-autocomplete')]/li/a[text()='Vietnamese']
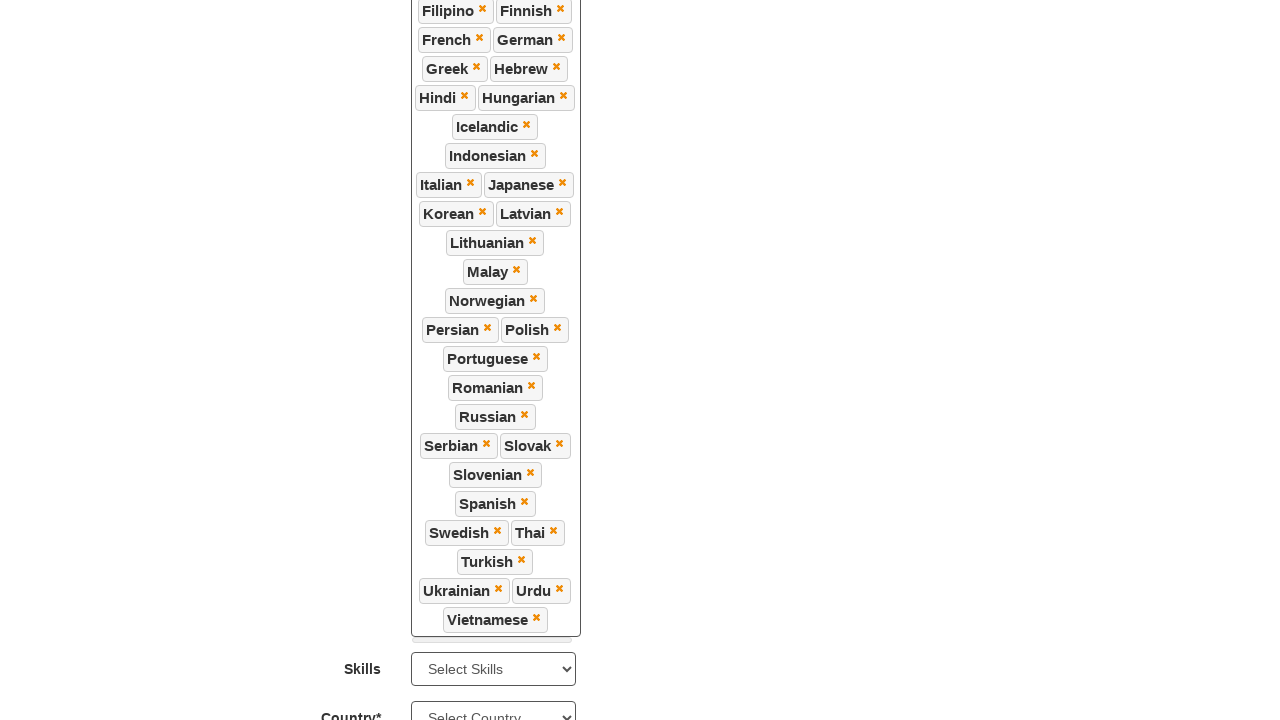

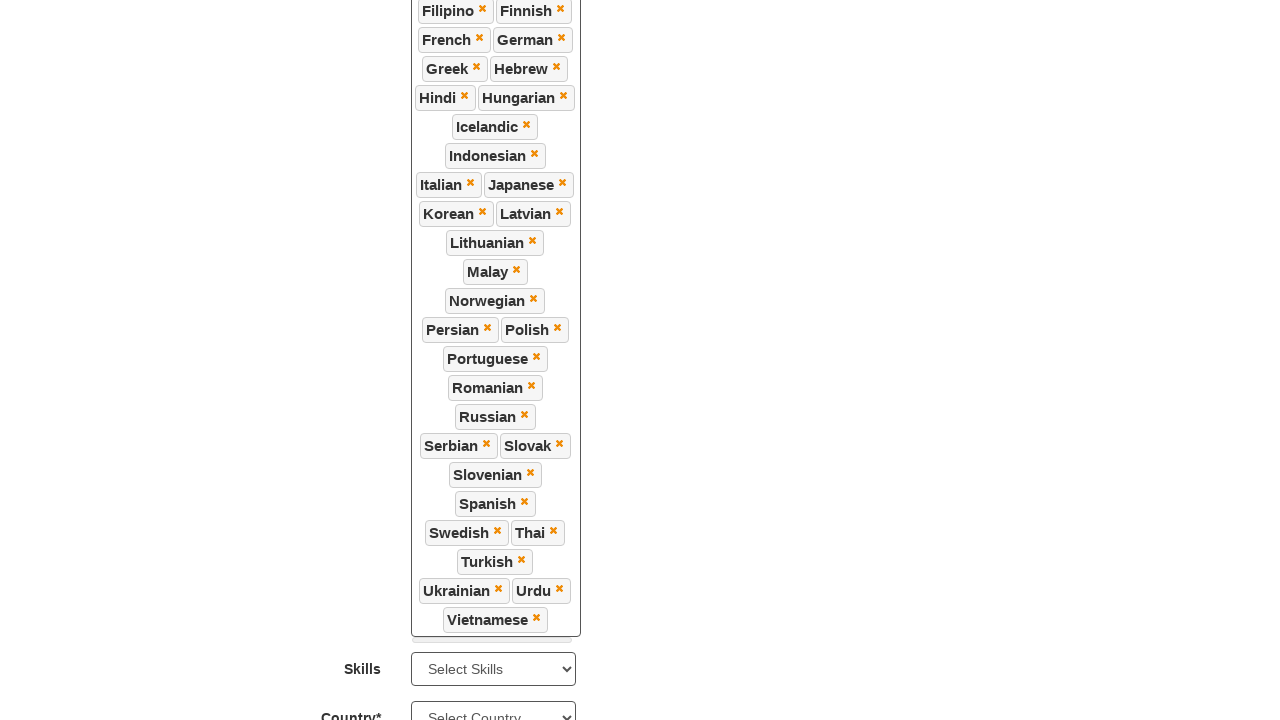